Tests filling a large form by entering text into all input fields and clicking the submit button

Starting URL: http://suninjuly.github.io/huge_form.html

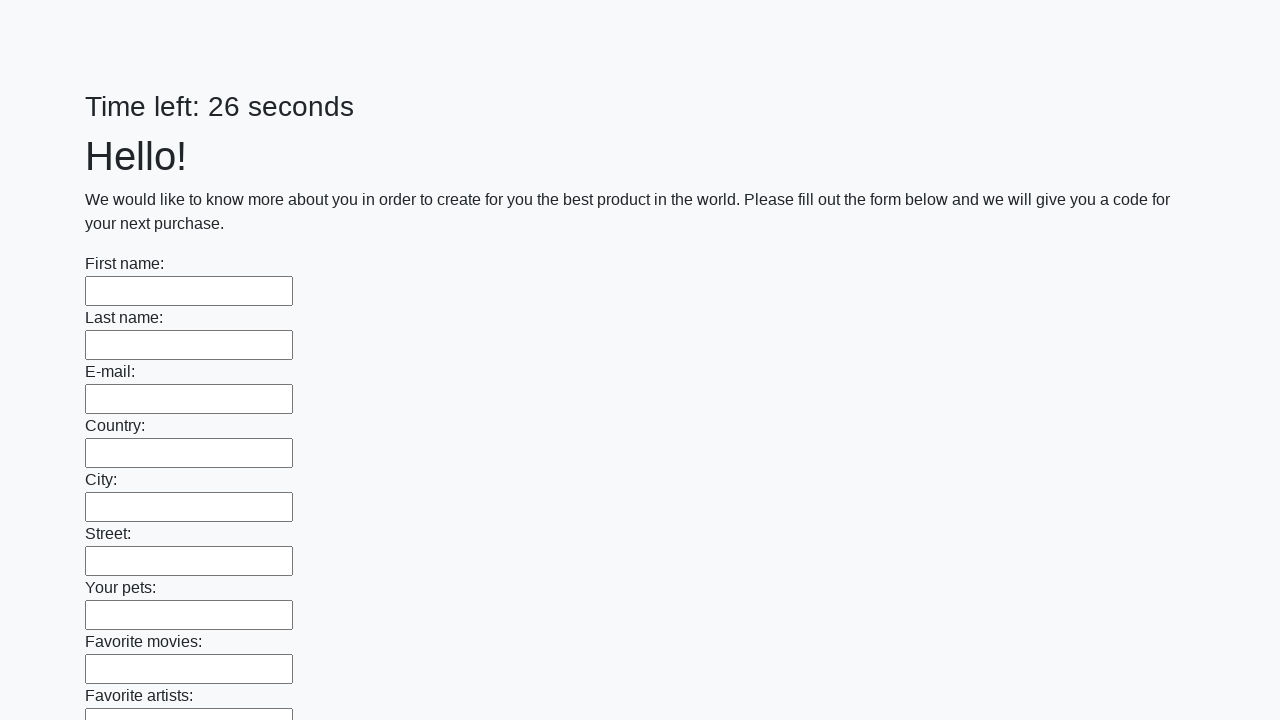

Located all input fields on the huge form
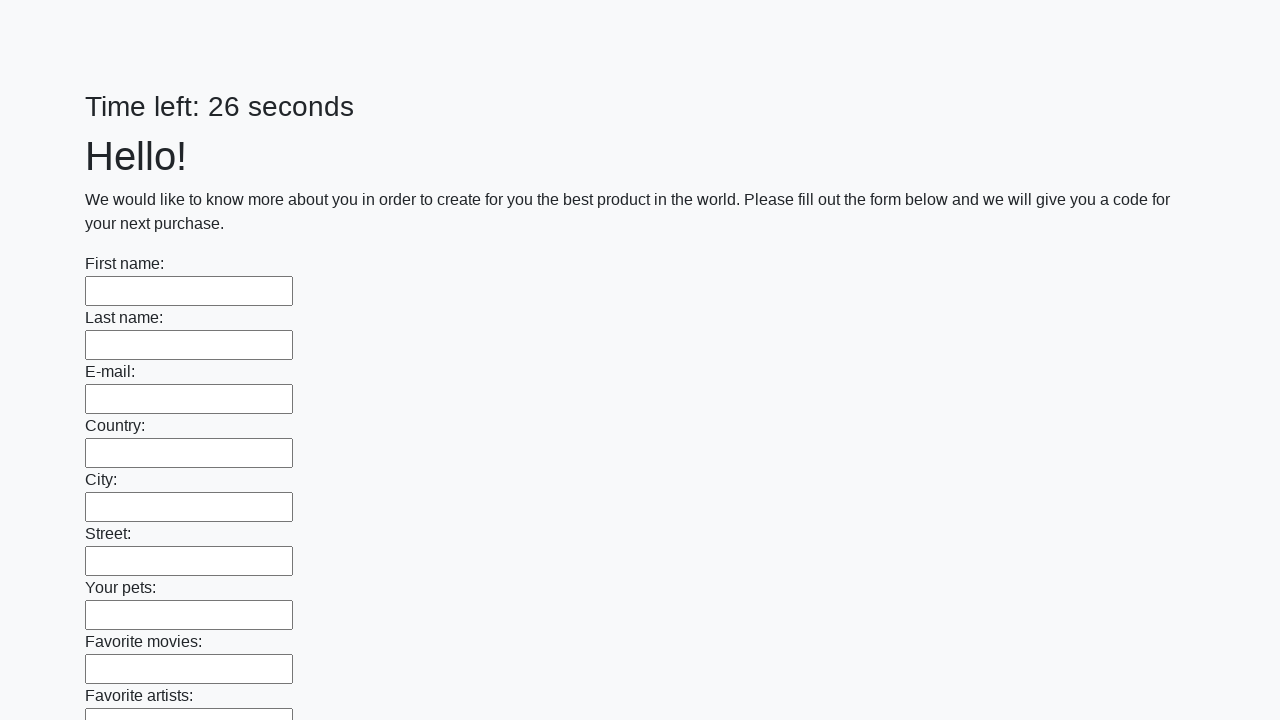

Filled an input field with 'Test Answer 123' on input >> nth=0
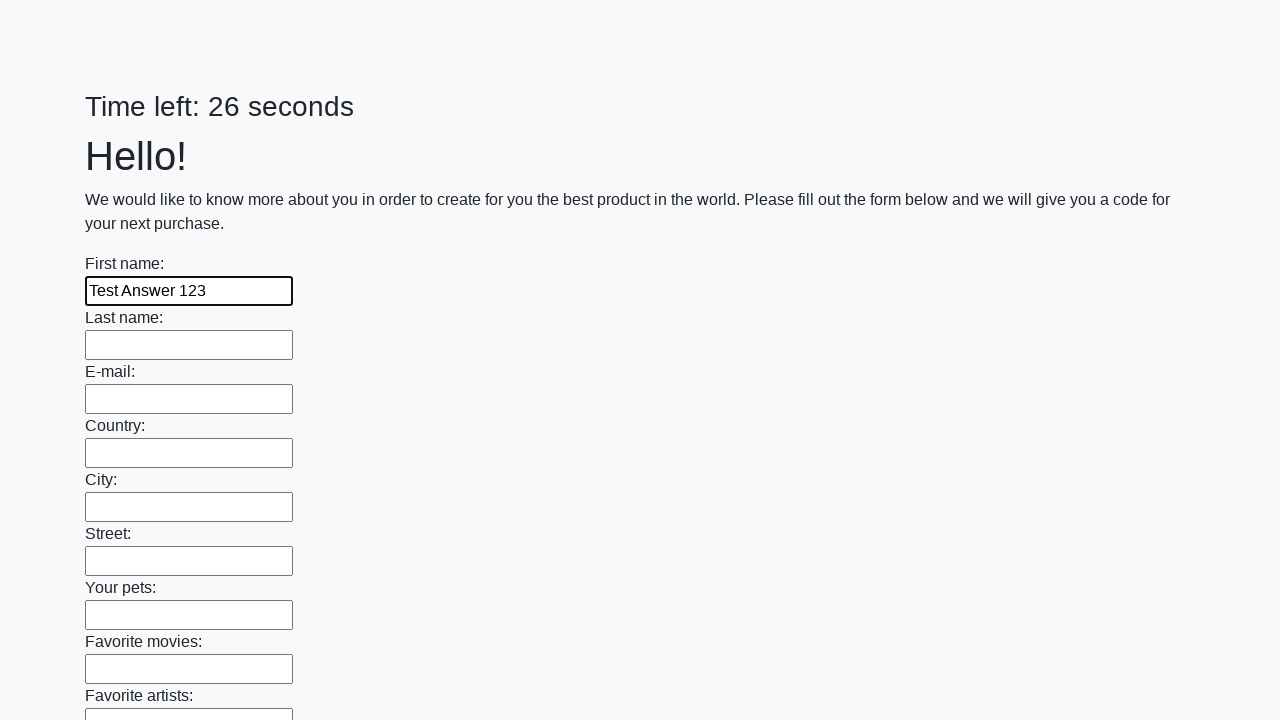

Filled an input field with 'Test Answer 123' on input >> nth=1
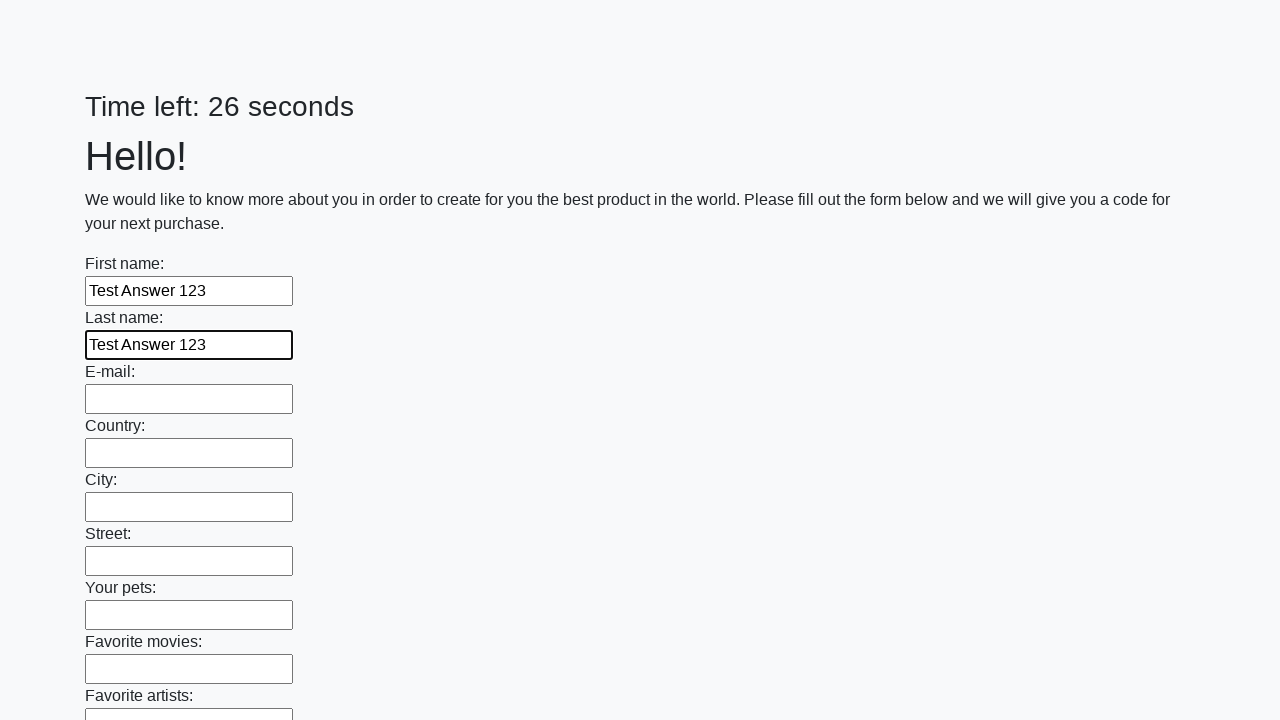

Filled an input field with 'Test Answer 123' on input >> nth=2
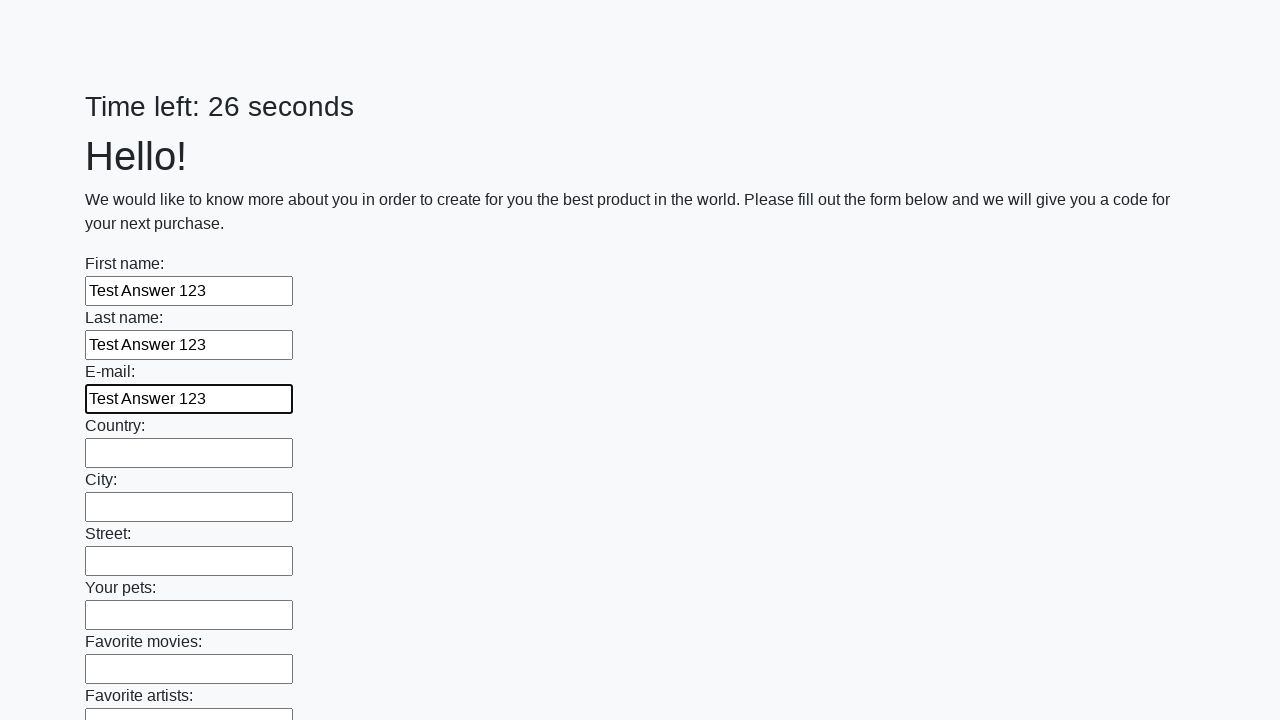

Filled an input field with 'Test Answer 123' on input >> nth=3
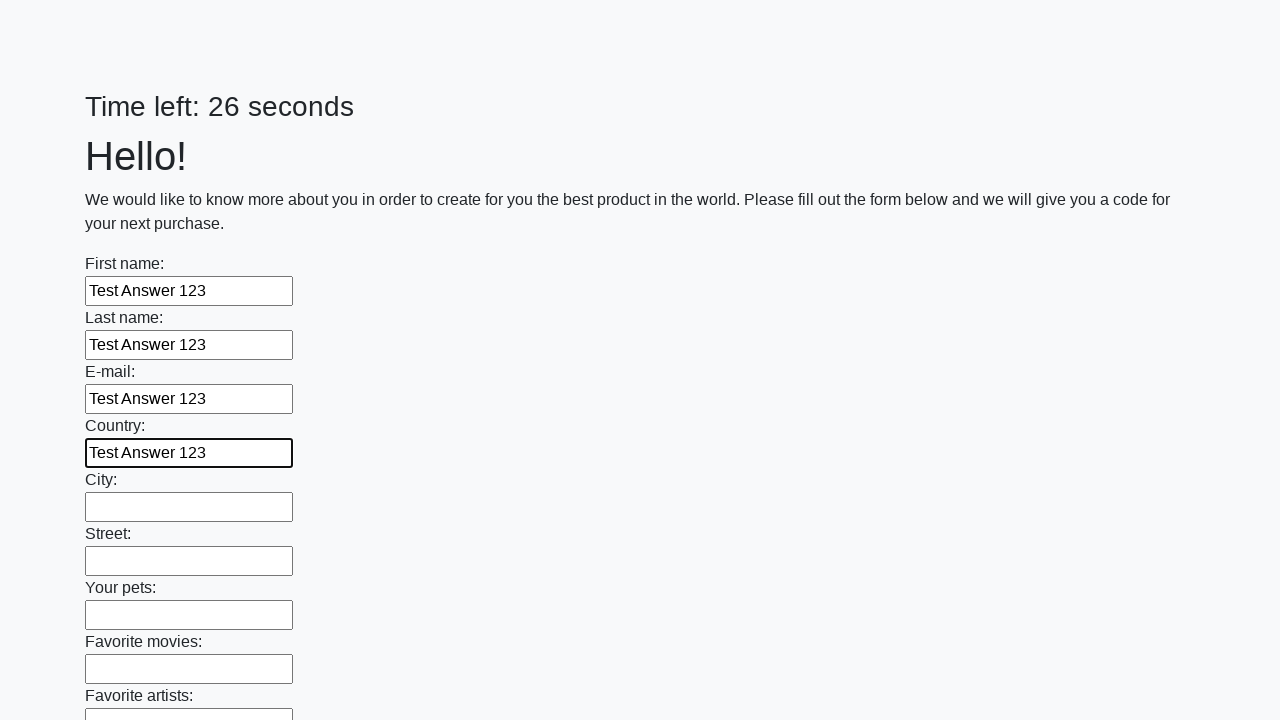

Filled an input field with 'Test Answer 123' on input >> nth=4
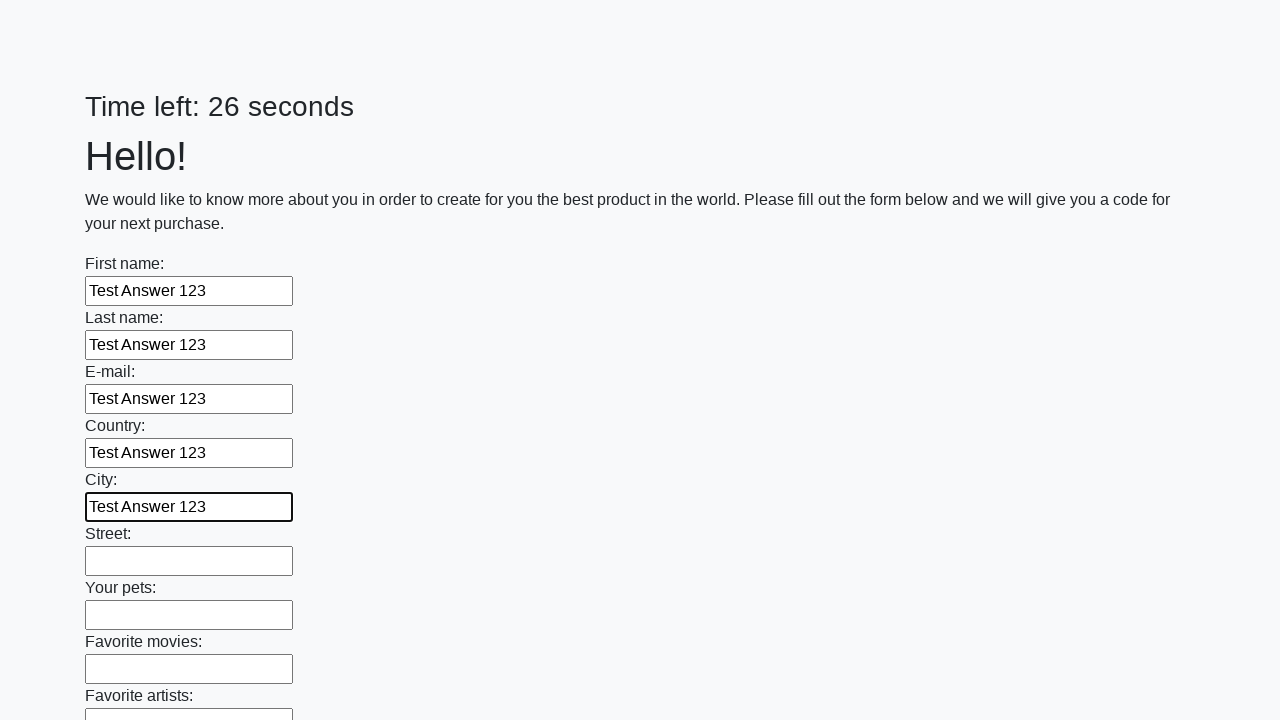

Filled an input field with 'Test Answer 123' on input >> nth=5
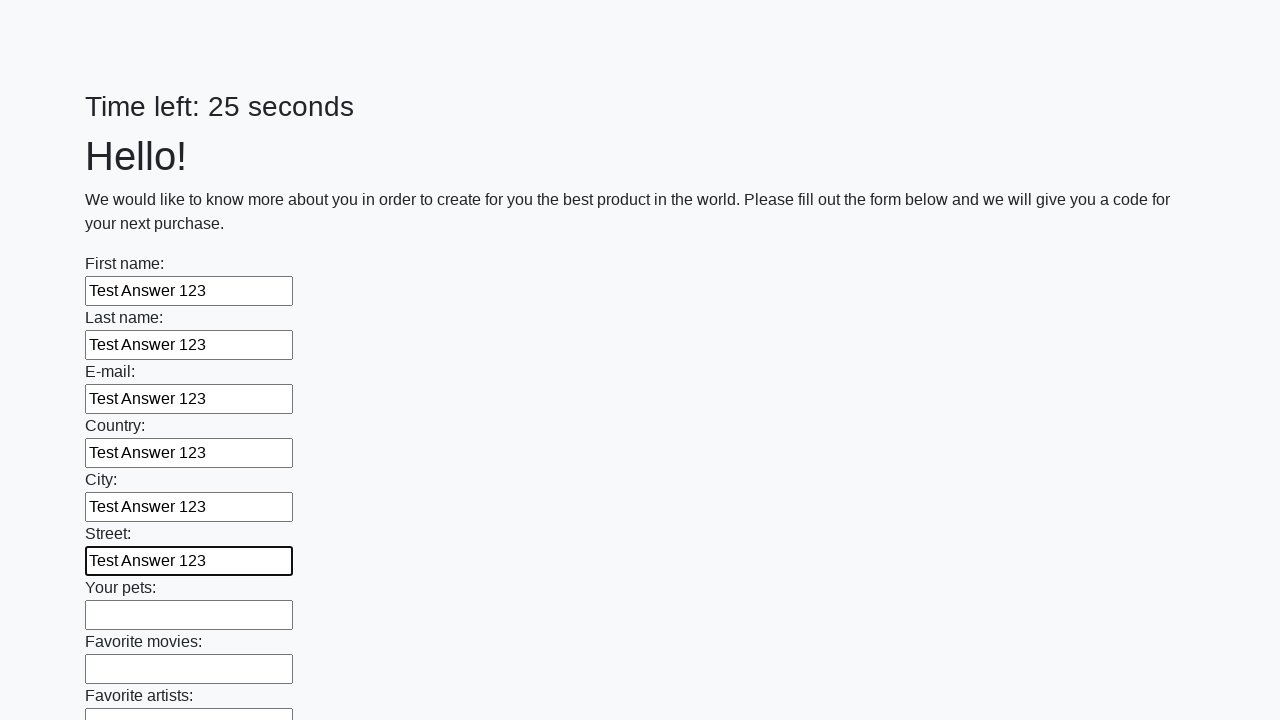

Filled an input field with 'Test Answer 123' on input >> nth=6
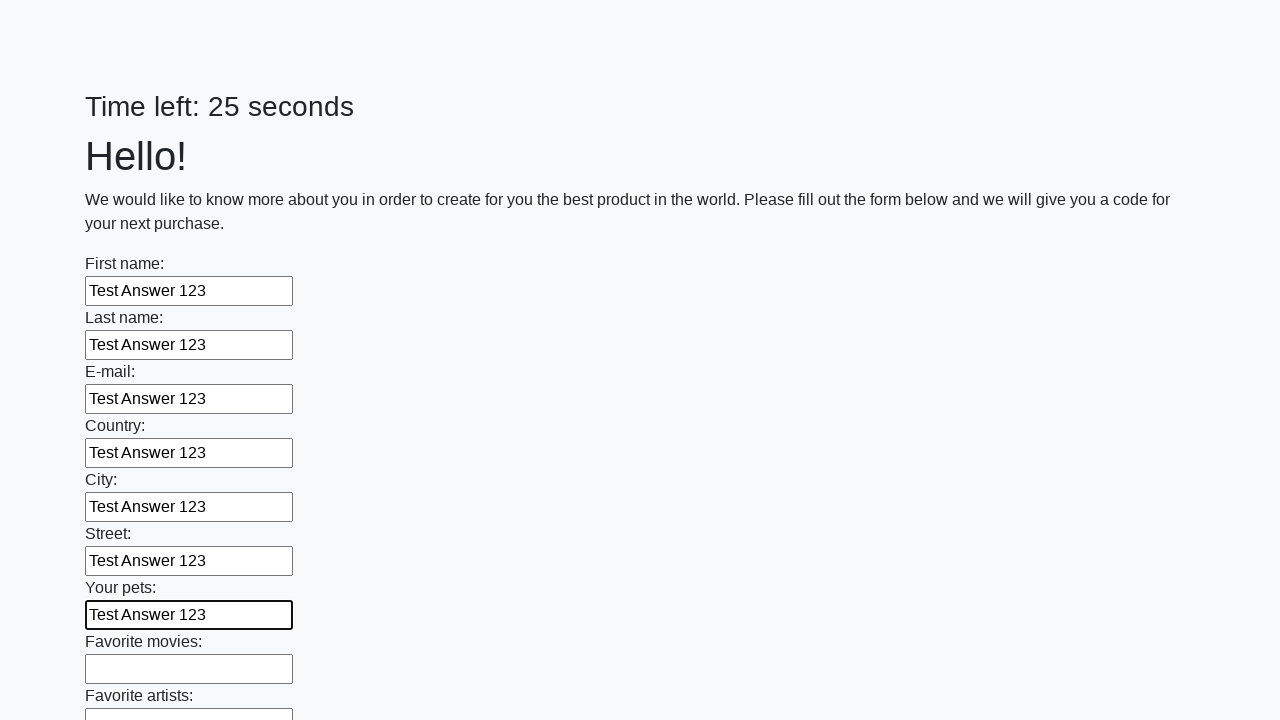

Filled an input field with 'Test Answer 123' on input >> nth=7
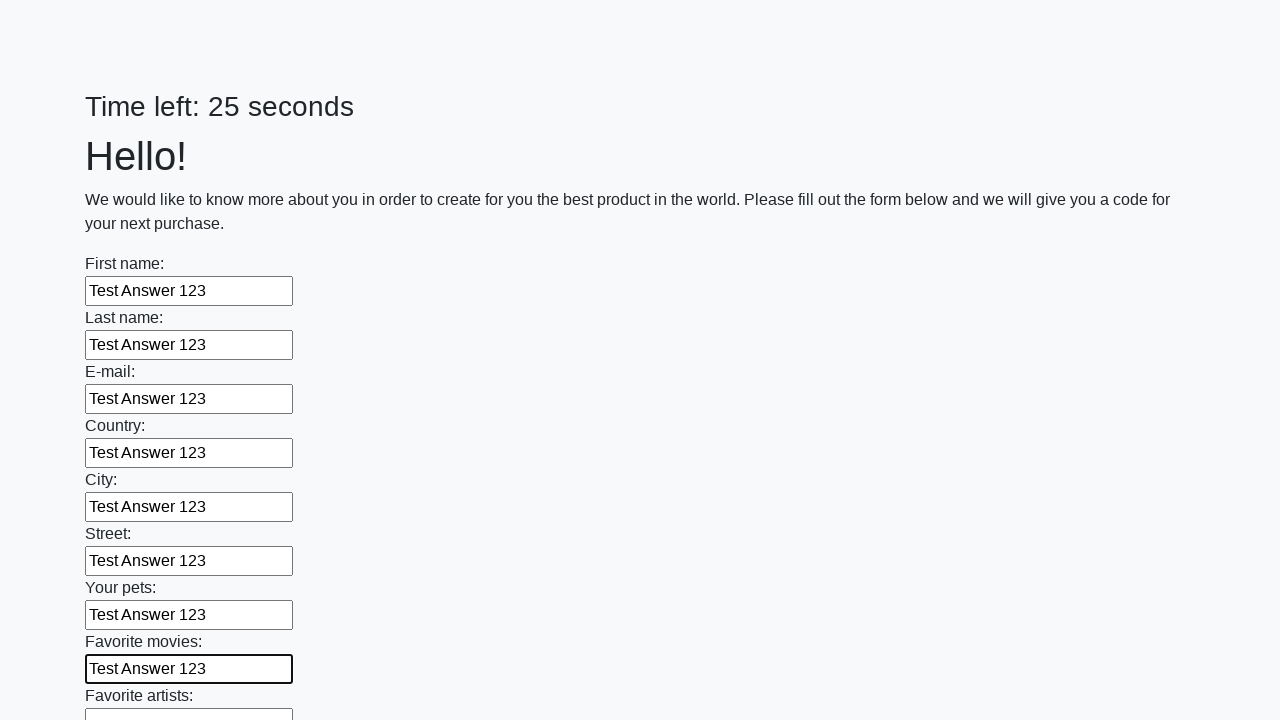

Filled an input field with 'Test Answer 123' on input >> nth=8
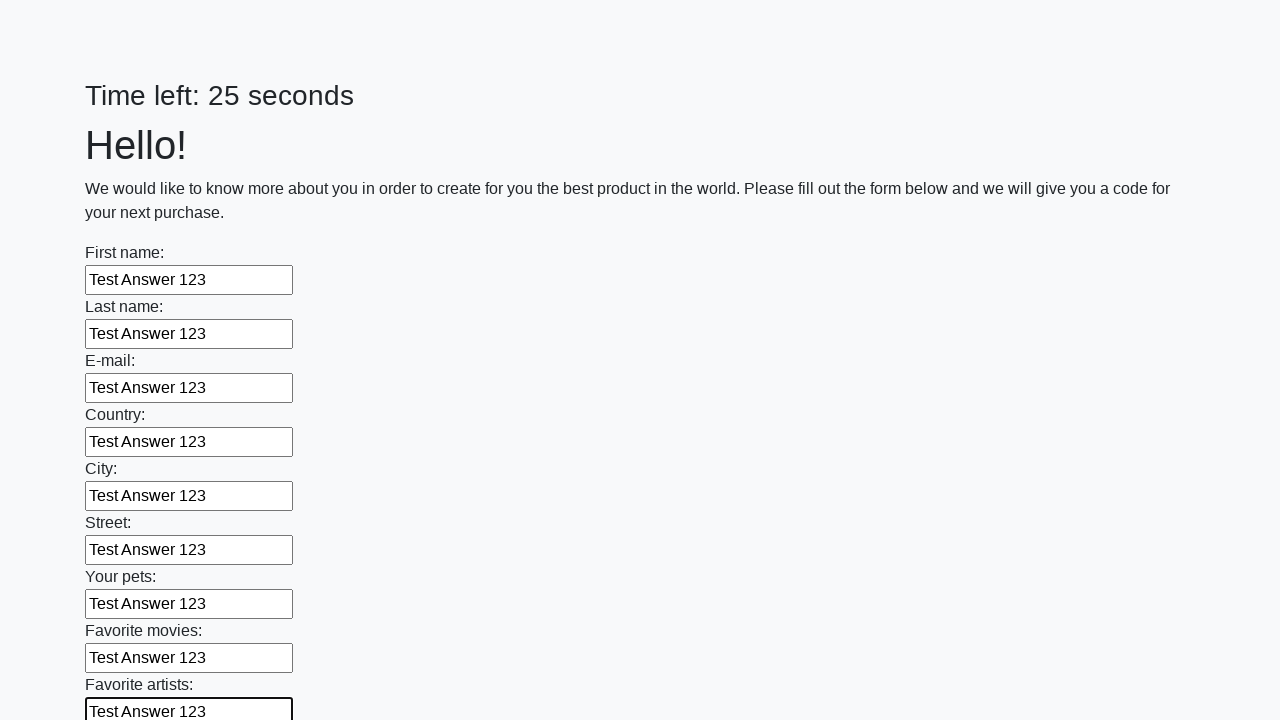

Filled an input field with 'Test Answer 123' on input >> nth=9
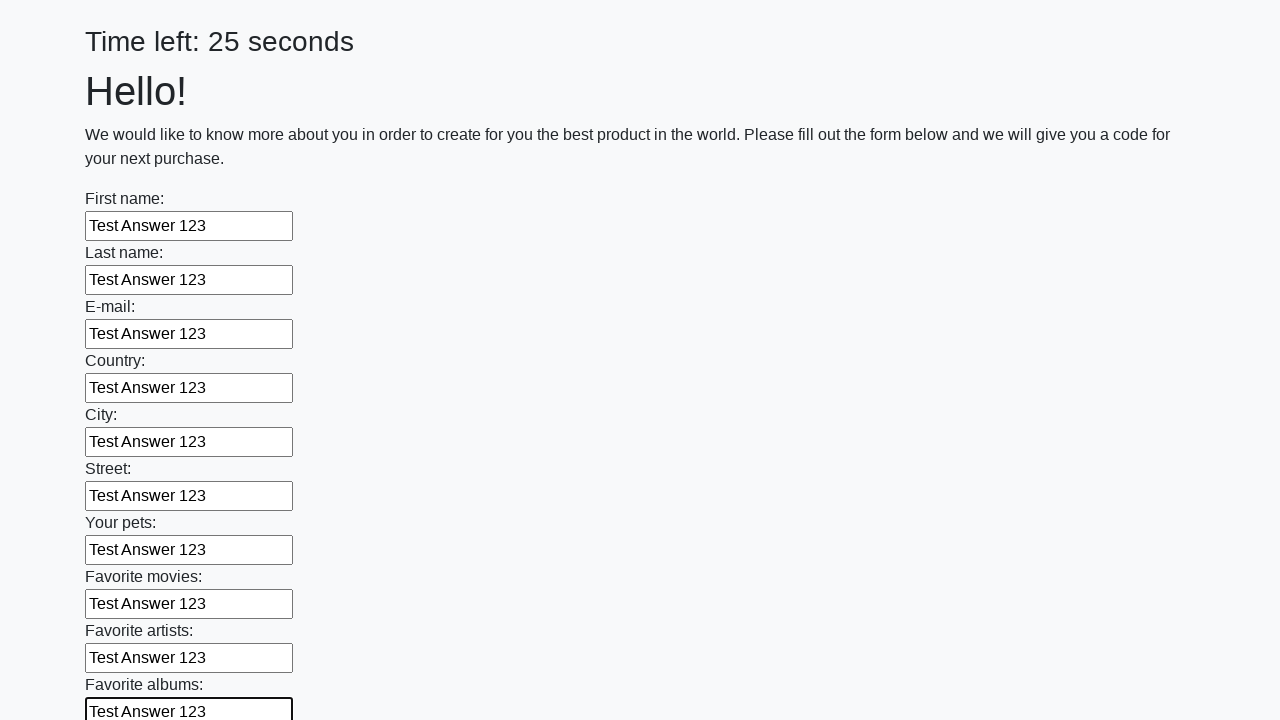

Filled an input field with 'Test Answer 123' on input >> nth=10
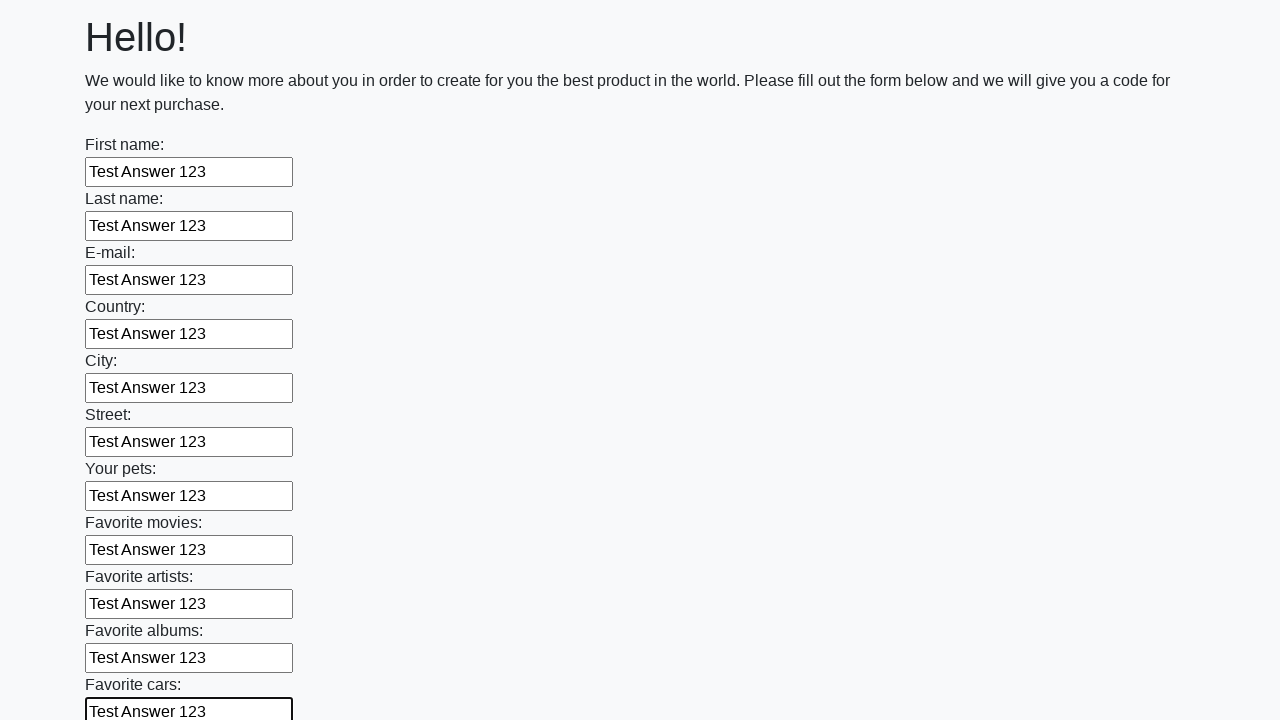

Filled an input field with 'Test Answer 123' on input >> nth=11
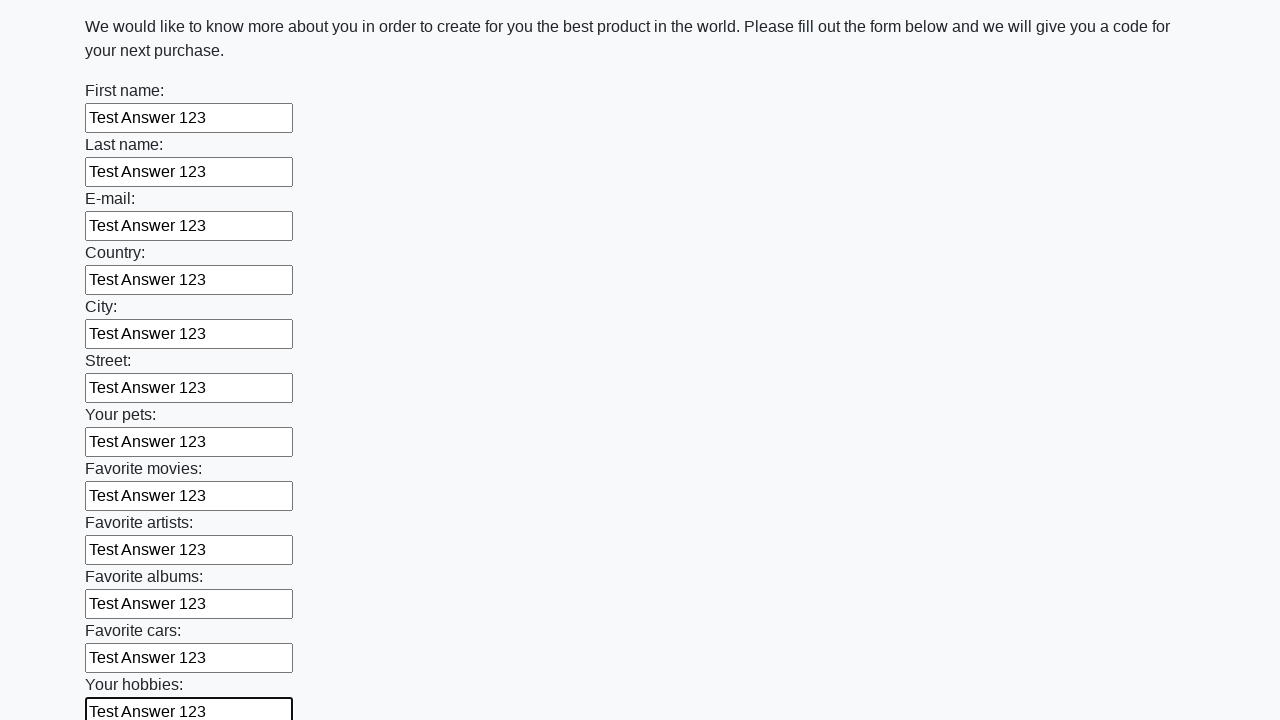

Filled an input field with 'Test Answer 123' on input >> nth=12
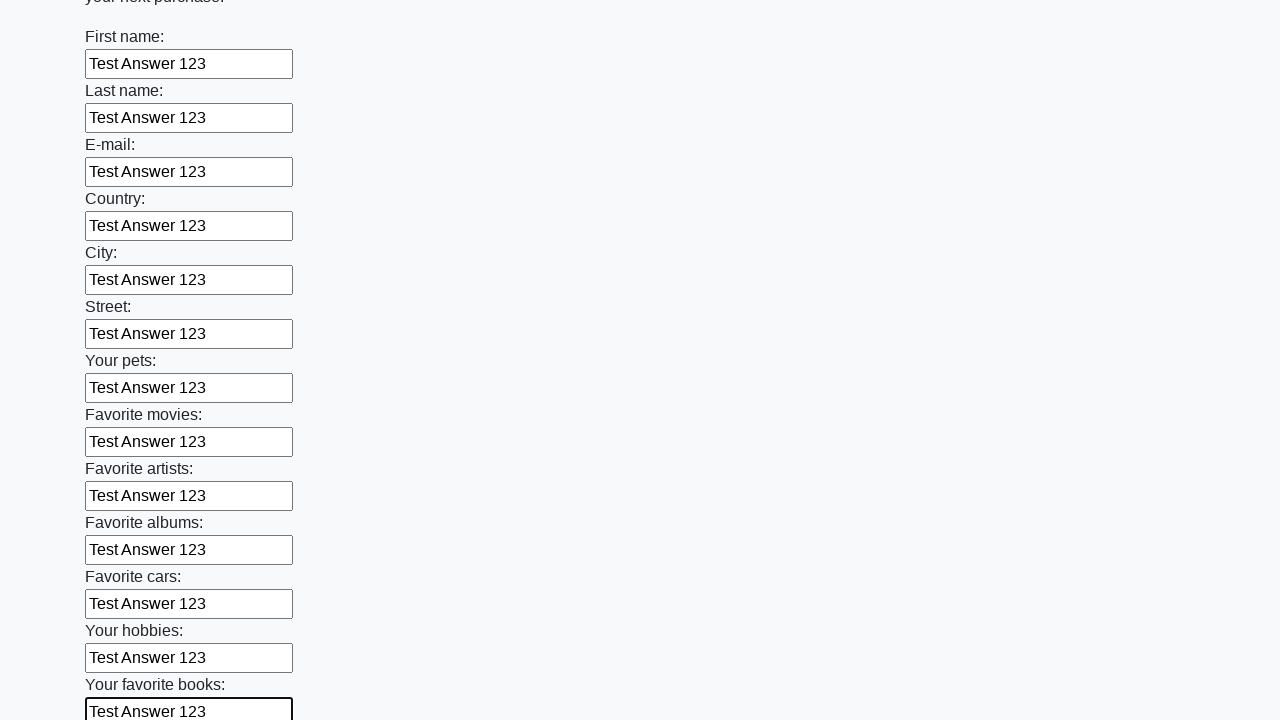

Filled an input field with 'Test Answer 123' on input >> nth=13
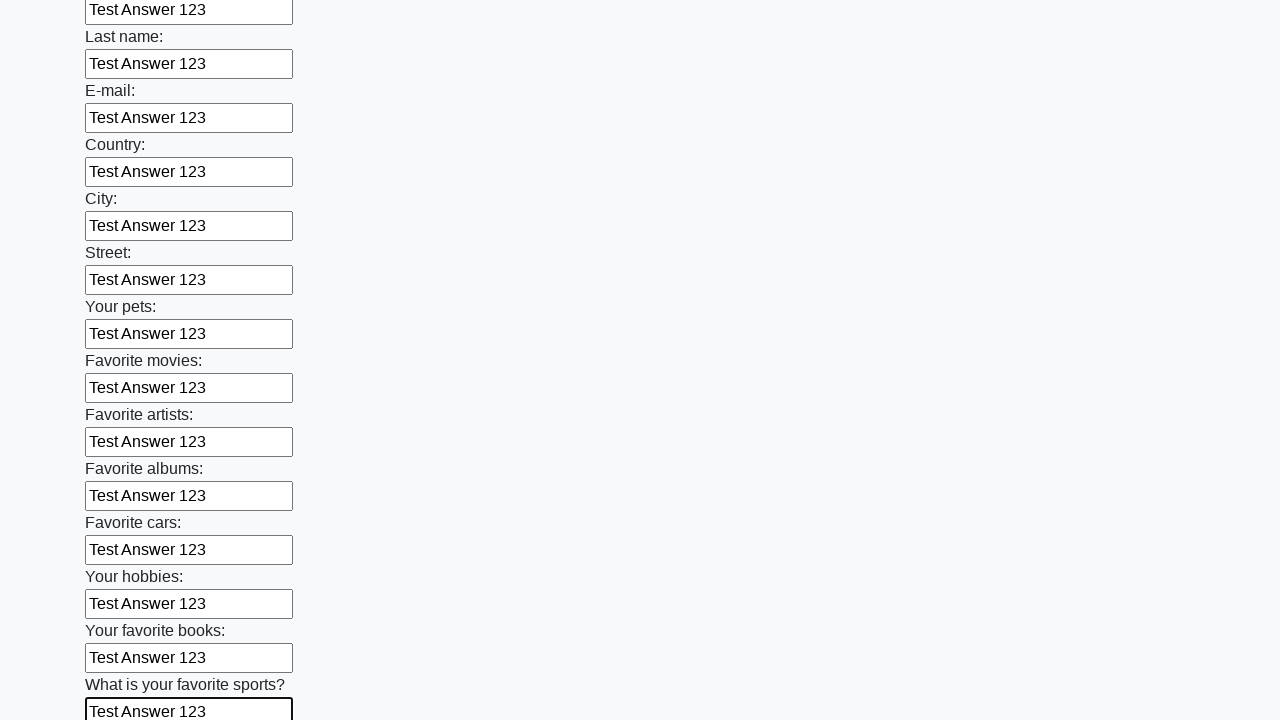

Filled an input field with 'Test Answer 123' on input >> nth=14
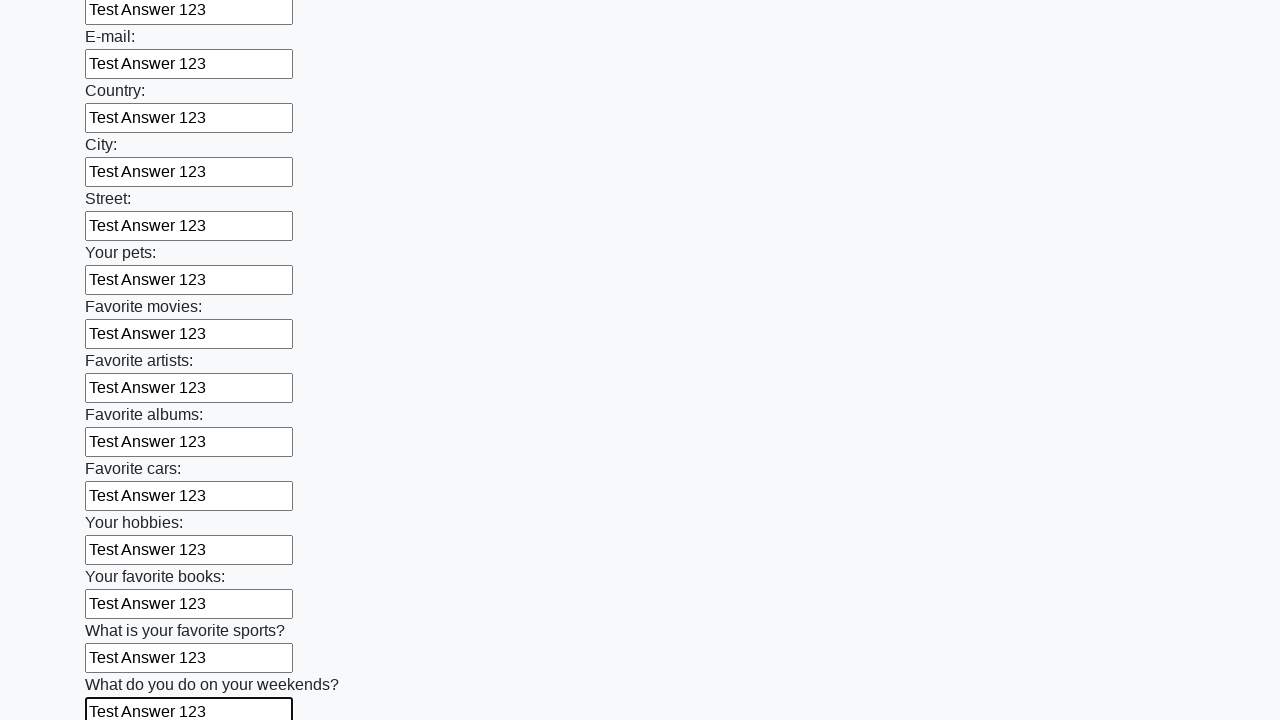

Filled an input field with 'Test Answer 123' on input >> nth=15
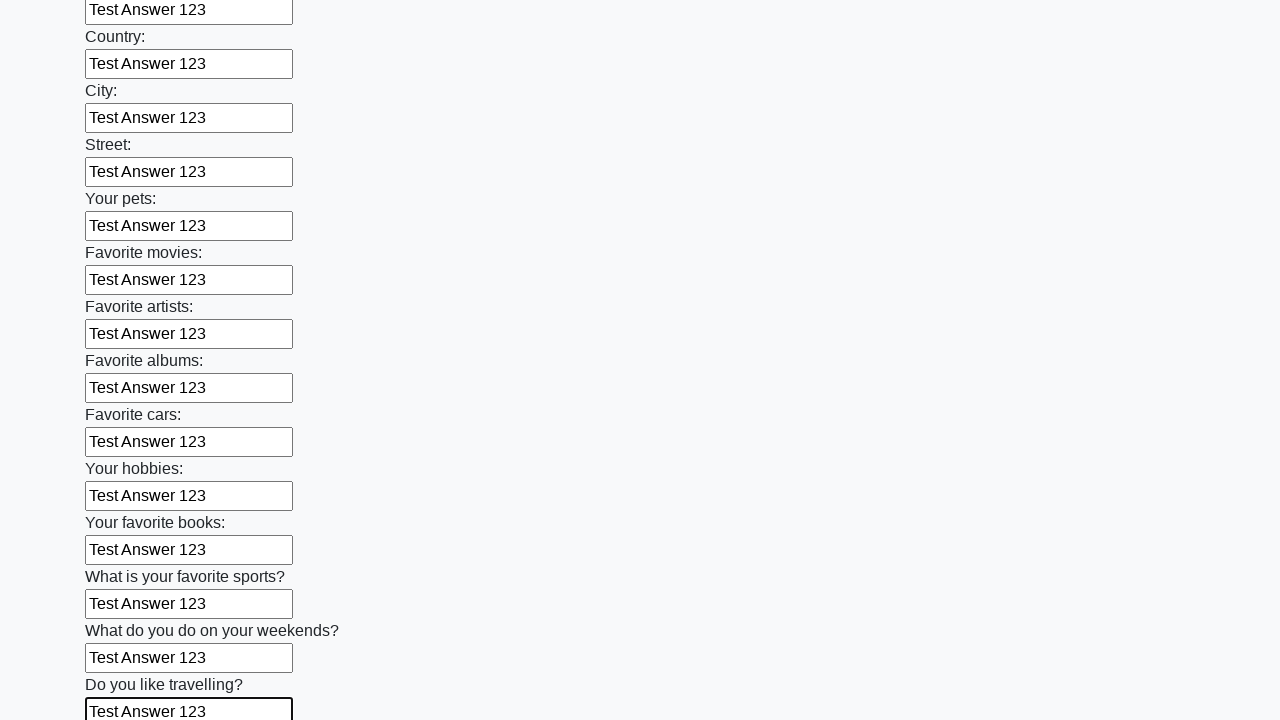

Filled an input field with 'Test Answer 123' on input >> nth=16
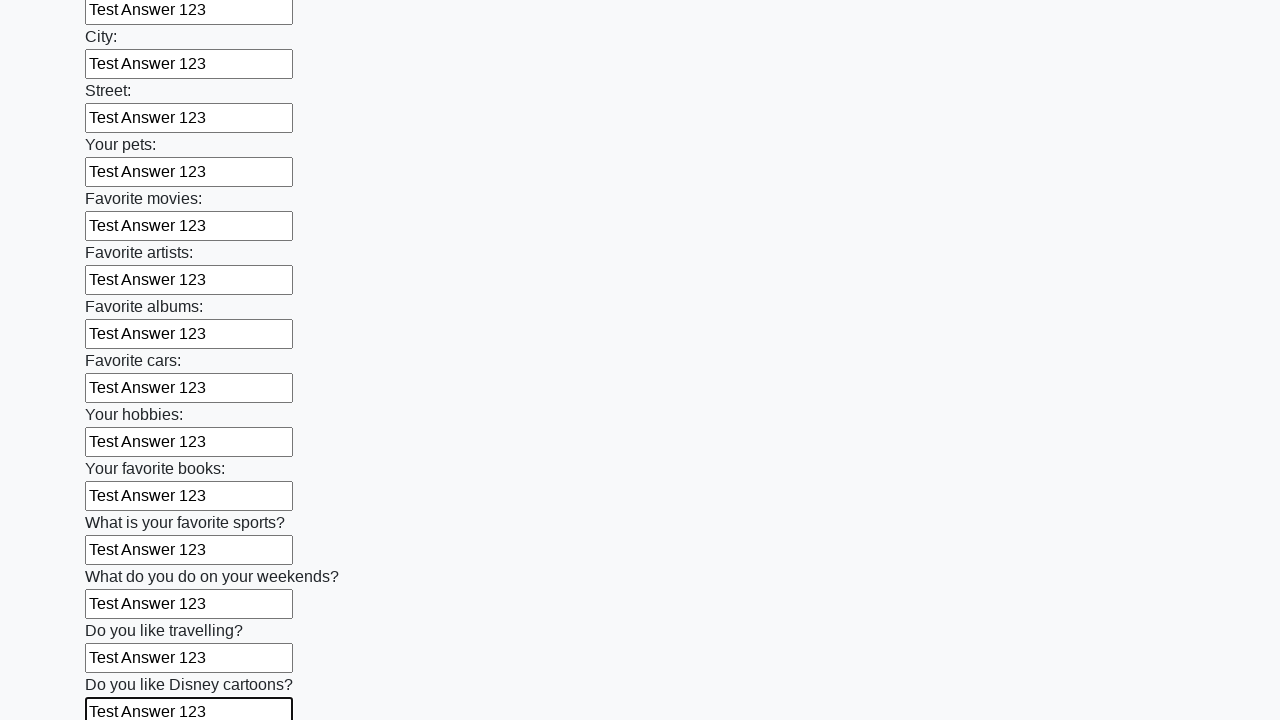

Filled an input field with 'Test Answer 123' on input >> nth=17
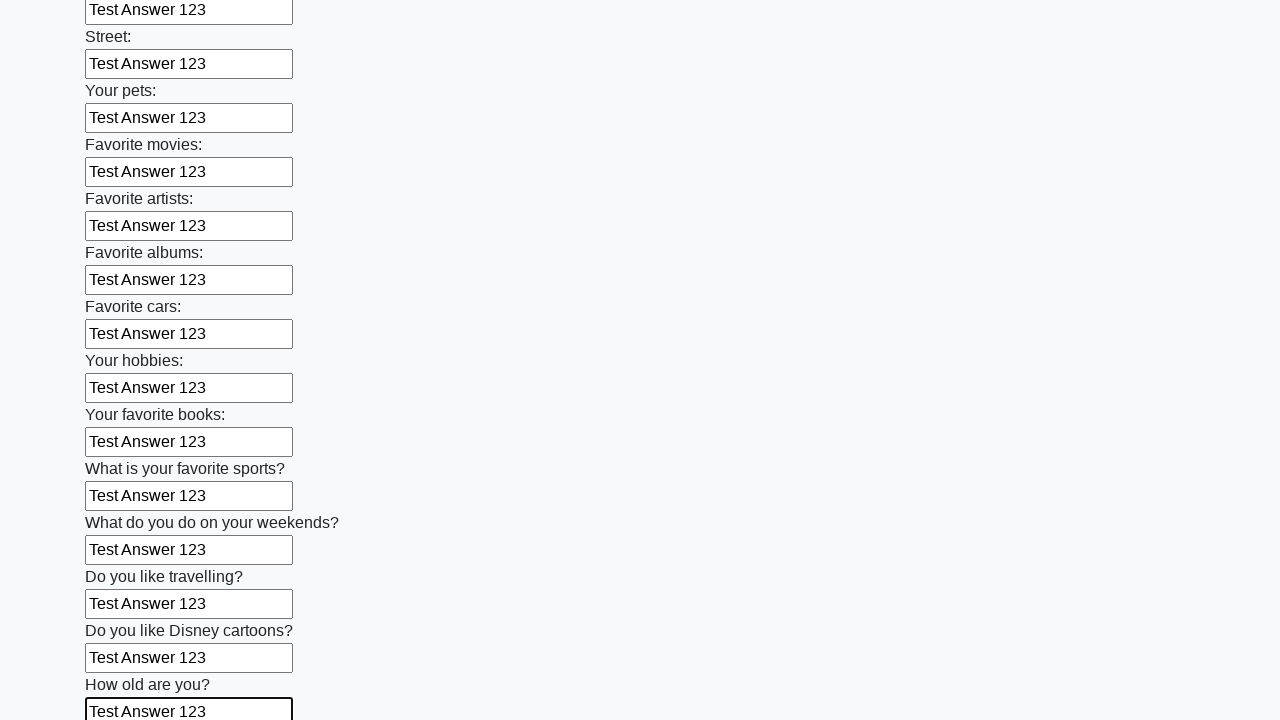

Filled an input field with 'Test Answer 123' on input >> nth=18
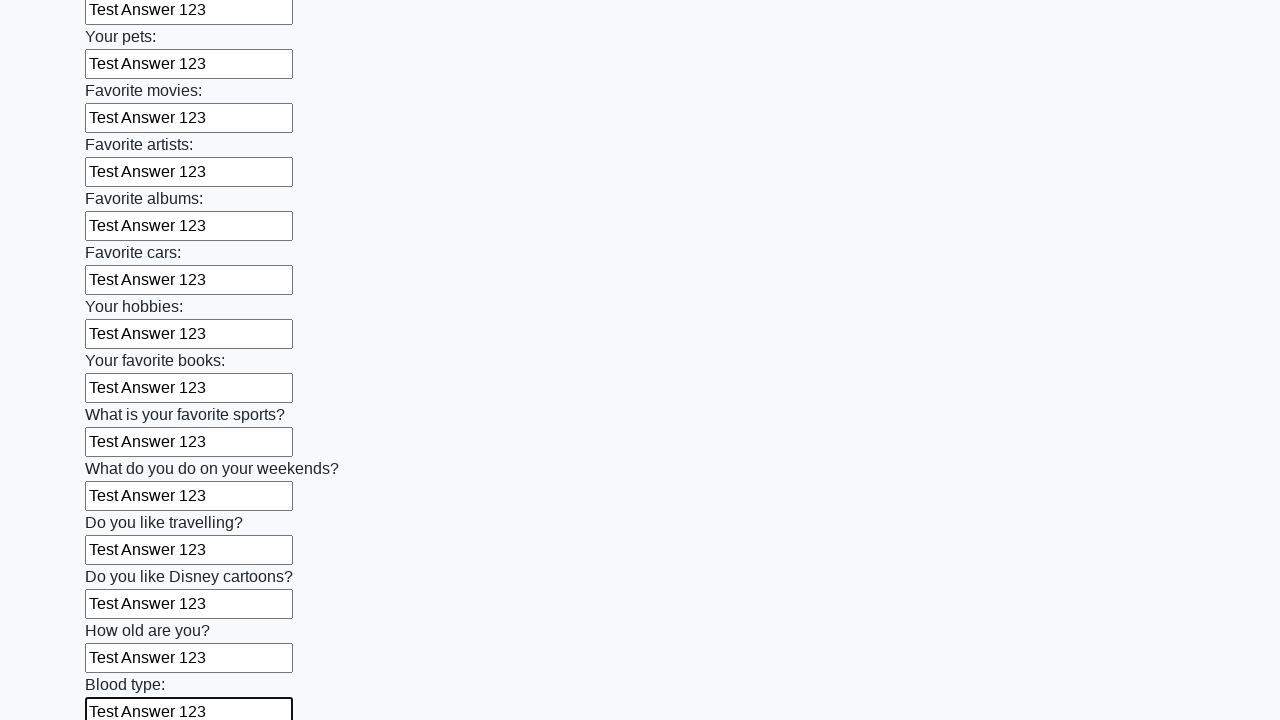

Filled an input field with 'Test Answer 123' on input >> nth=19
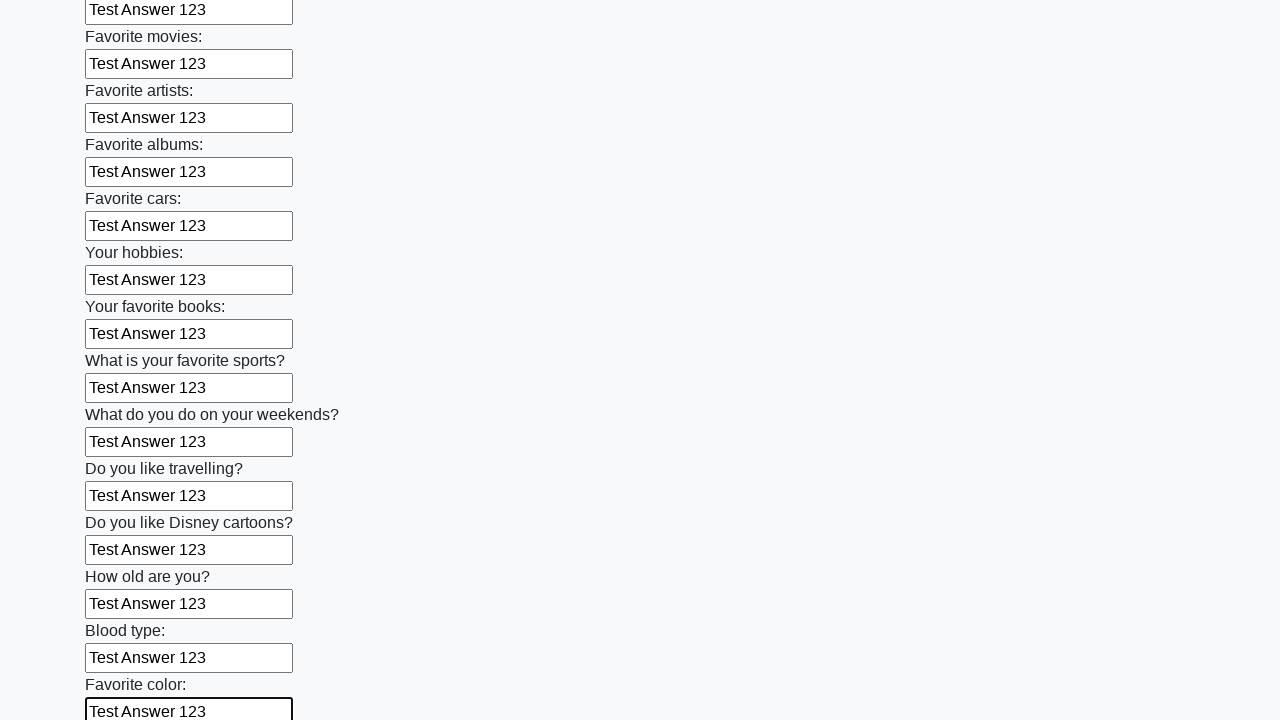

Filled an input field with 'Test Answer 123' on input >> nth=20
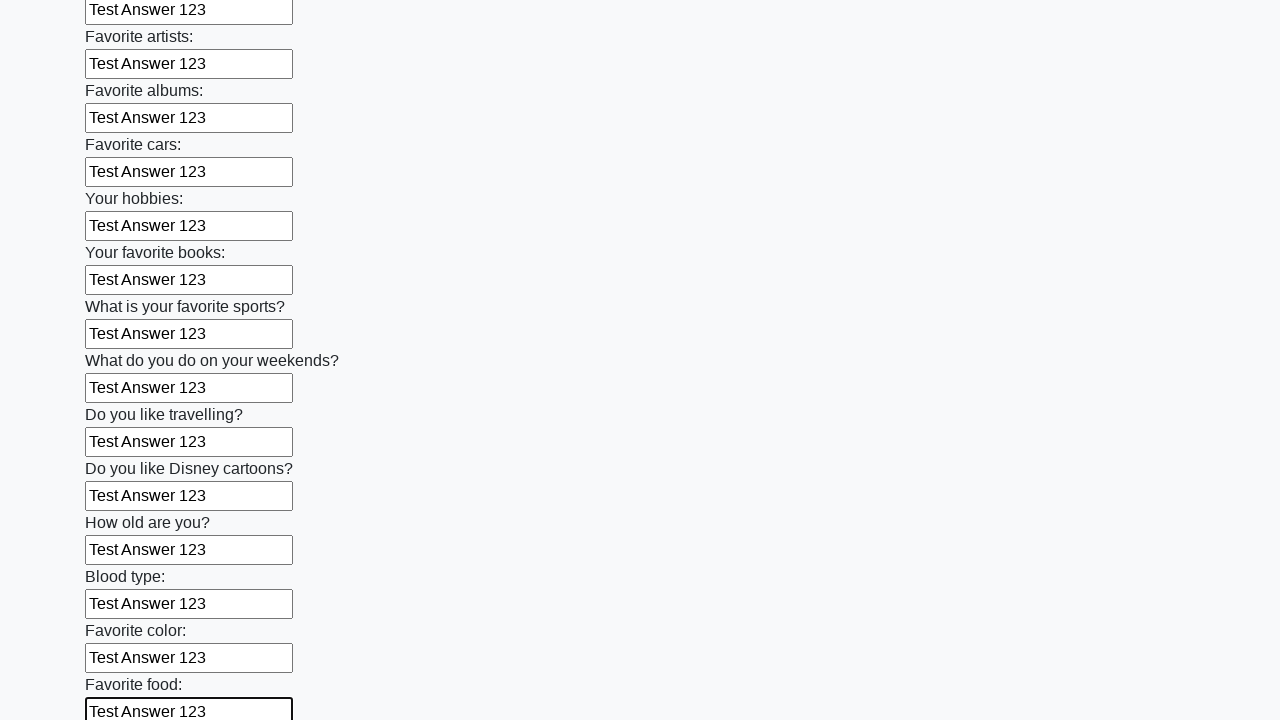

Filled an input field with 'Test Answer 123' on input >> nth=21
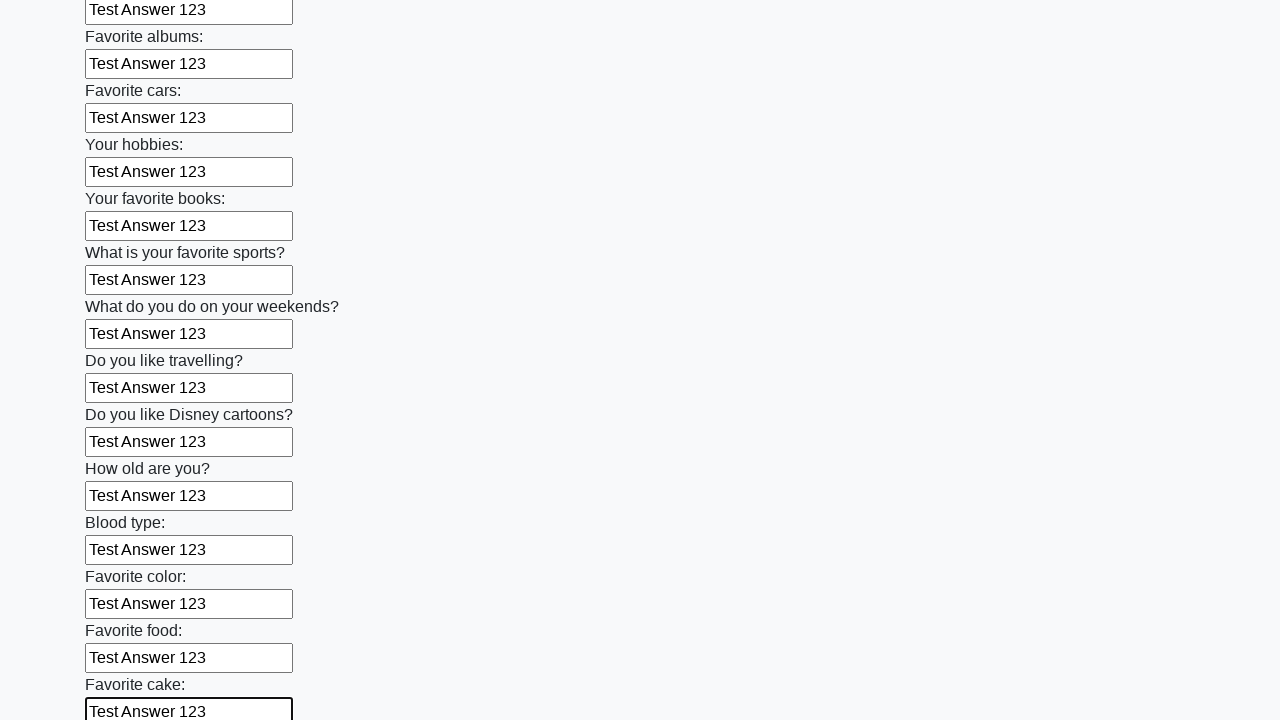

Filled an input field with 'Test Answer 123' on input >> nth=22
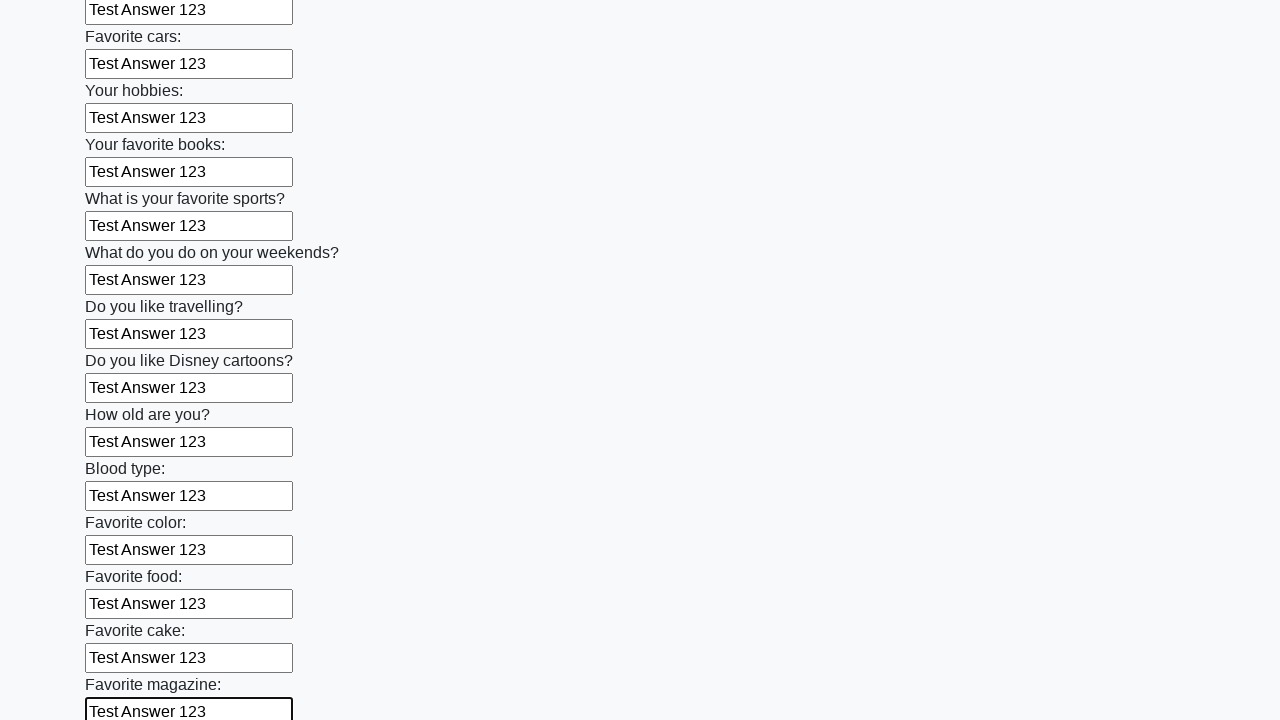

Filled an input field with 'Test Answer 123' on input >> nth=23
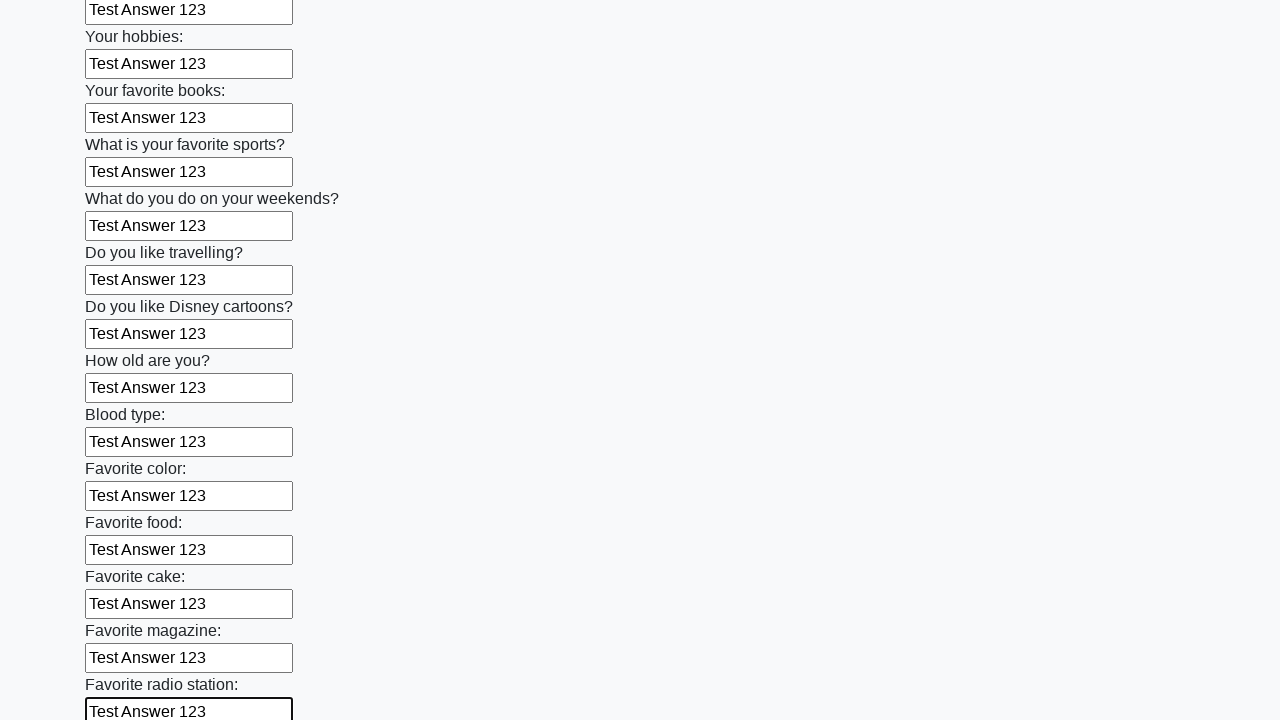

Filled an input field with 'Test Answer 123' on input >> nth=24
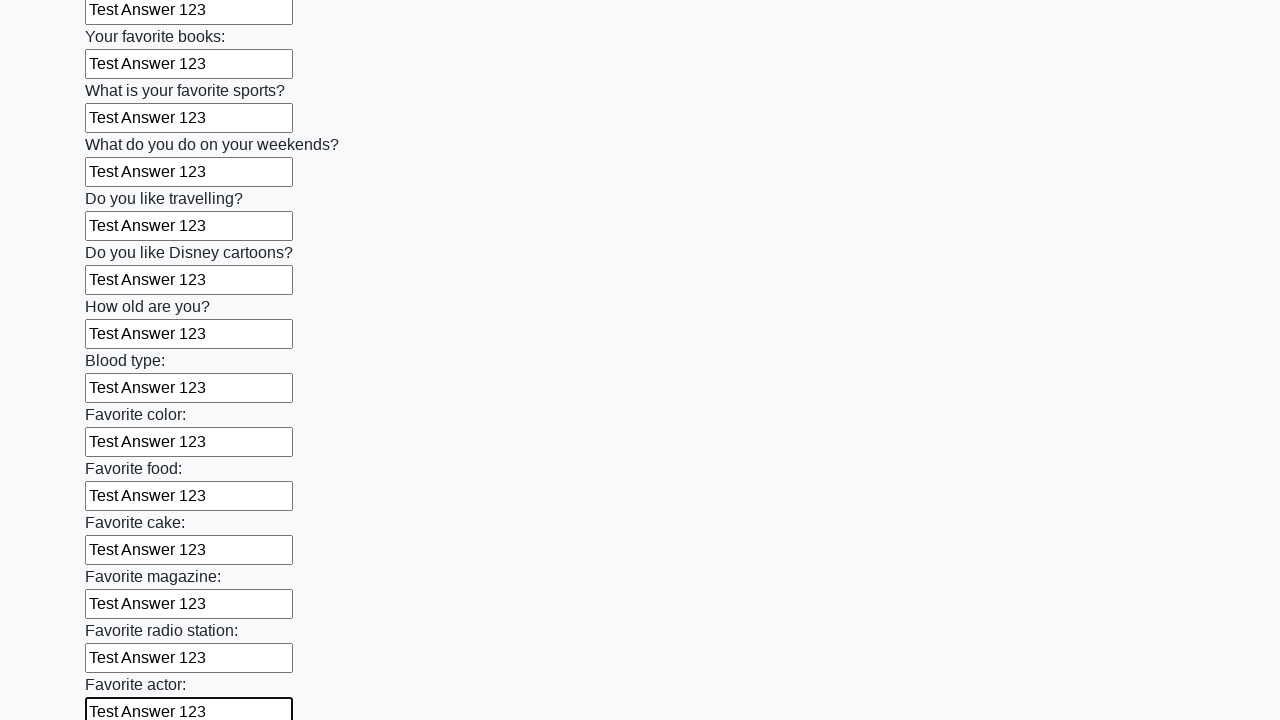

Filled an input field with 'Test Answer 123' on input >> nth=25
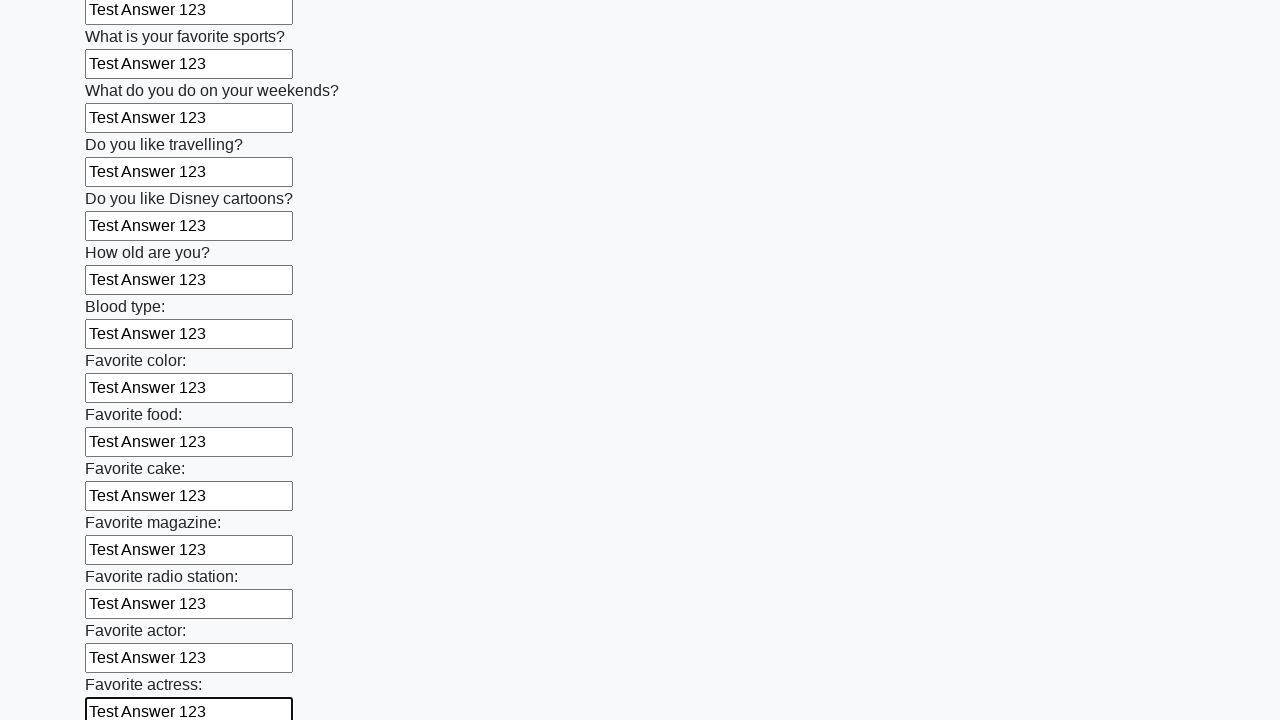

Filled an input field with 'Test Answer 123' on input >> nth=26
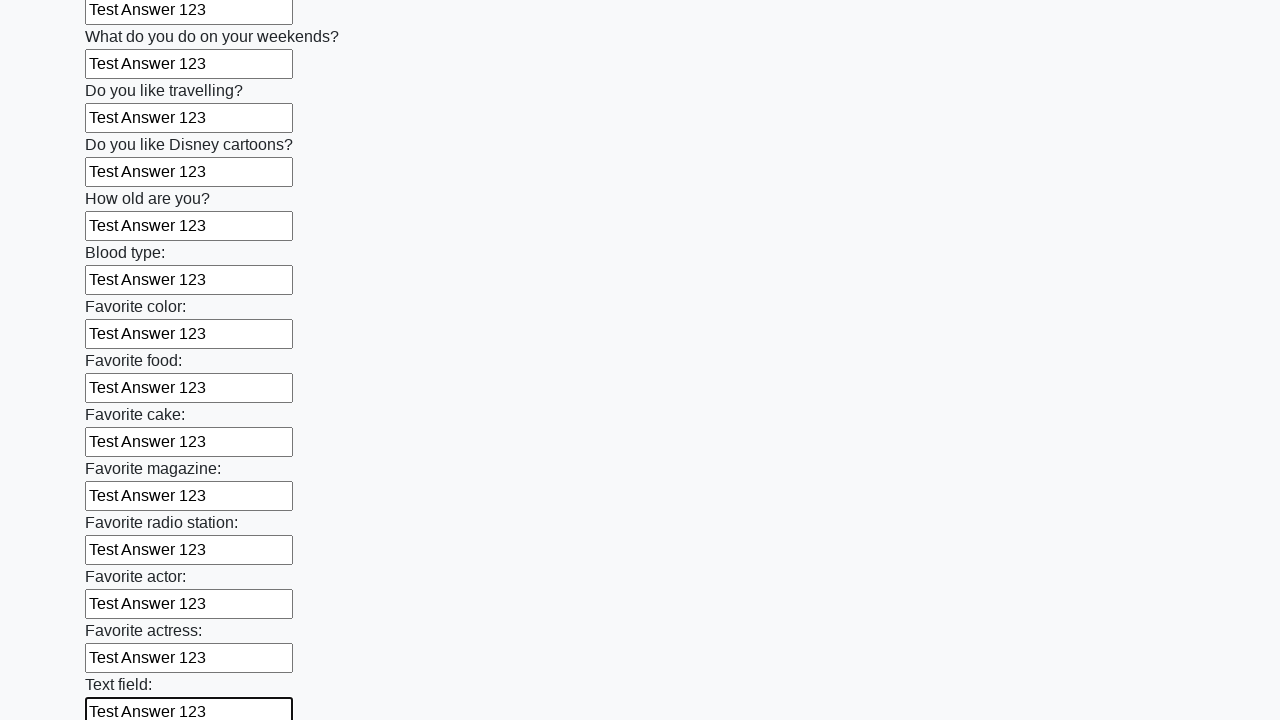

Filled an input field with 'Test Answer 123' on input >> nth=27
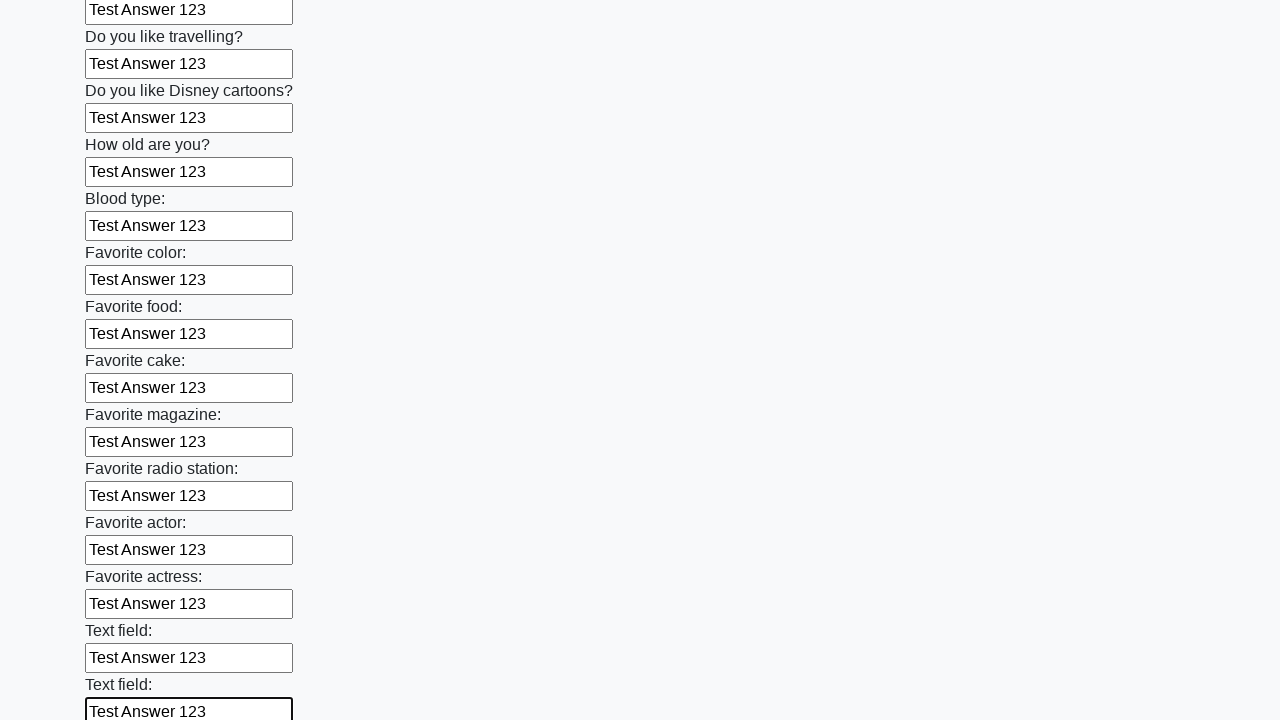

Filled an input field with 'Test Answer 123' on input >> nth=28
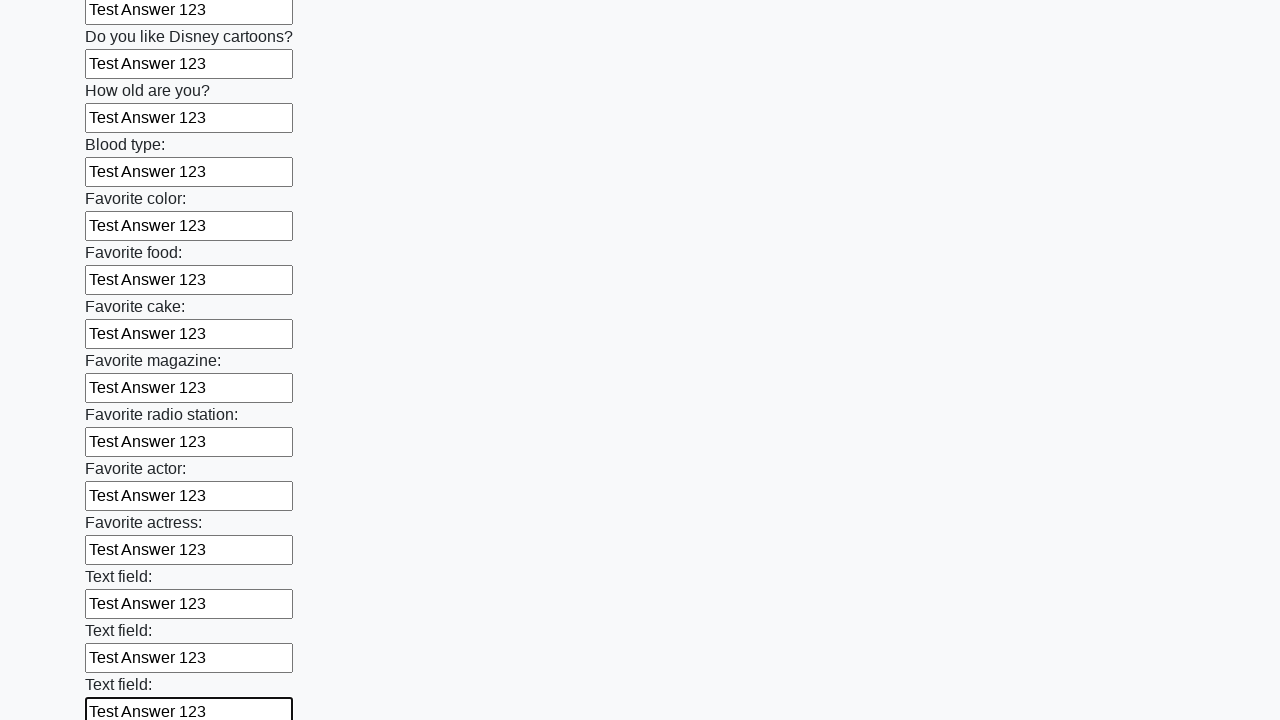

Filled an input field with 'Test Answer 123' on input >> nth=29
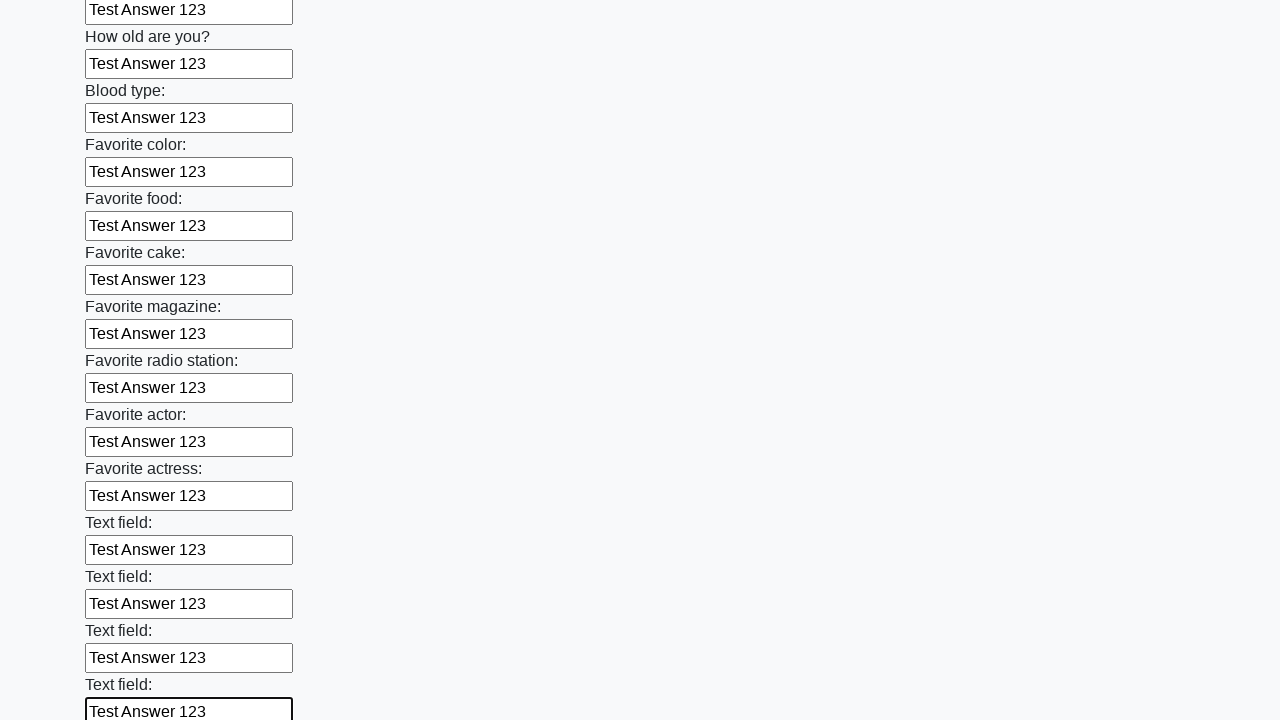

Filled an input field with 'Test Answer 123' on input >> nth=30
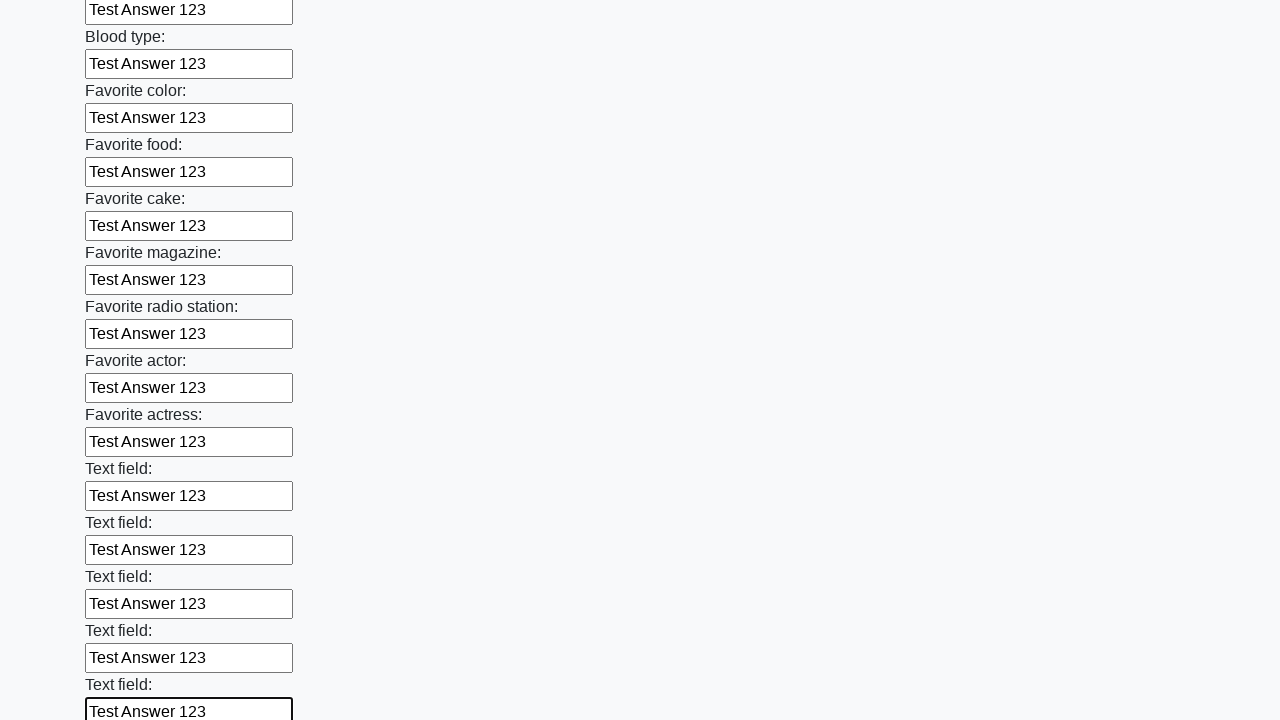

Filled an input field with 'Test Answer 123' on input >> nth=31
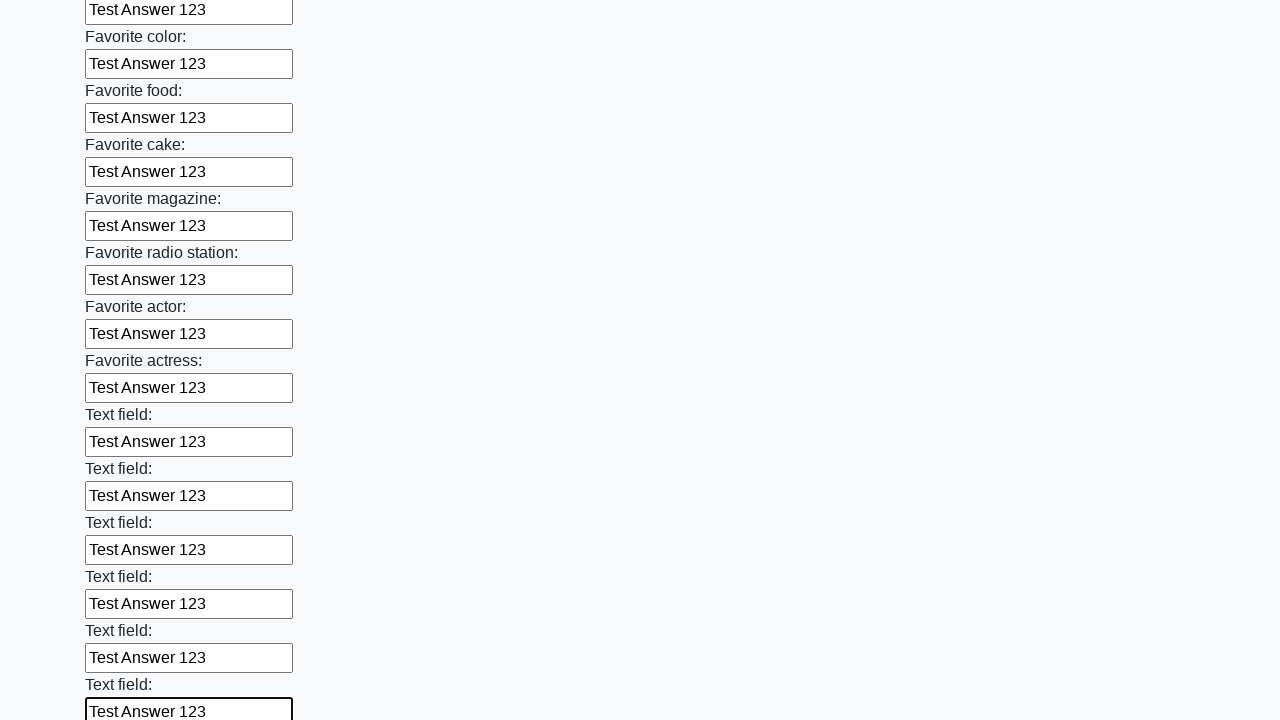

Filled an input field with 'Test Answer 123' on input >> nth=32
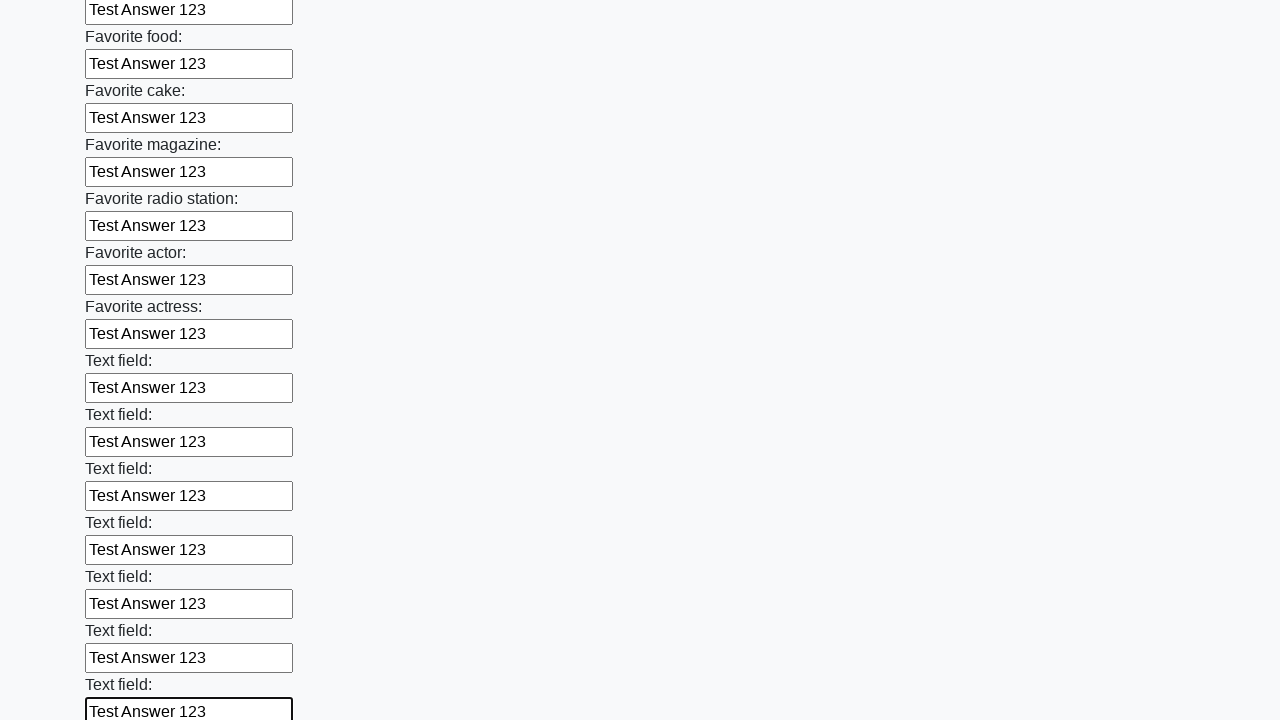

Filled an input field with 'Test Answer 123' on input >> nth=33
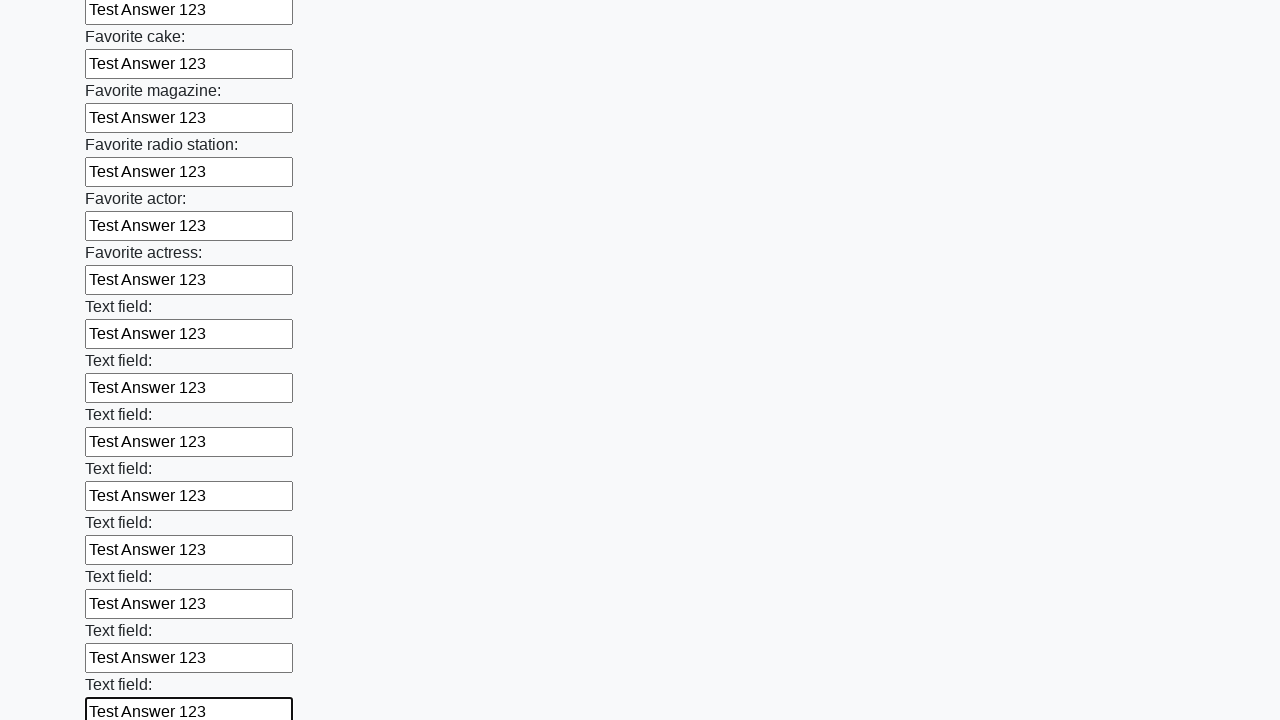

Filled an input field with 'Test Answer 123' on input >> nth=34
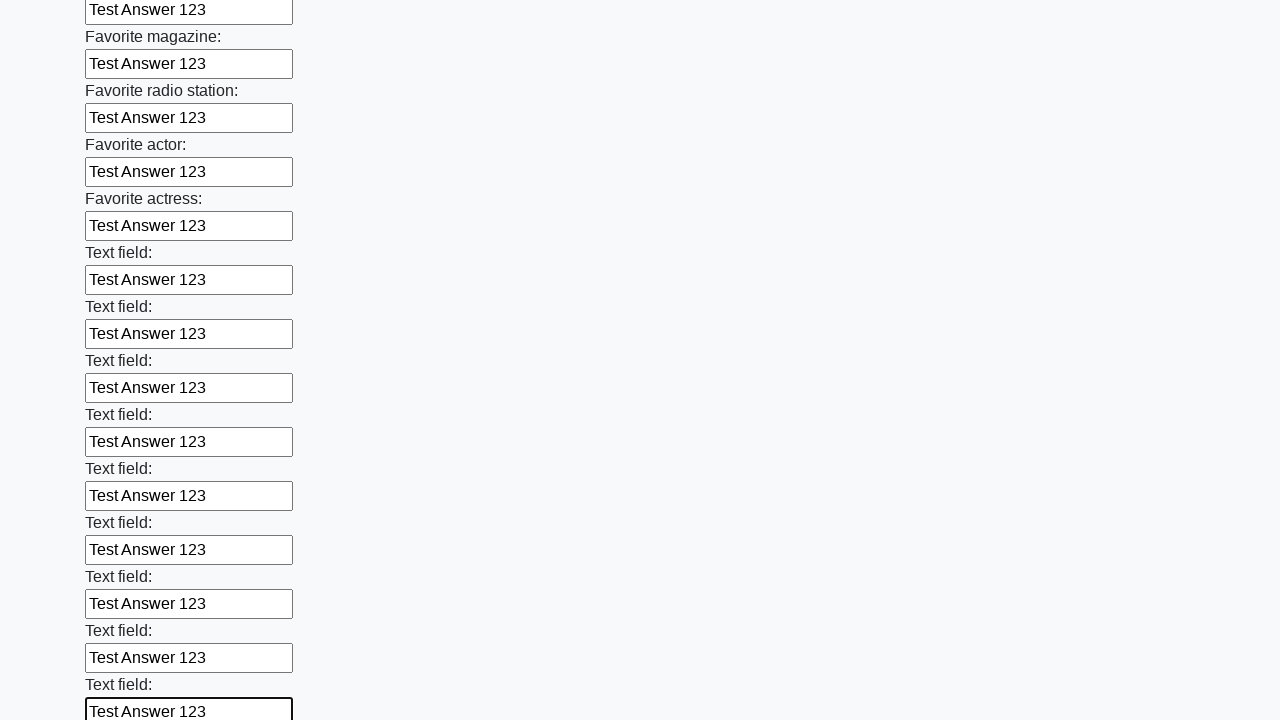

Filled an input field with 'Test Answer 123' on input >> nth=35
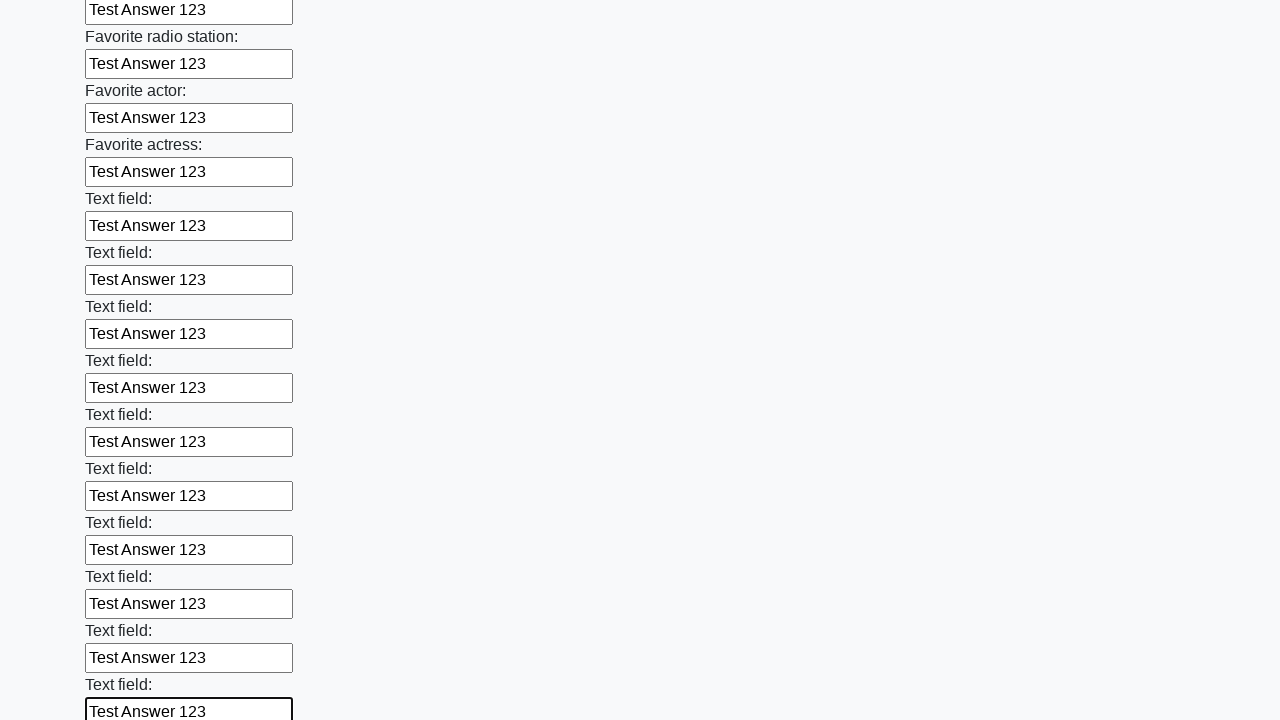

Filled an input field with 'Test Answer 123' on input >> nth=36
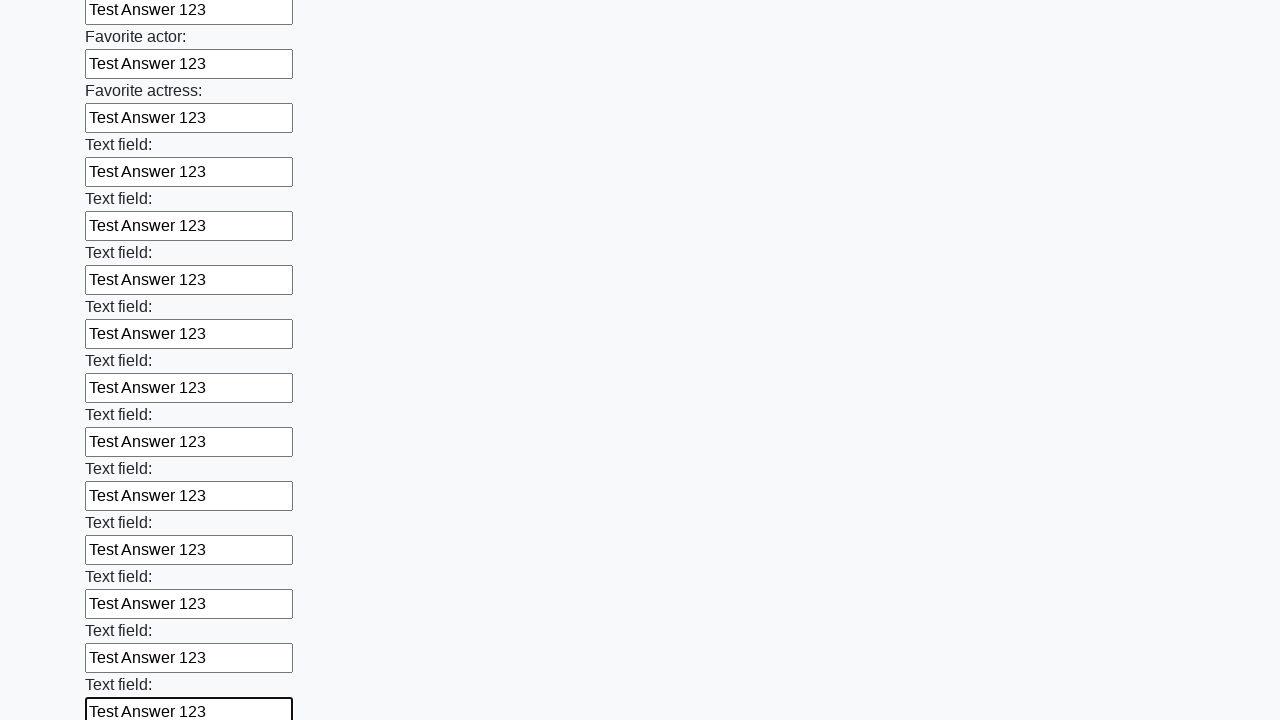

Filled an input field with 'Test Answer 123' on input >> nth=37
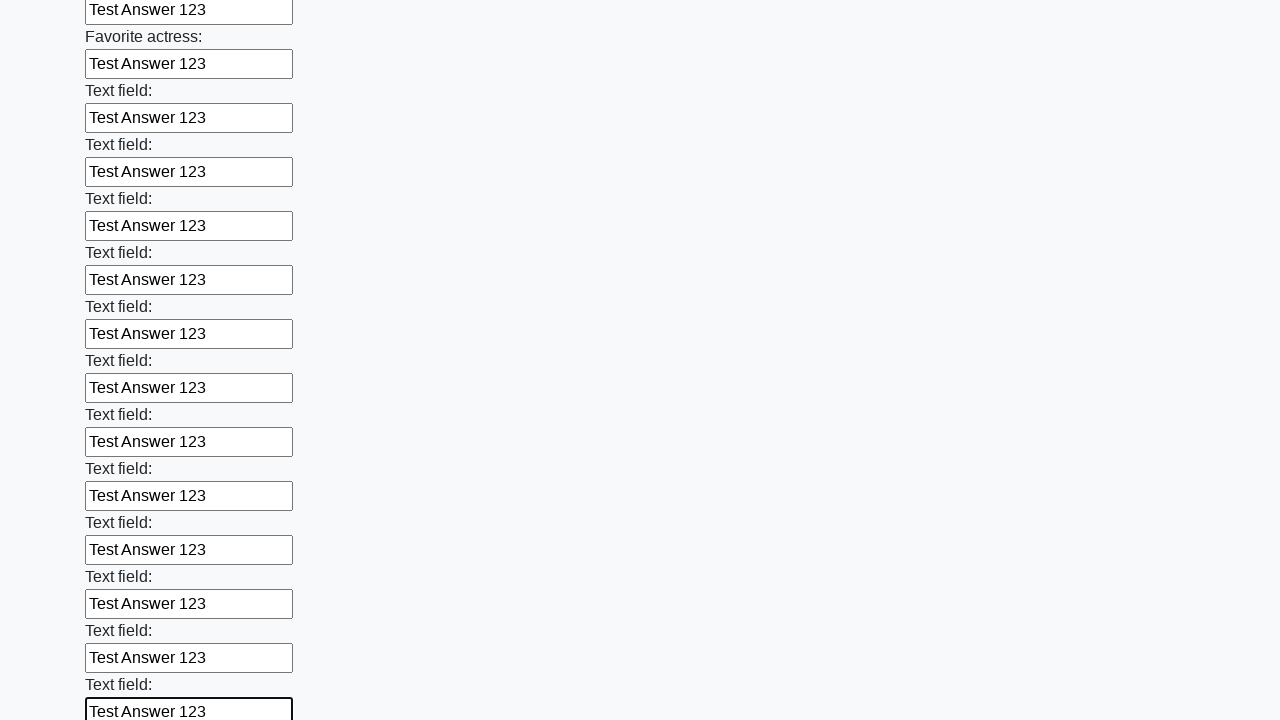

Filled an input field with 'Test Answer 123' on input >> nth=38
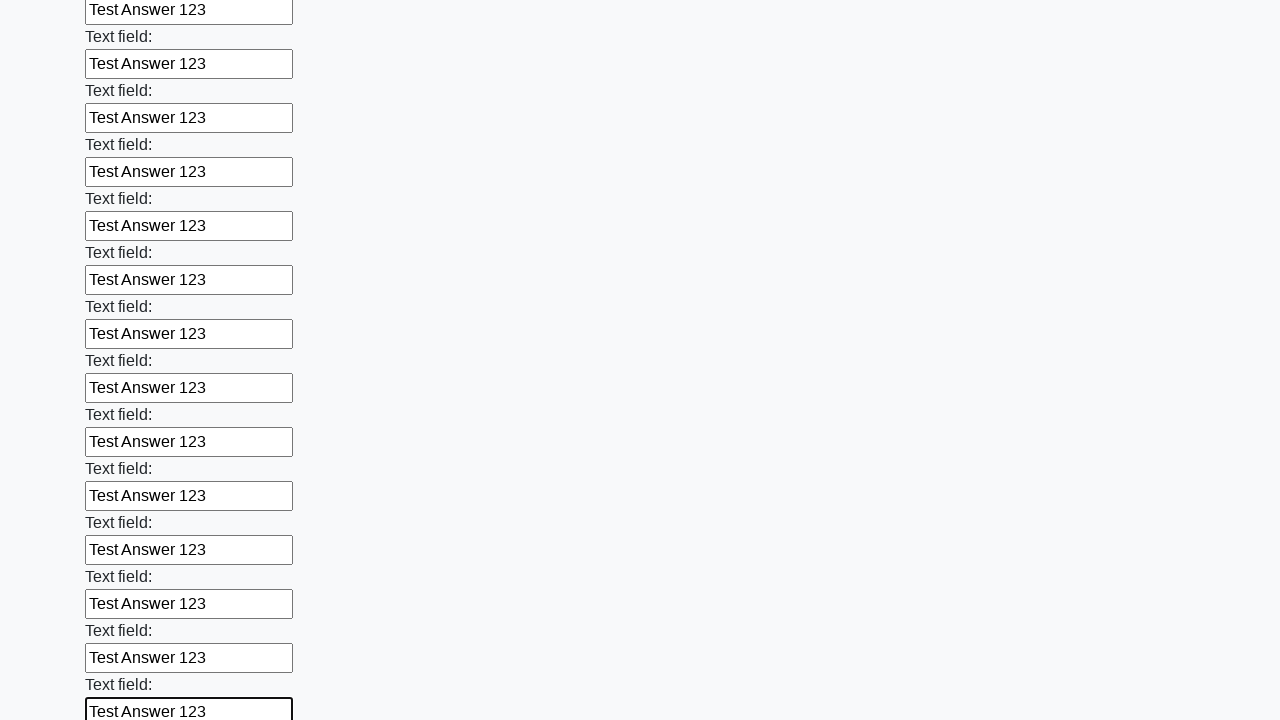

Filled an input field with 'Test Answer 123' on input >> nth=39
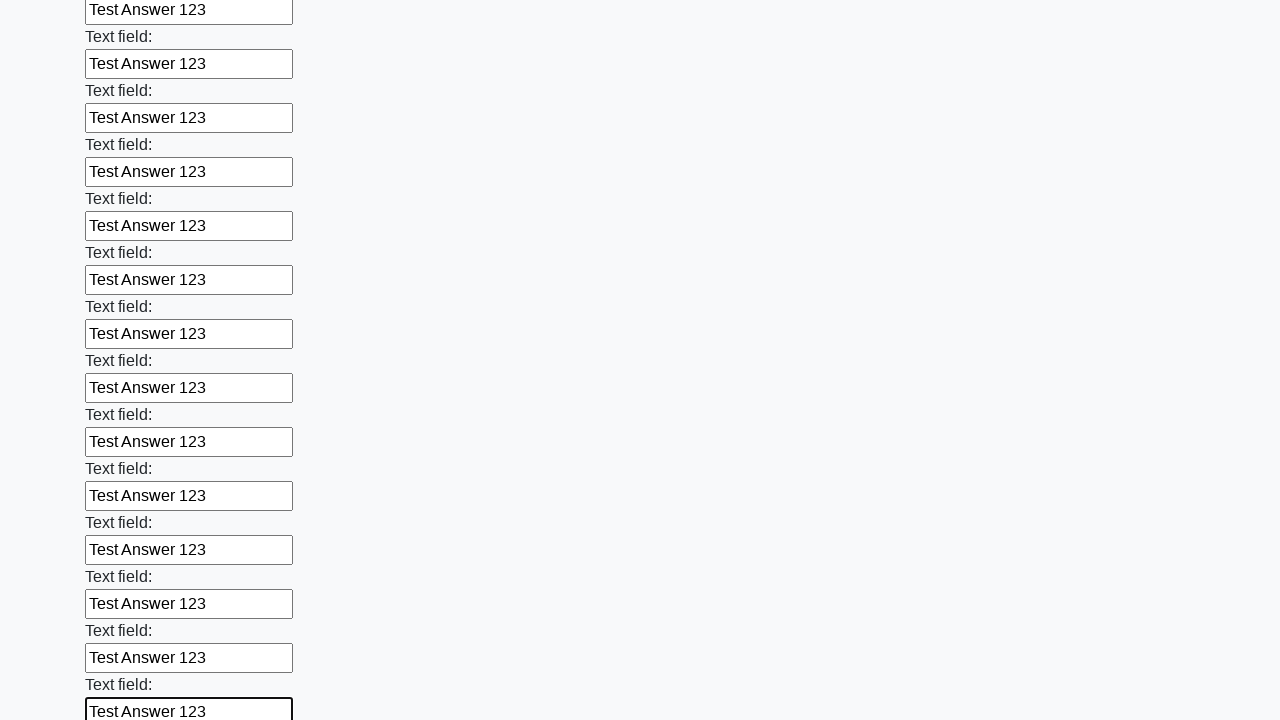

Filled an input field with 'Test Answer 123' on input >> nth=40
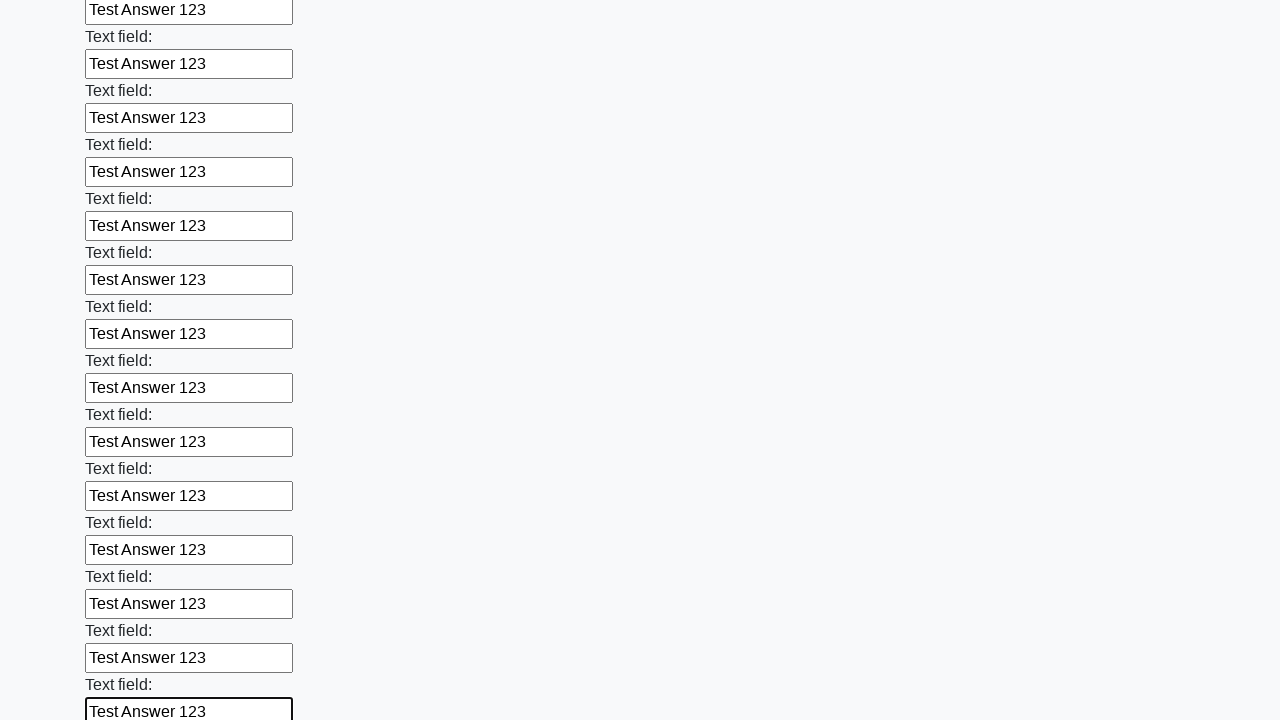

Filled an input field with 'Test Answer 123' on input >> nth=41
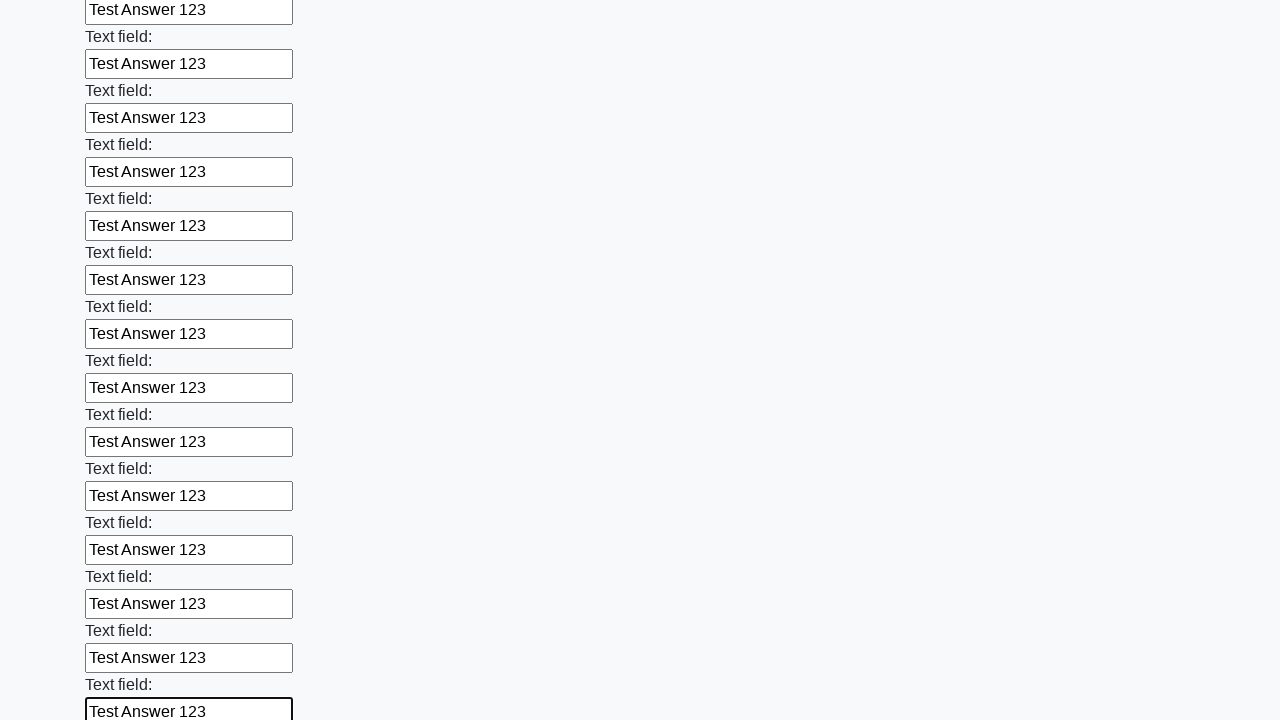

Filled an input field with 'Test Answer 123' on input >> nth=42
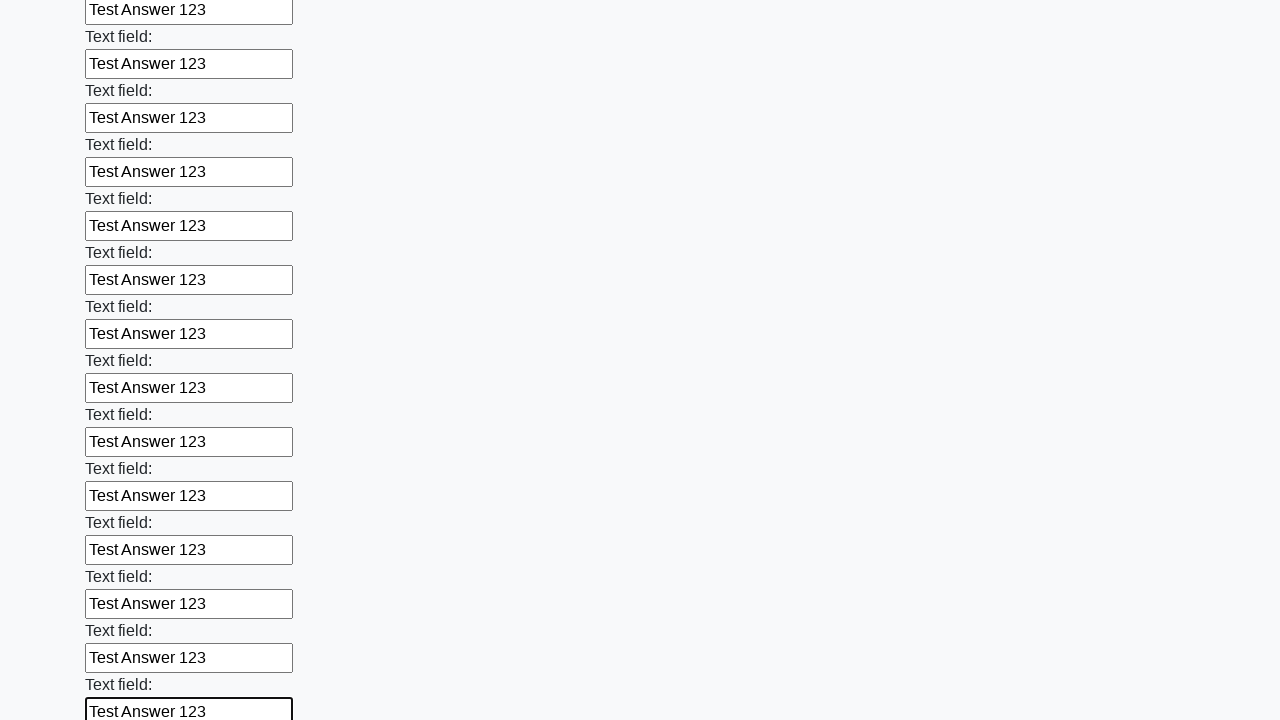

Filled an input field with 'Test Answer 123' on input >> nth=43
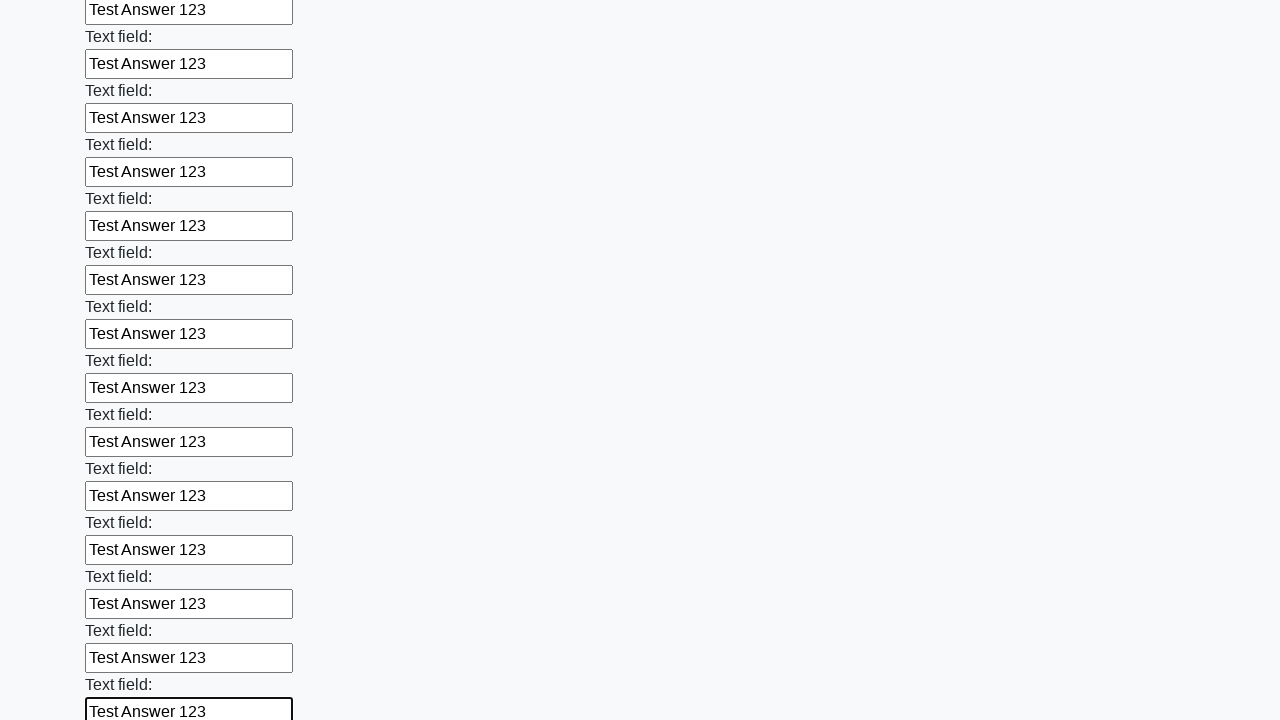

Filled an input field with 'Test Answer 123' on input >> nth=44
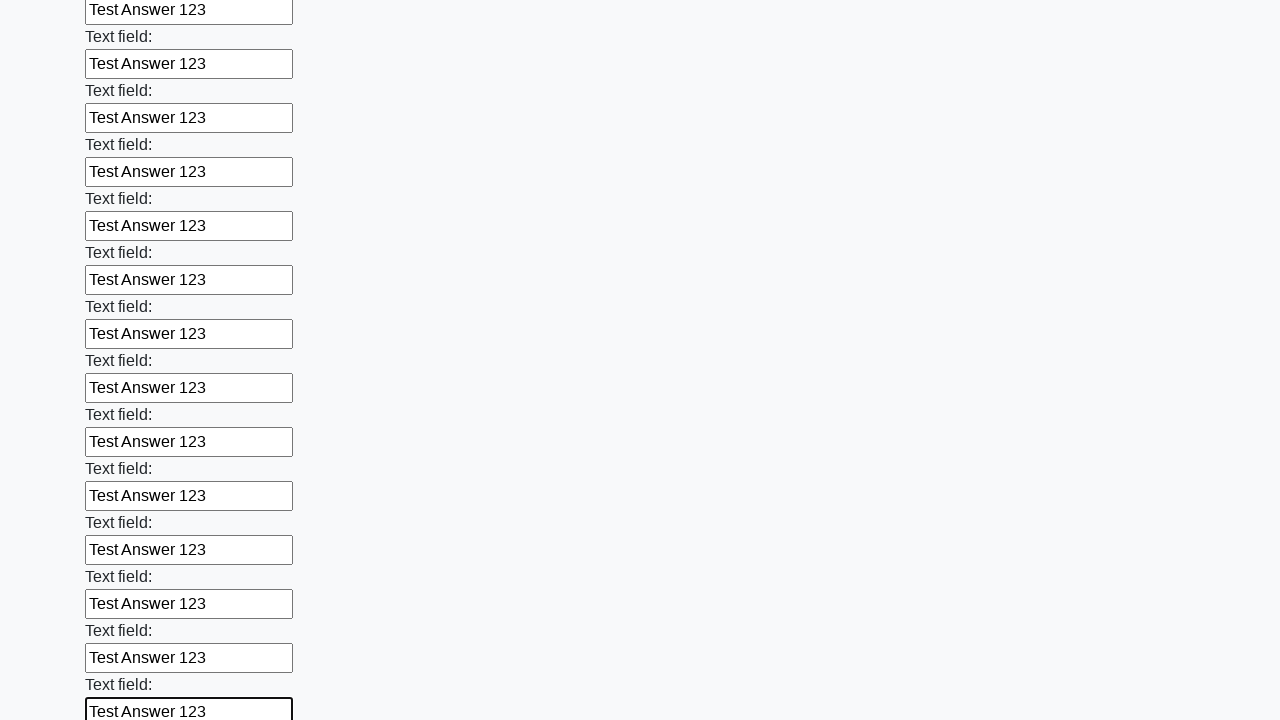

Filled an input field with 'Test Answer 123' on input >> nth=45
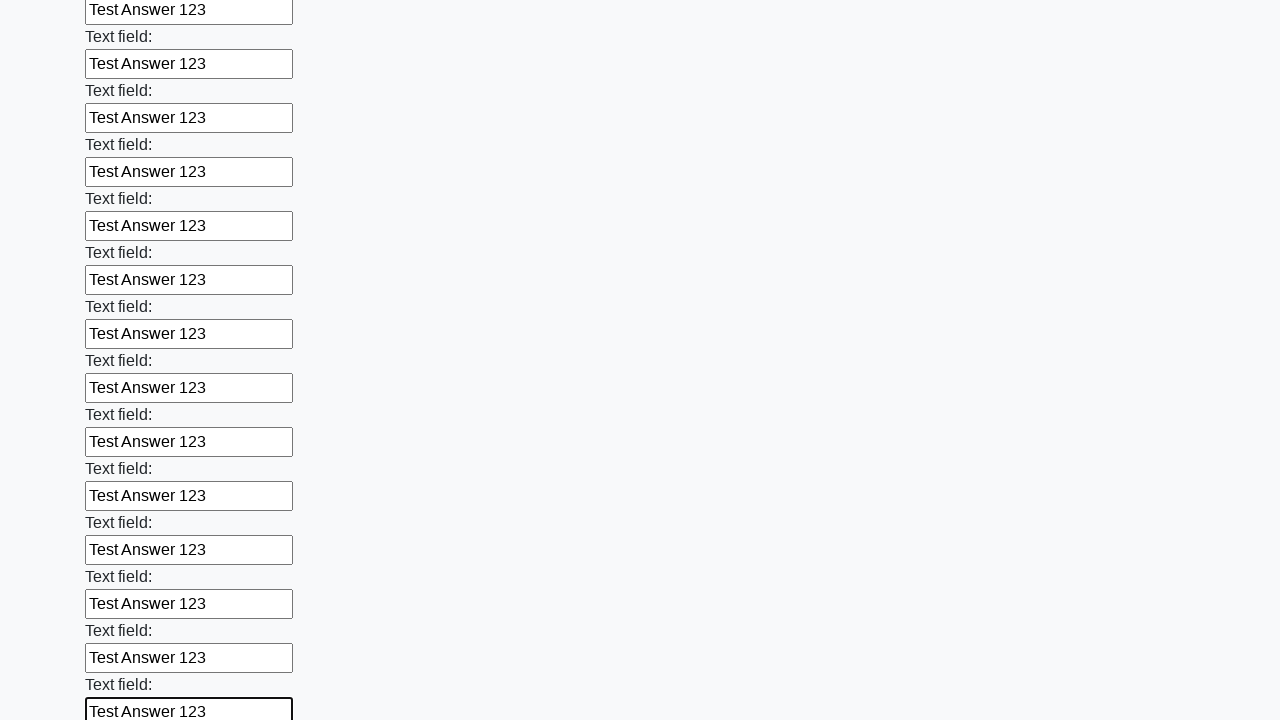

Filled an input field with 'Test Answer 123' on input >> nth=46
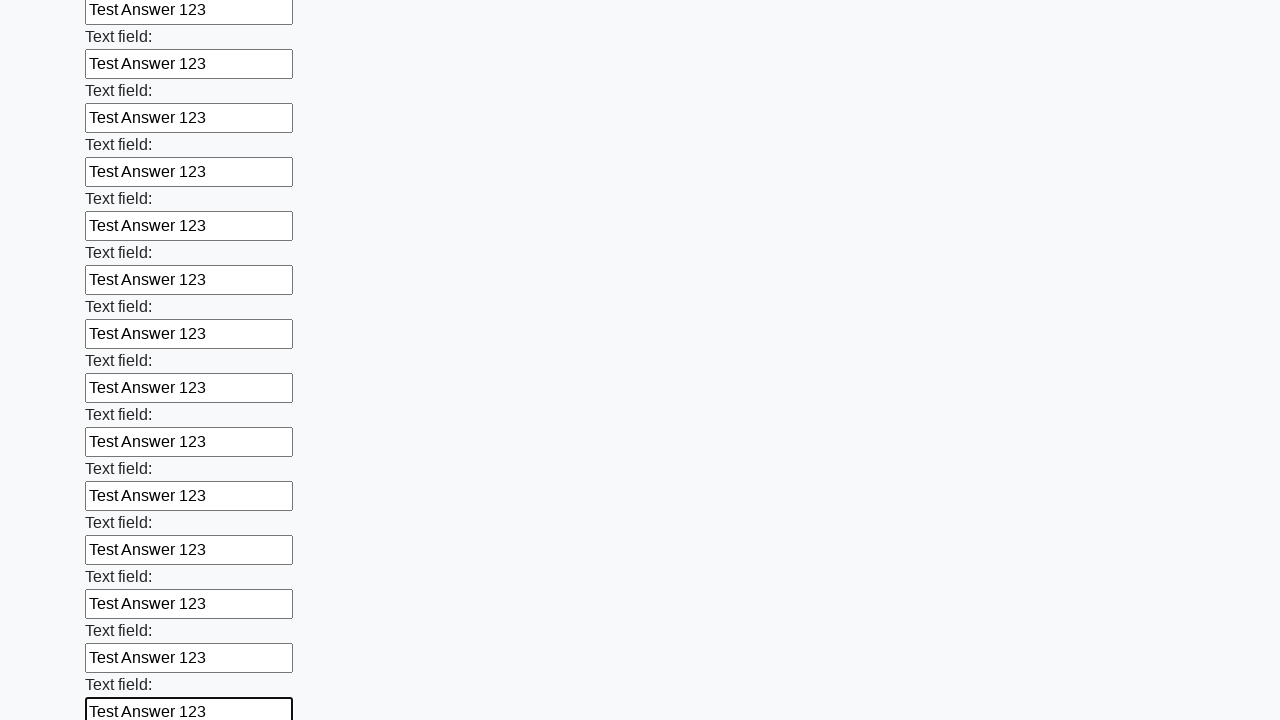

Filled an input field with 'Test Answer 123' on input >> nth=47
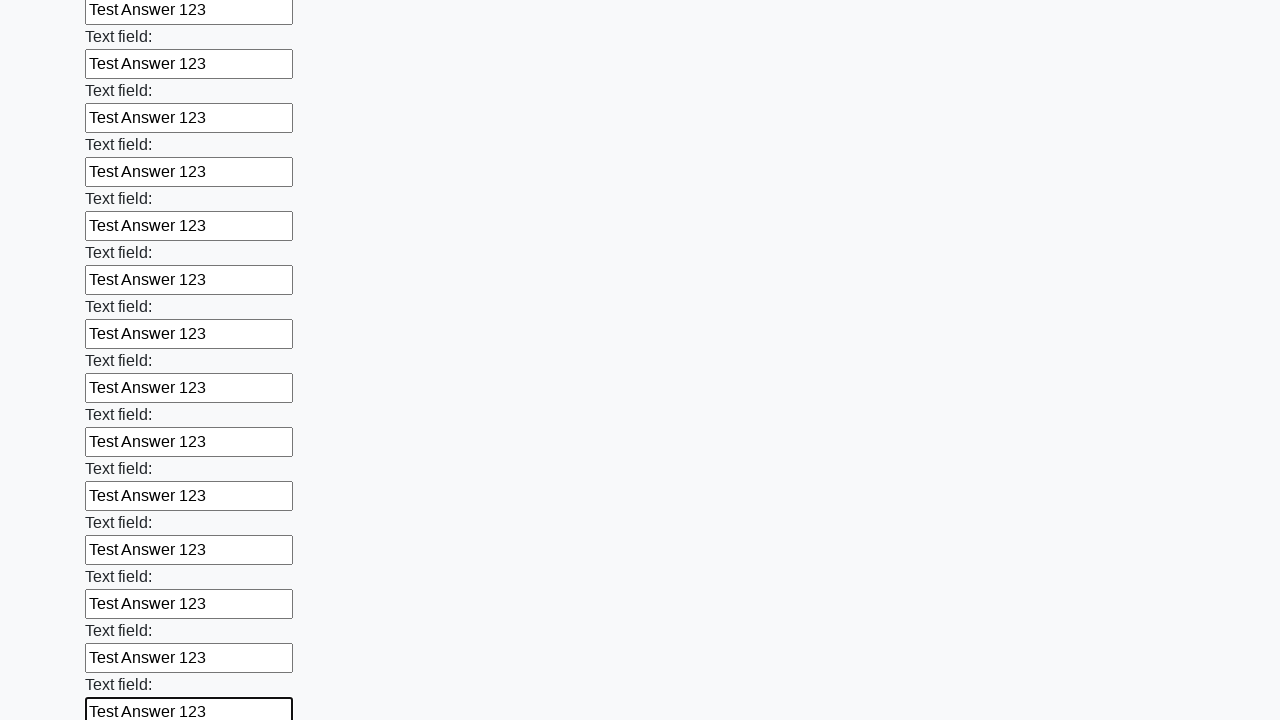

Filled an input field with 'Test Answer 123' on input >> nth=48
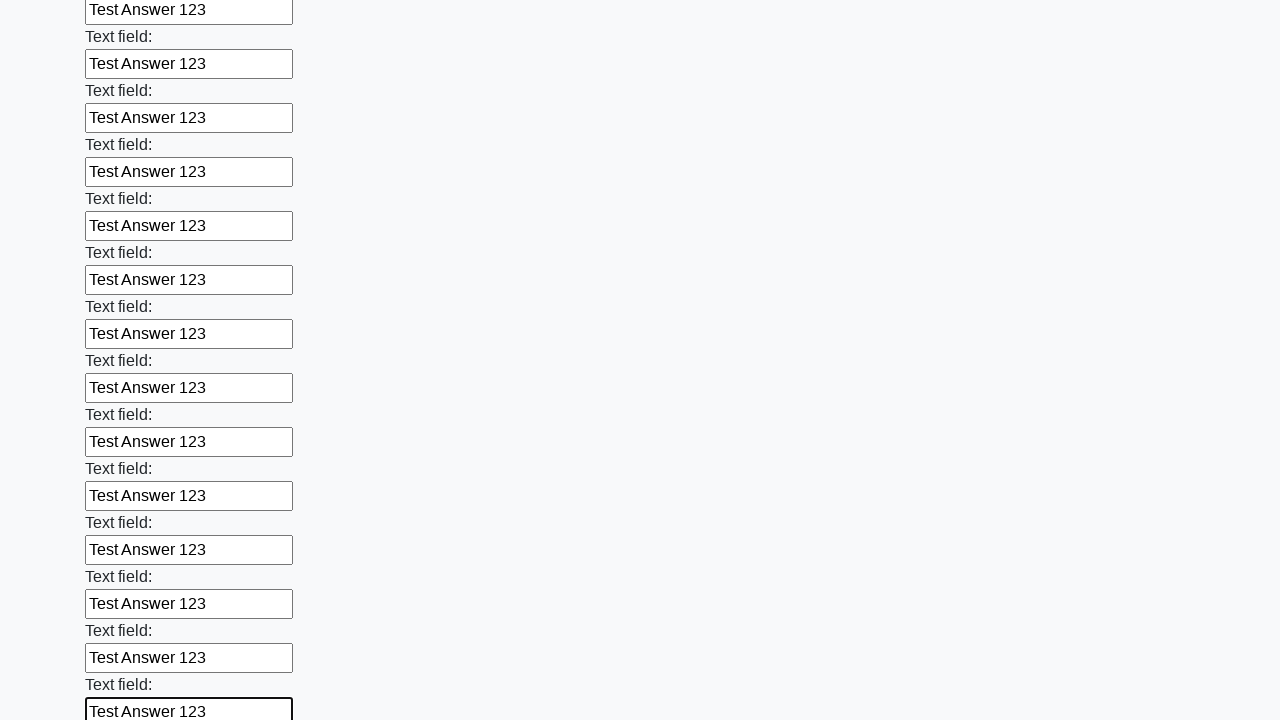

Filled an input field with 'Test Answer 123' on input >> nth=49
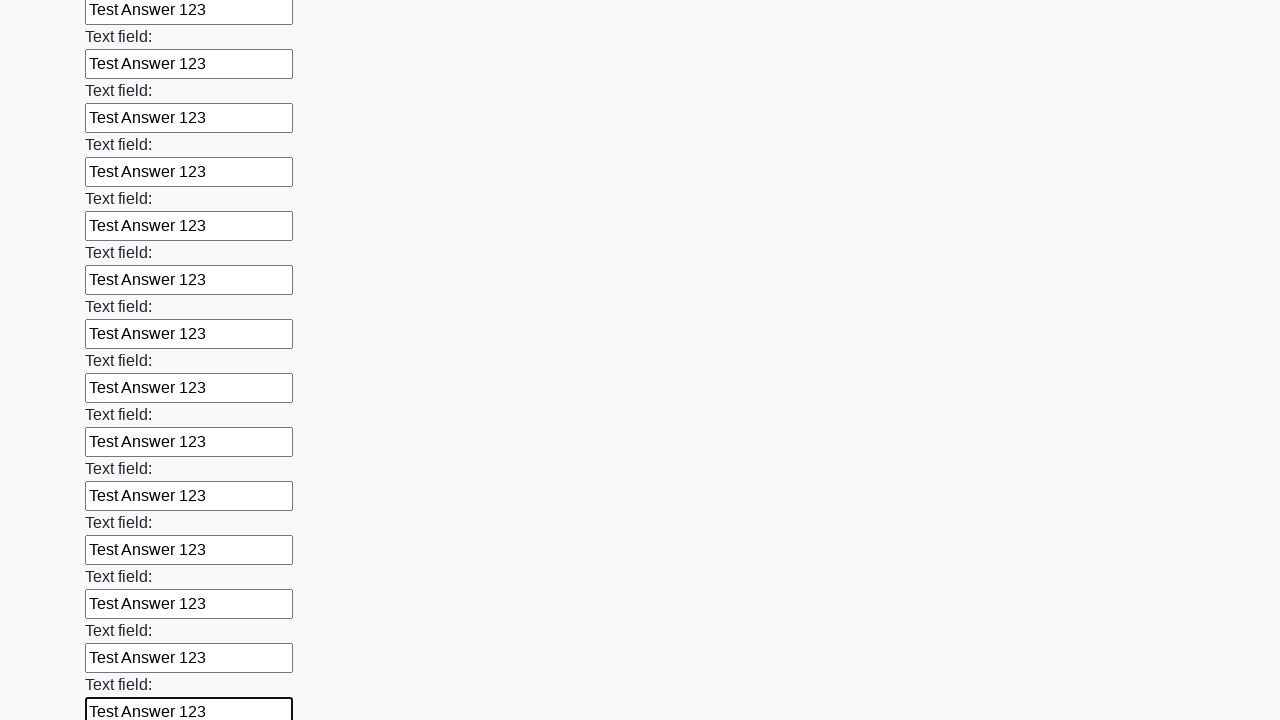

Filled an input field with 'Test Answer 123' on input >> nth=50
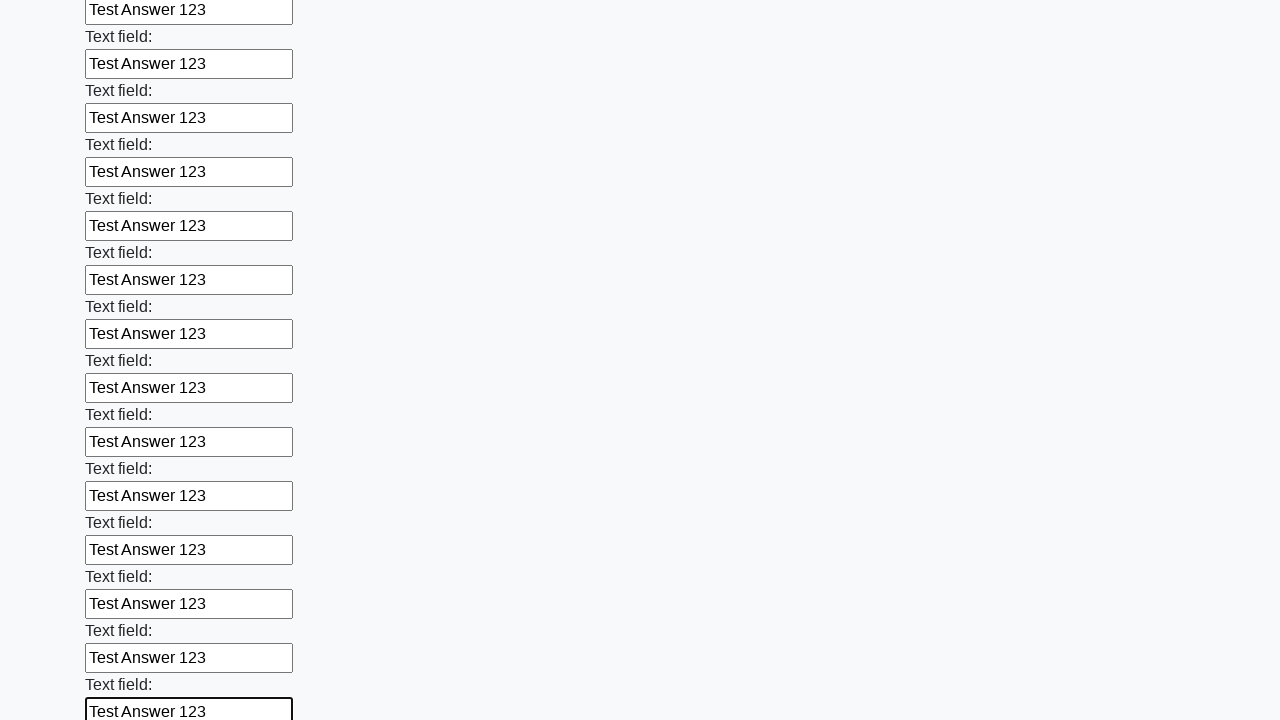

Filled an input field with 'Test Answer 123' on input >> nth=51
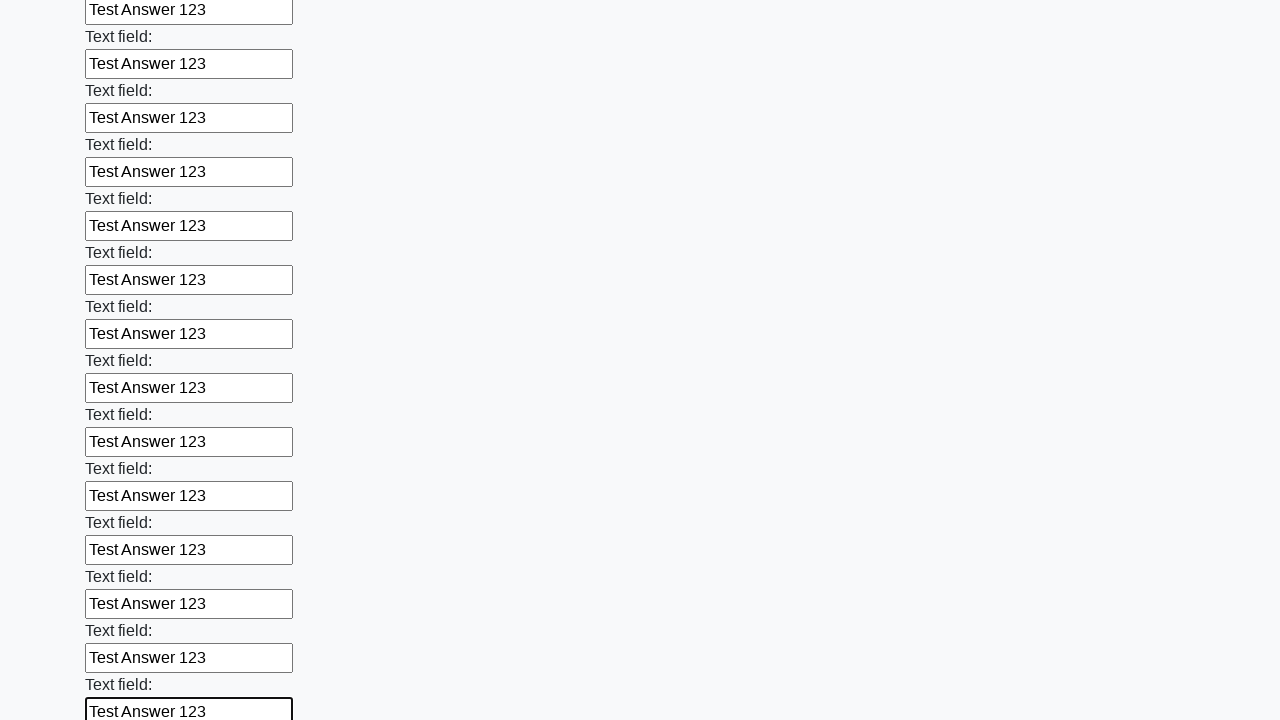

Filled an input field with 'Test Answer 123' on input >> nth=52
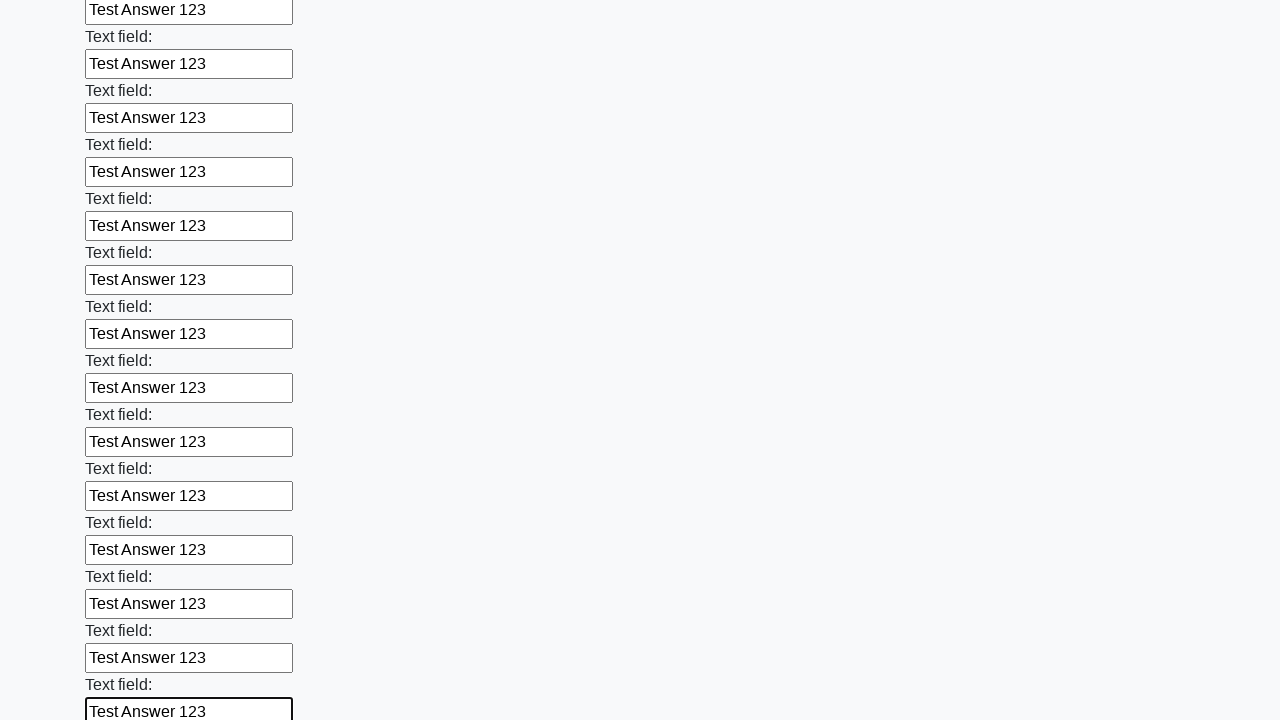

Filled an input field with 'Test Answer 123' on input >> nth=53
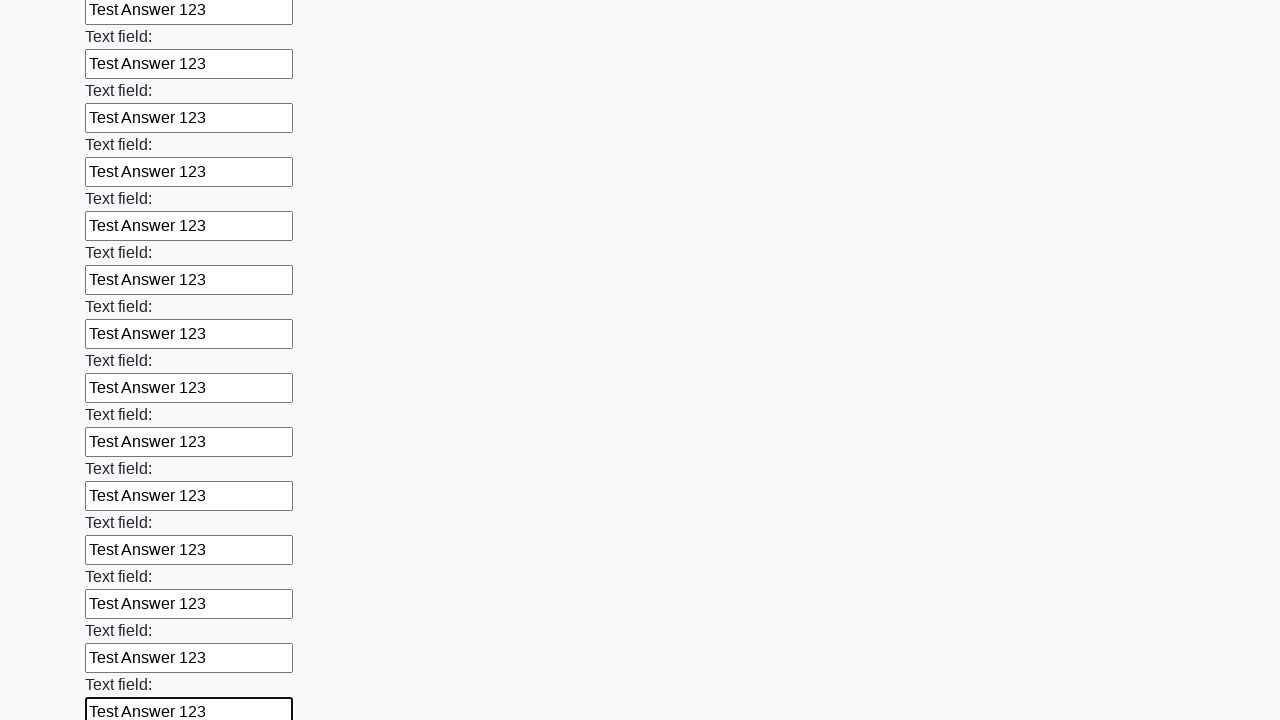

Filled an input field with 'Test Answer 123' on input >> nth=54
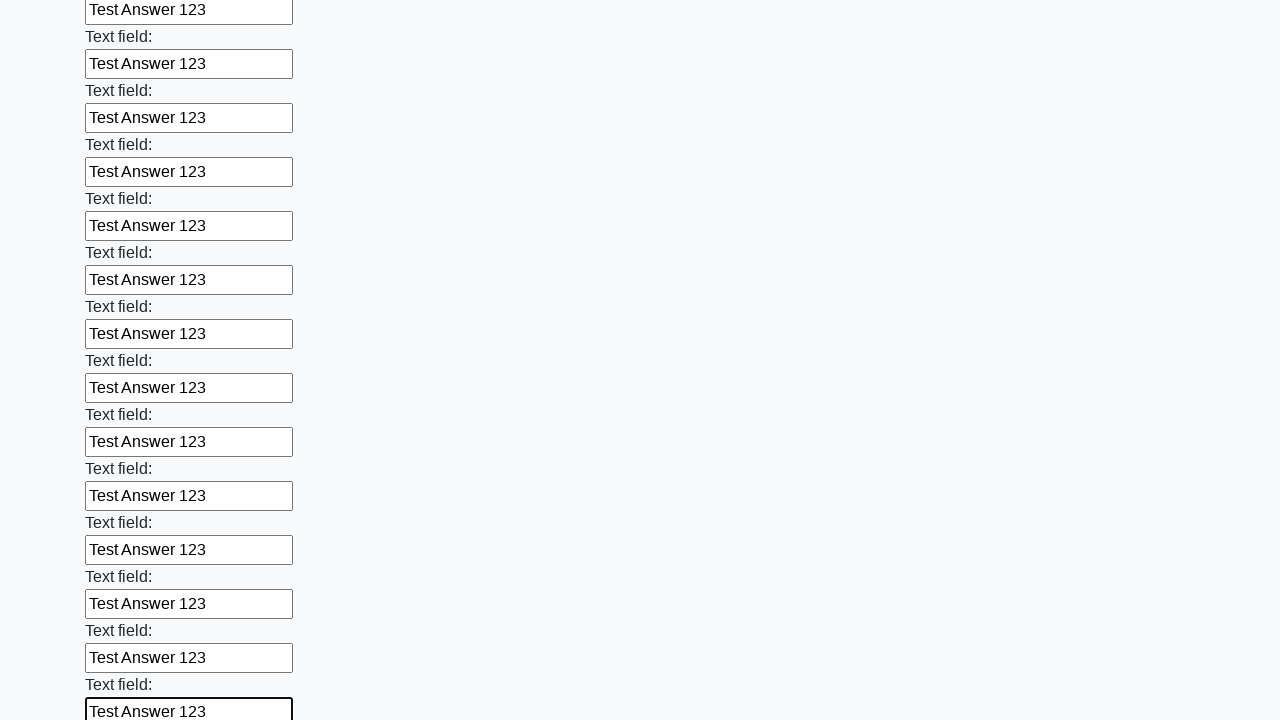

Filled an input field with 'Test Answer 123' on input >> nth=55
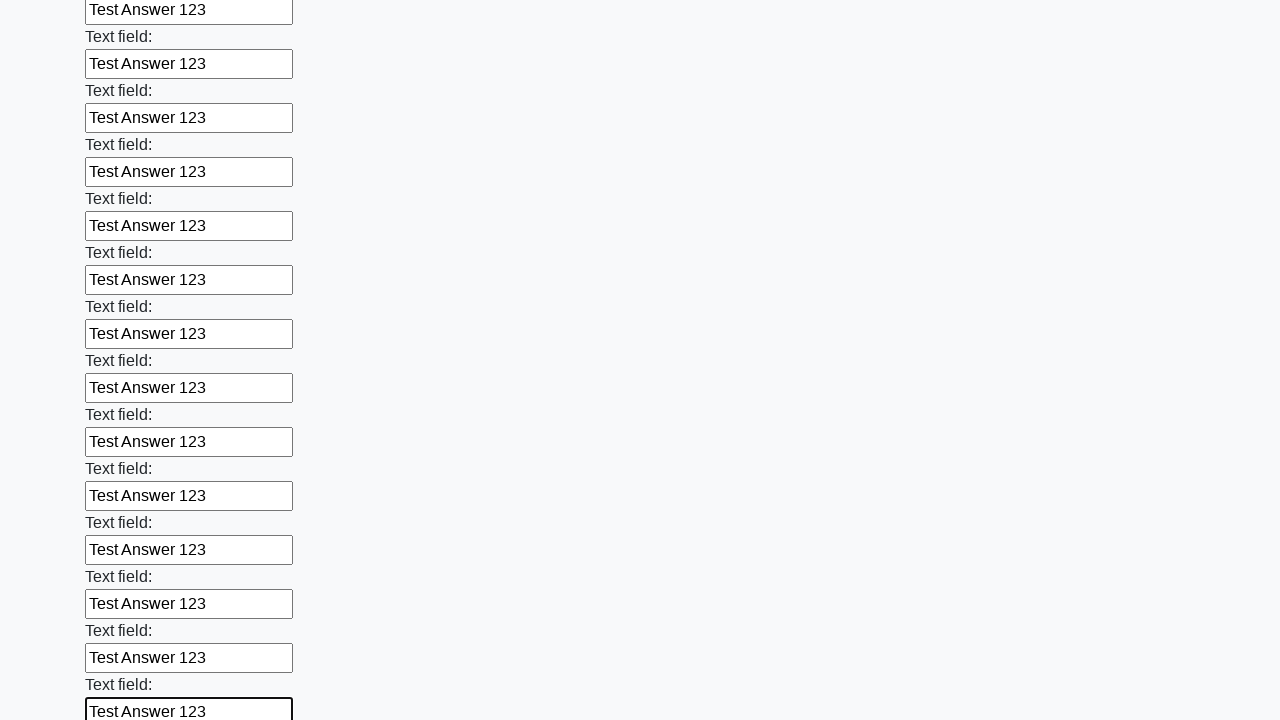

Filled an input field with 'Test Answer 123' on input >> nth=56
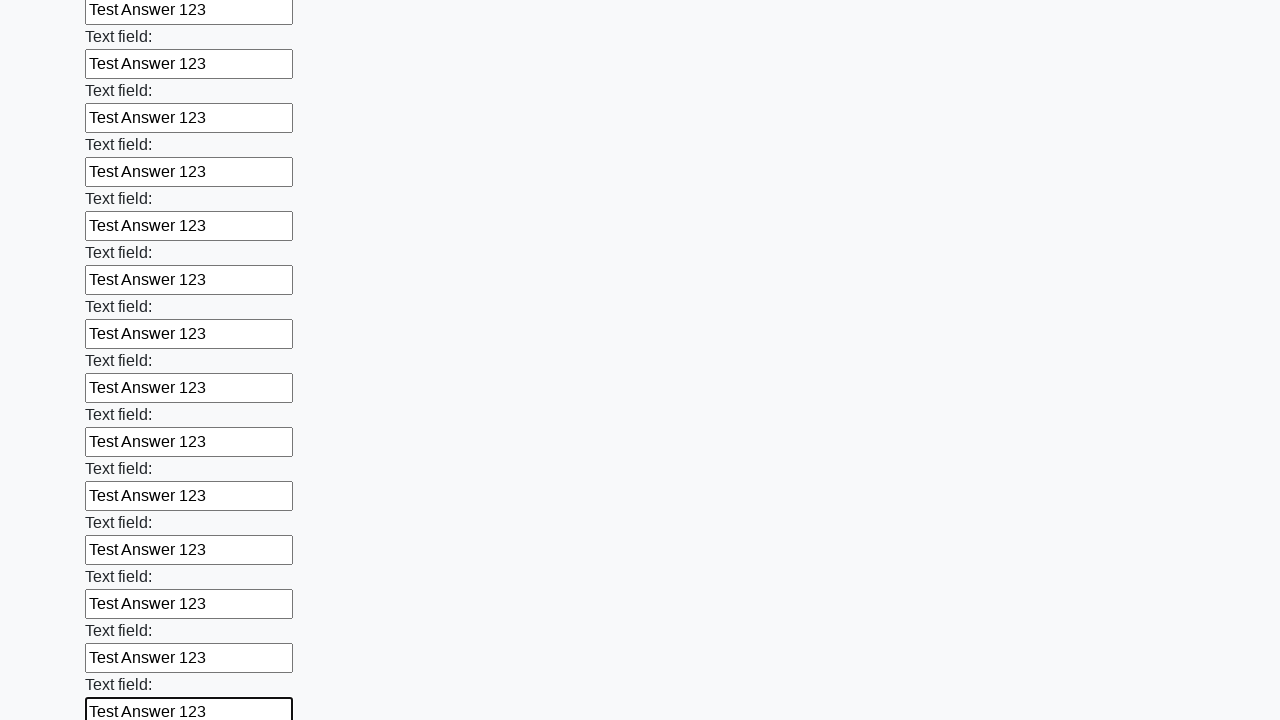

Filled an input field with 'Test Answer 123' on input >> nth=57
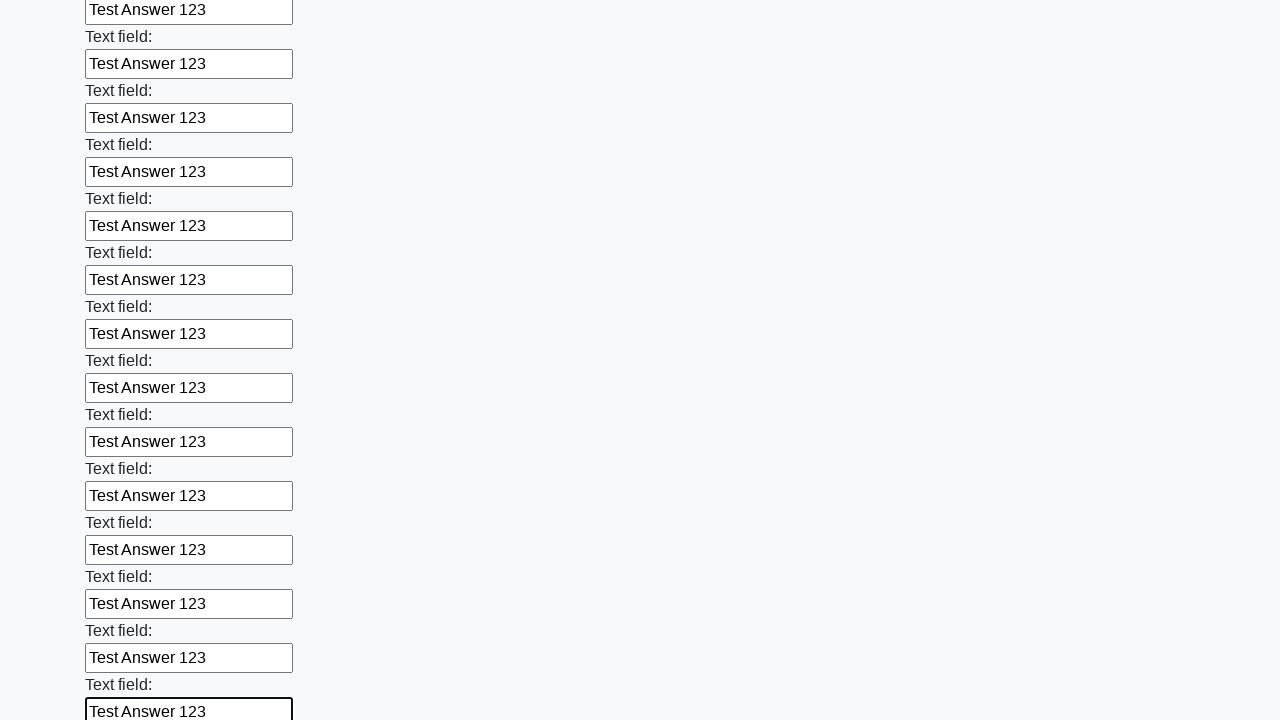

Filled an input field with 'Test Answer 123' on input >> nth=58
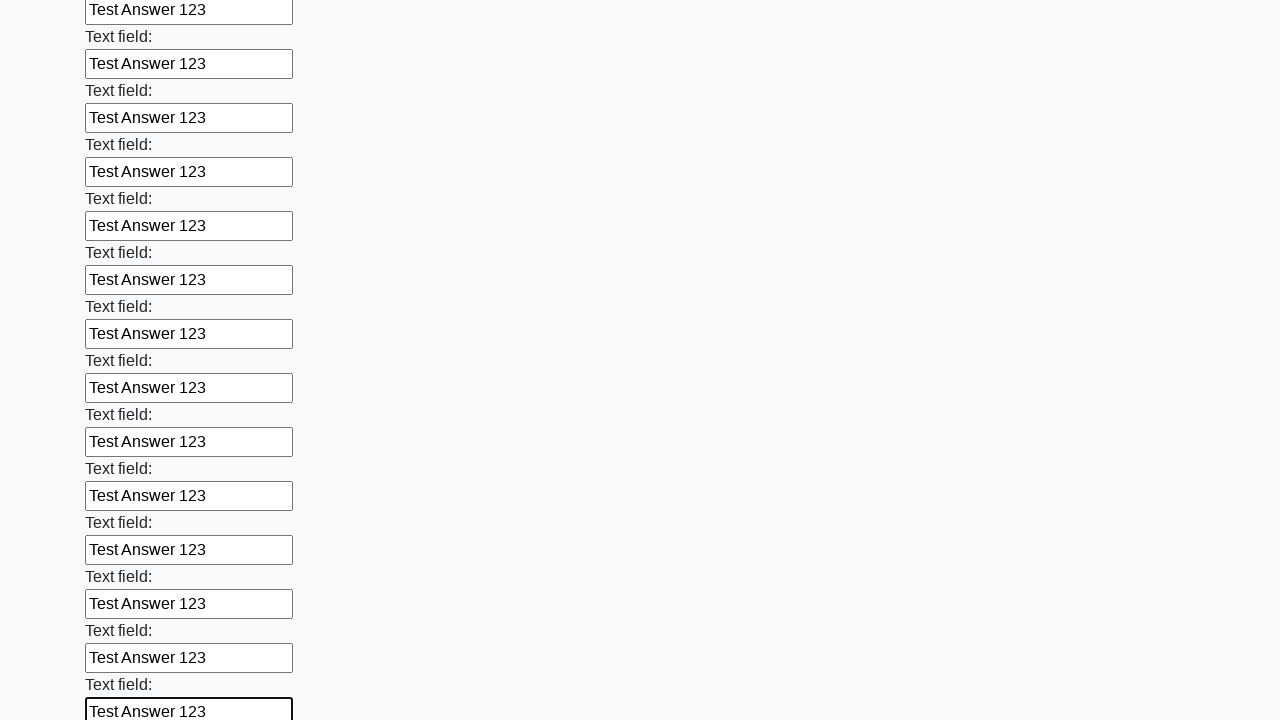

Filled an input field with 'Test Answer 123' on input >> nth=59
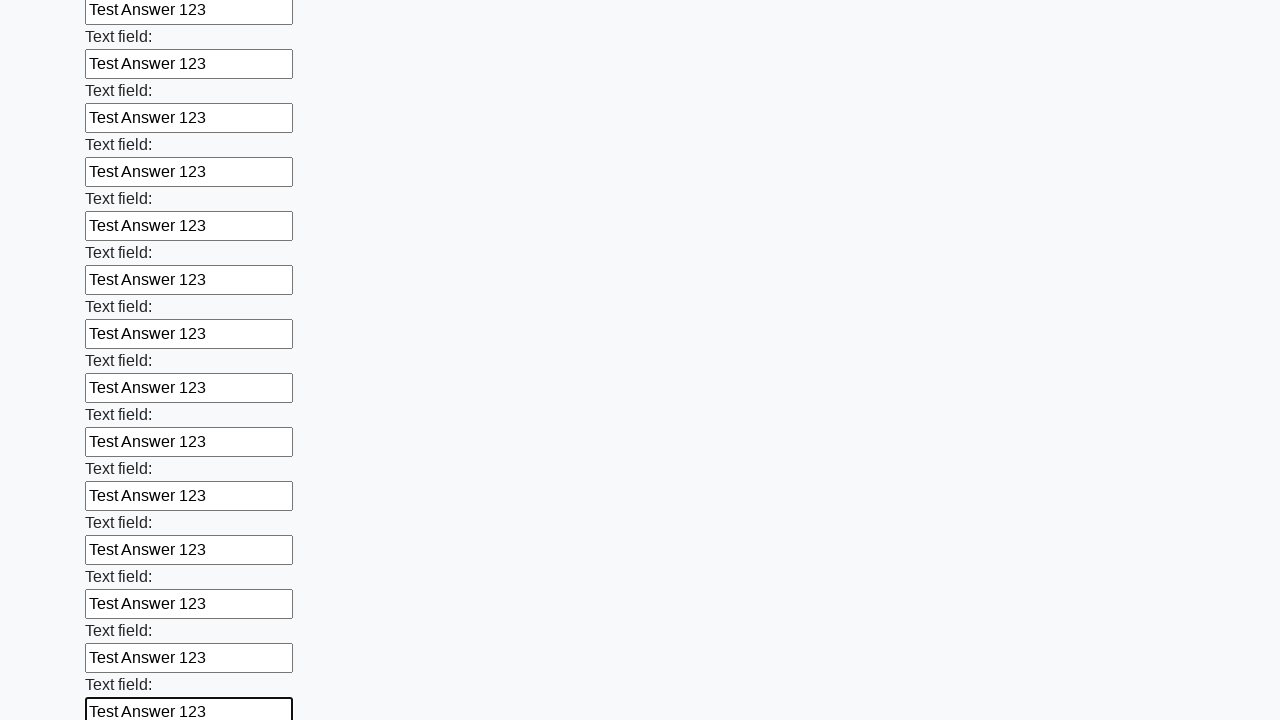

Filled an input field with 'Test Answer 123' on input >> nth=60
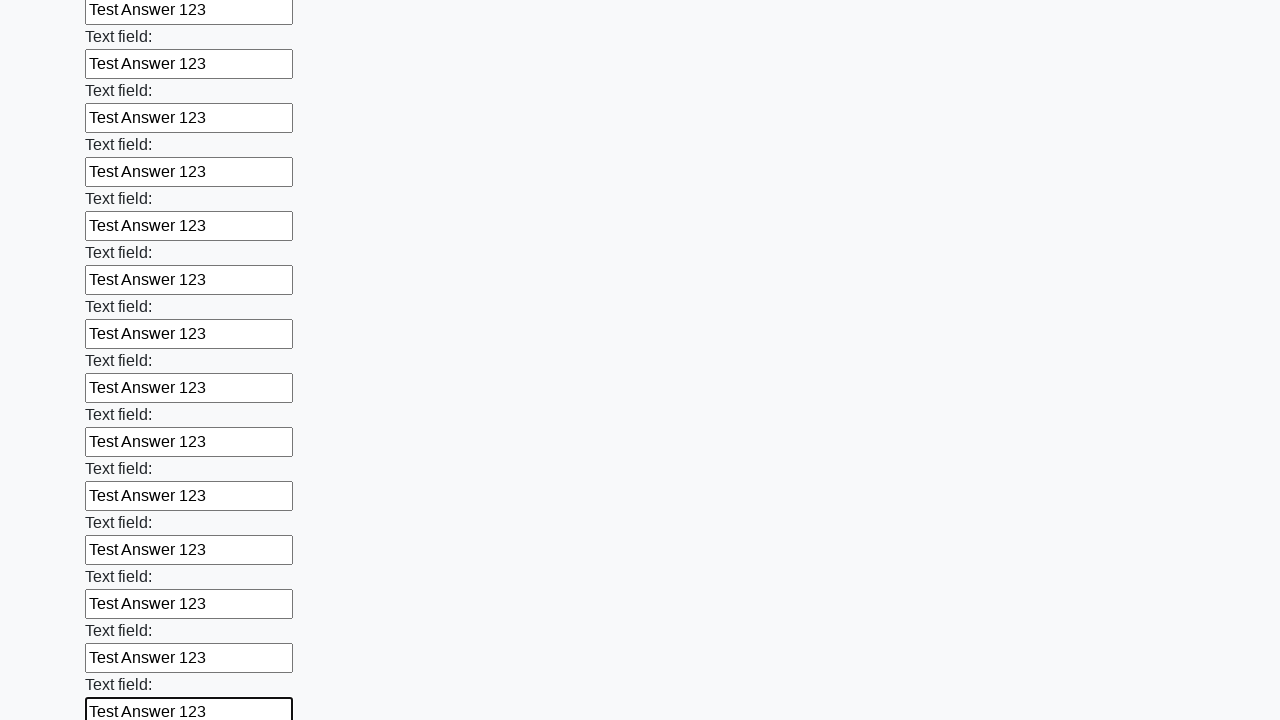

Filled an input field with 'Test Answer 123' on input >> nth=61
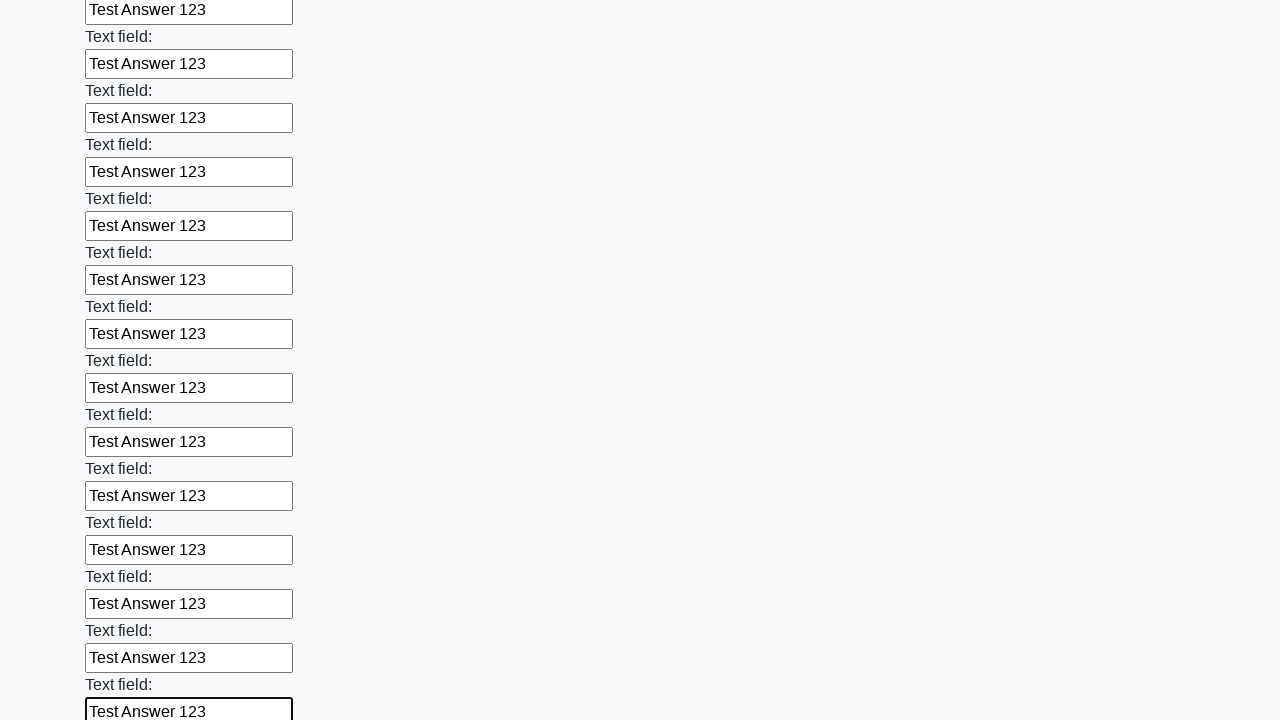

Filled an input field with 'Test Answer 123' on input >> nth=62
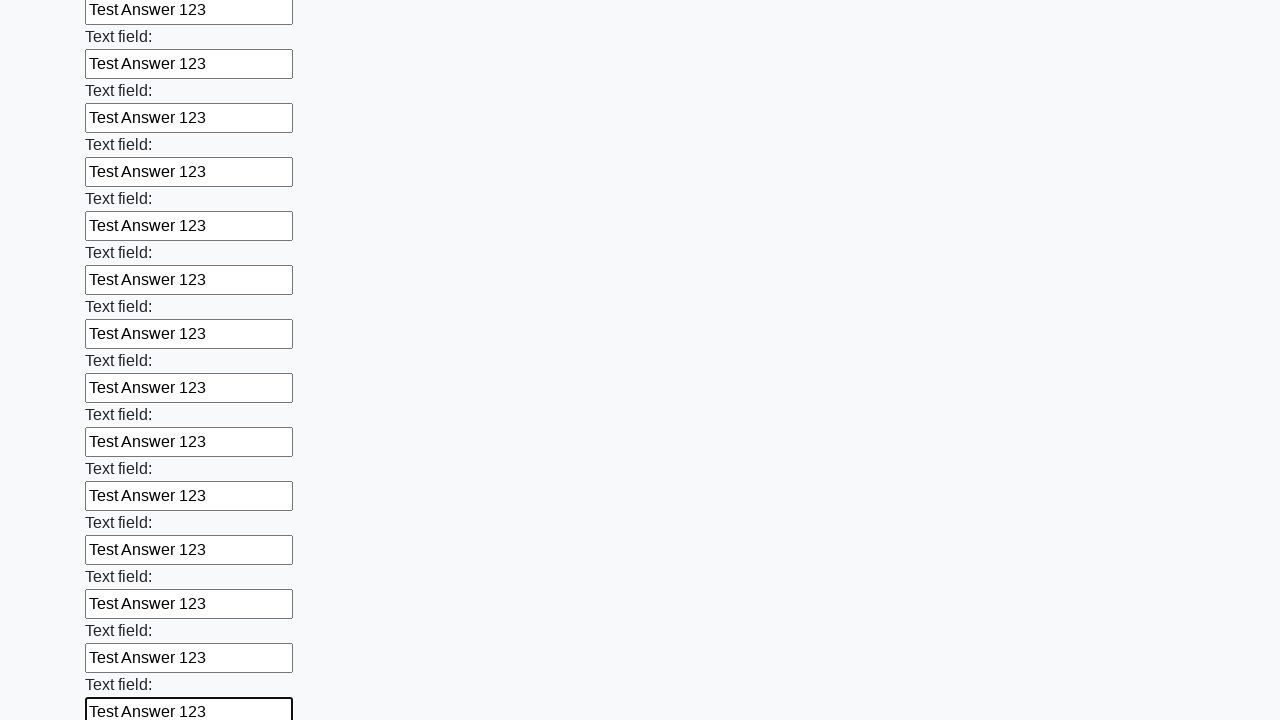

Filled an input field with 'Test Answer 123' on input >> nth=63
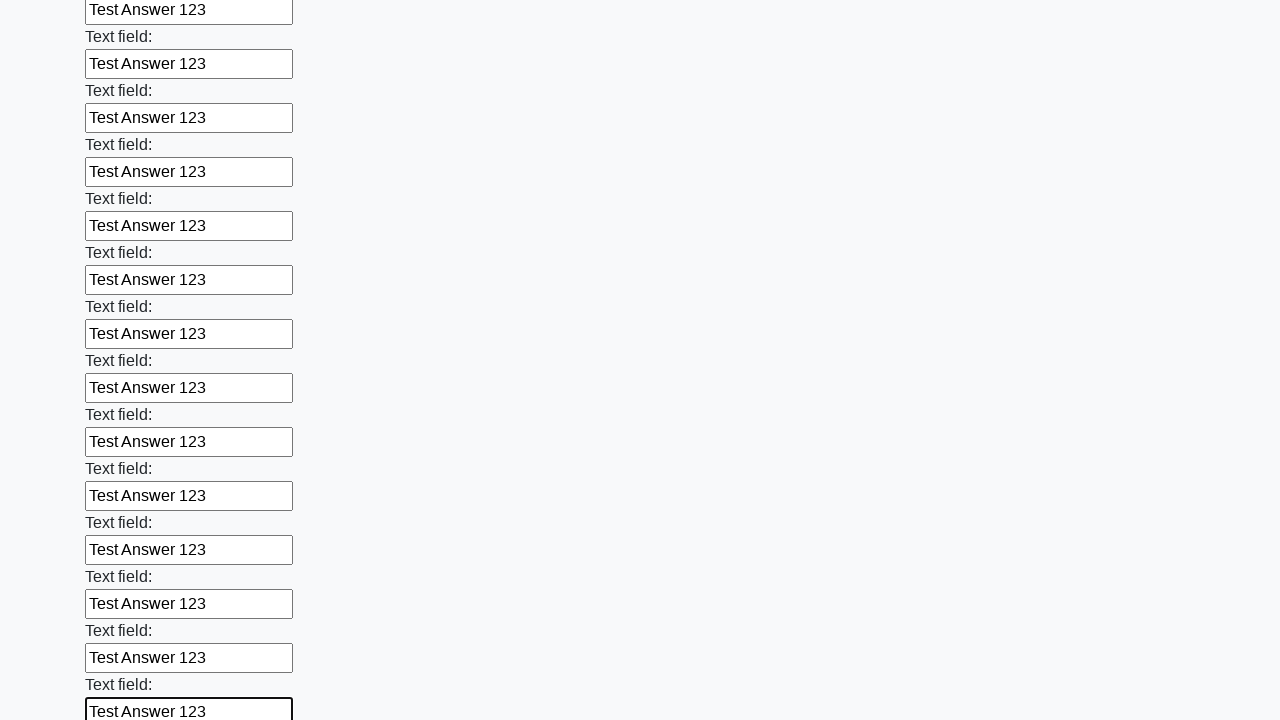

Filled an input field with 'Test Answer 123' on input >> nth=64
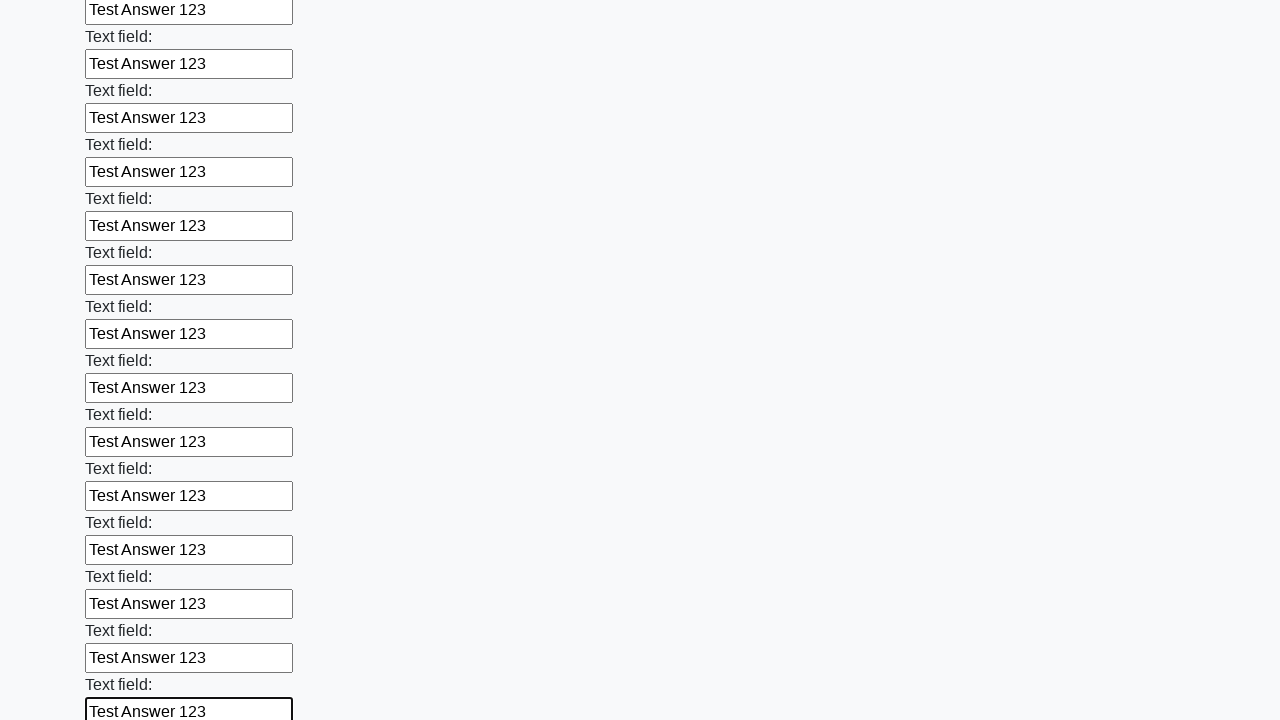

Filled an input field with 'Test Answer 123' on input >> nth=65
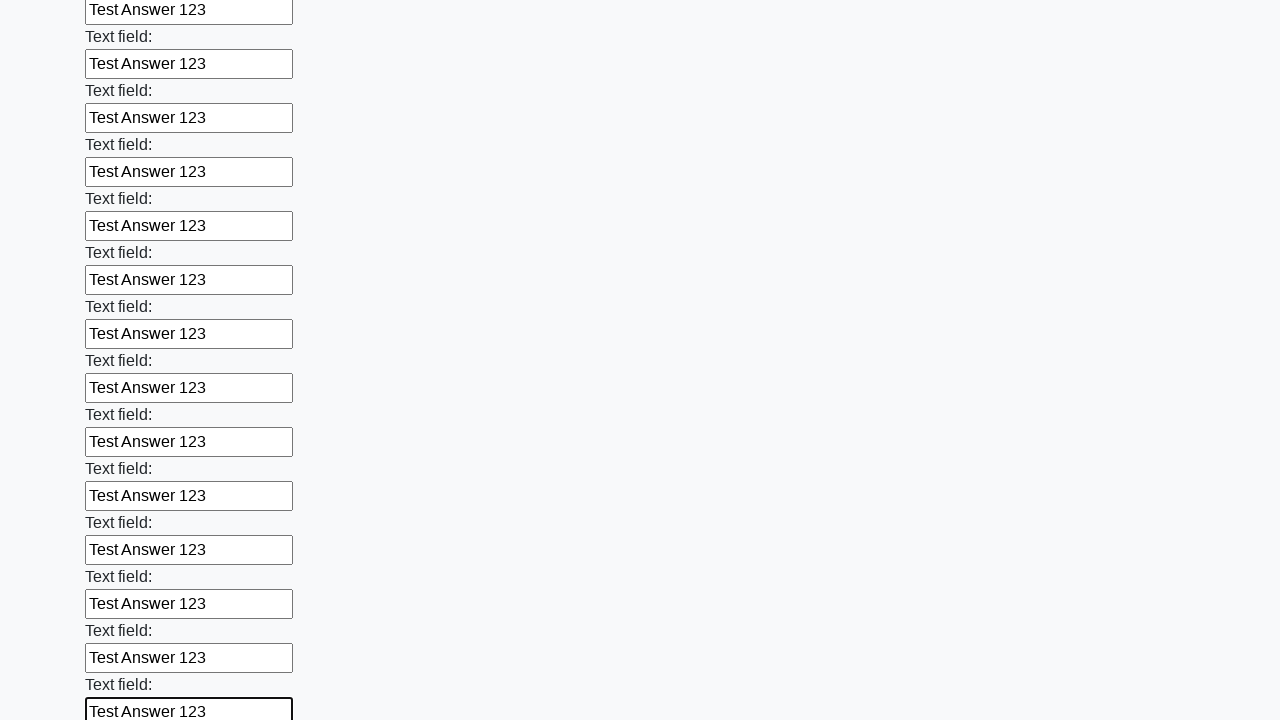

Filled an input field with 'Test Answer 123' on input >> nth=66
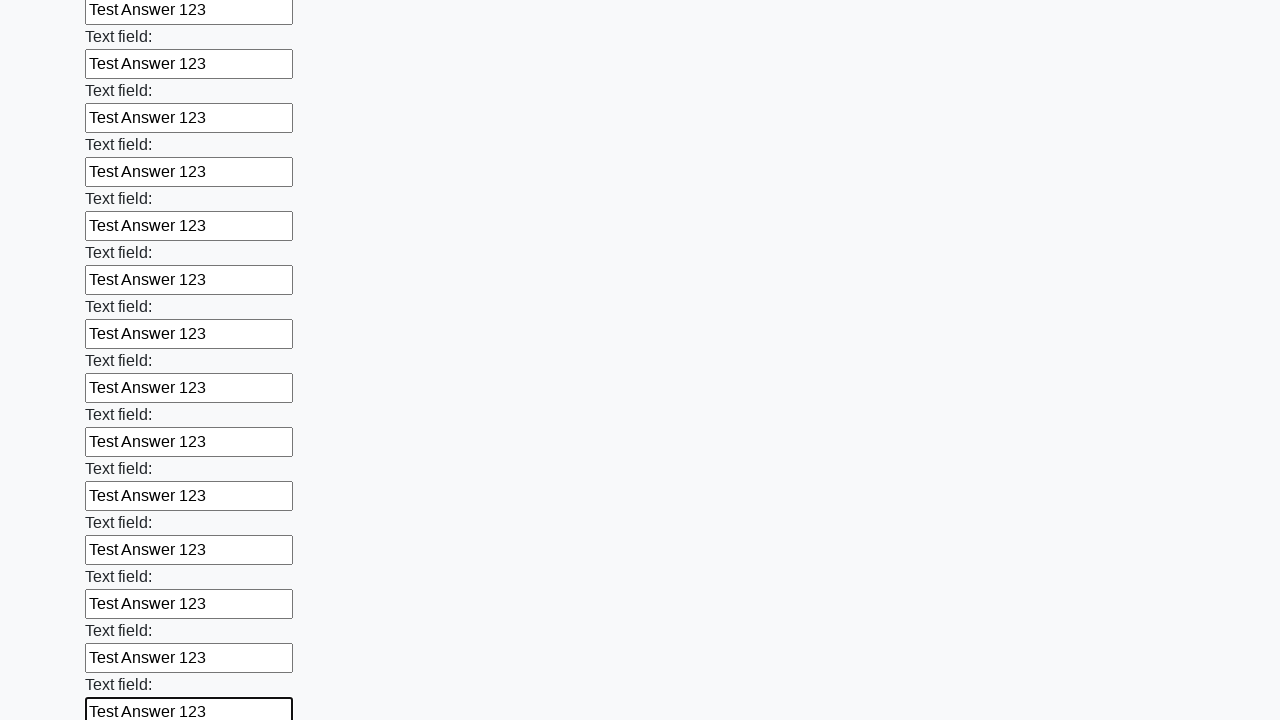

Filled an input field with 'Test Answer 123' on input >> nth=67
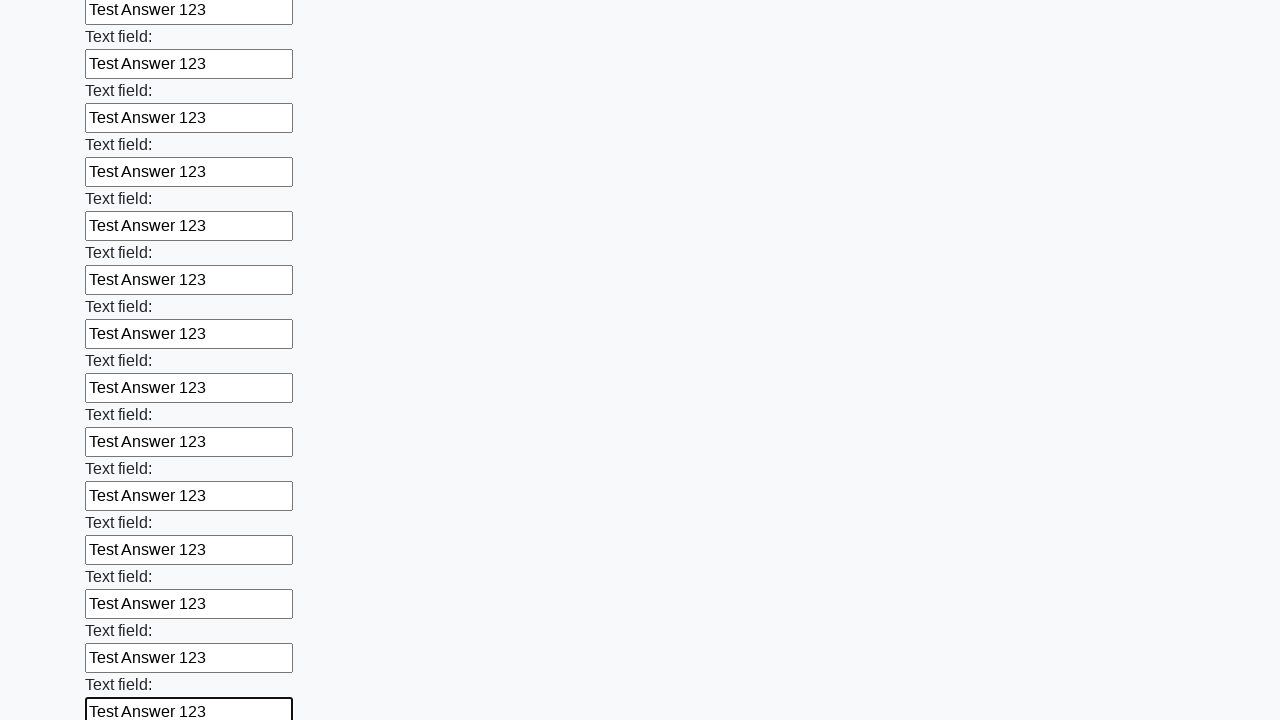

Filled an input field with 'Test Answer 123' on input >> nth=68
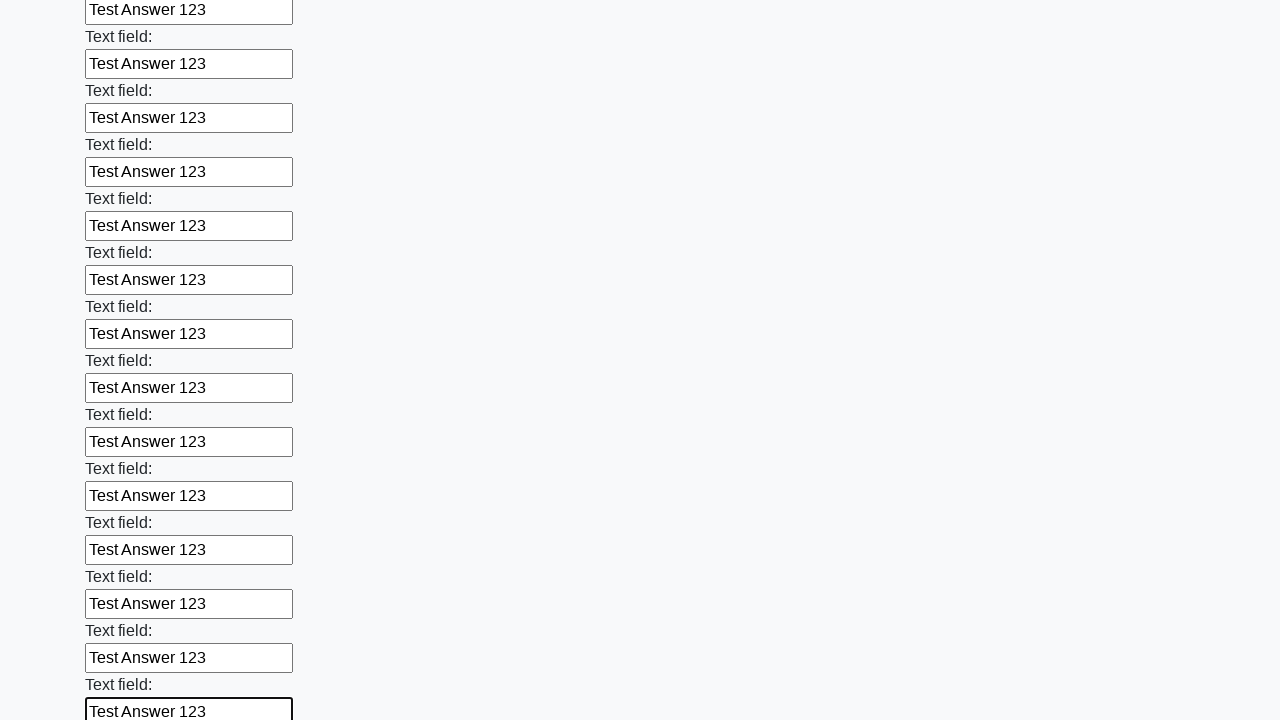

Filled an input field with 'Test Answer 123' on input >> nth=69
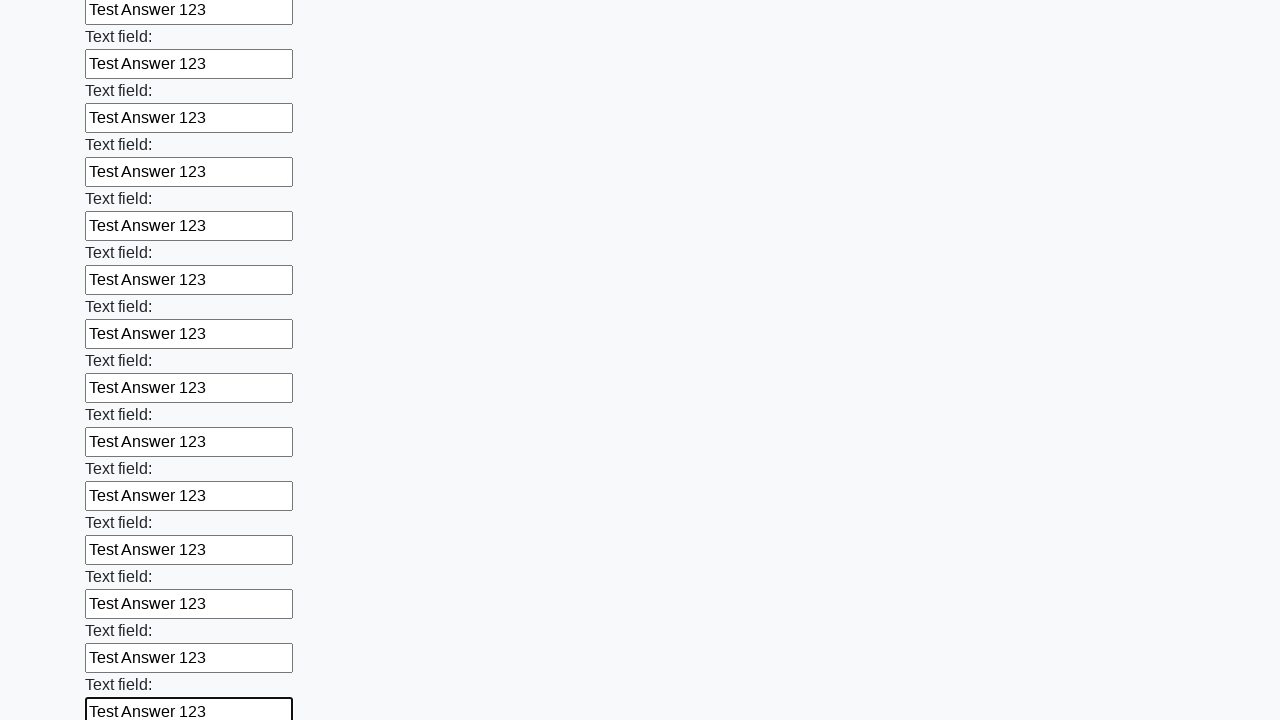

Filled an input field with 'Test Answer 123' on input >> nth=70
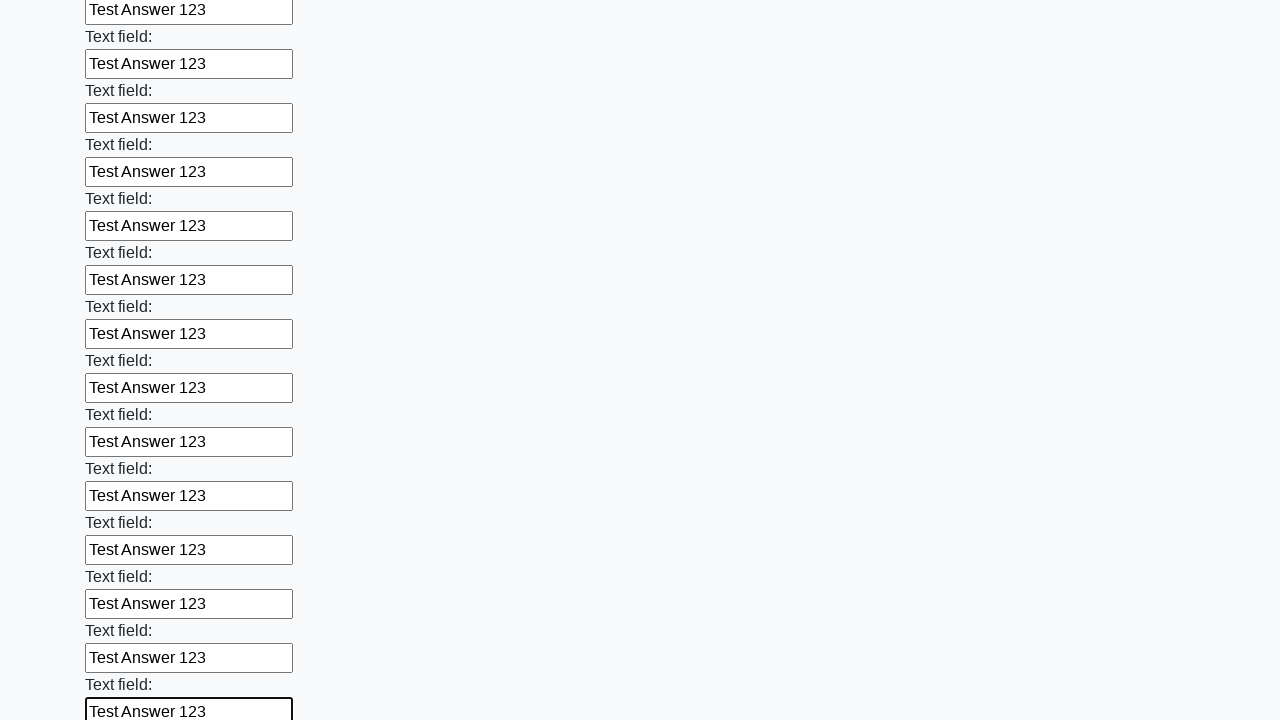

Filled an input field with 'Test Answer 123' on input >> nth=71
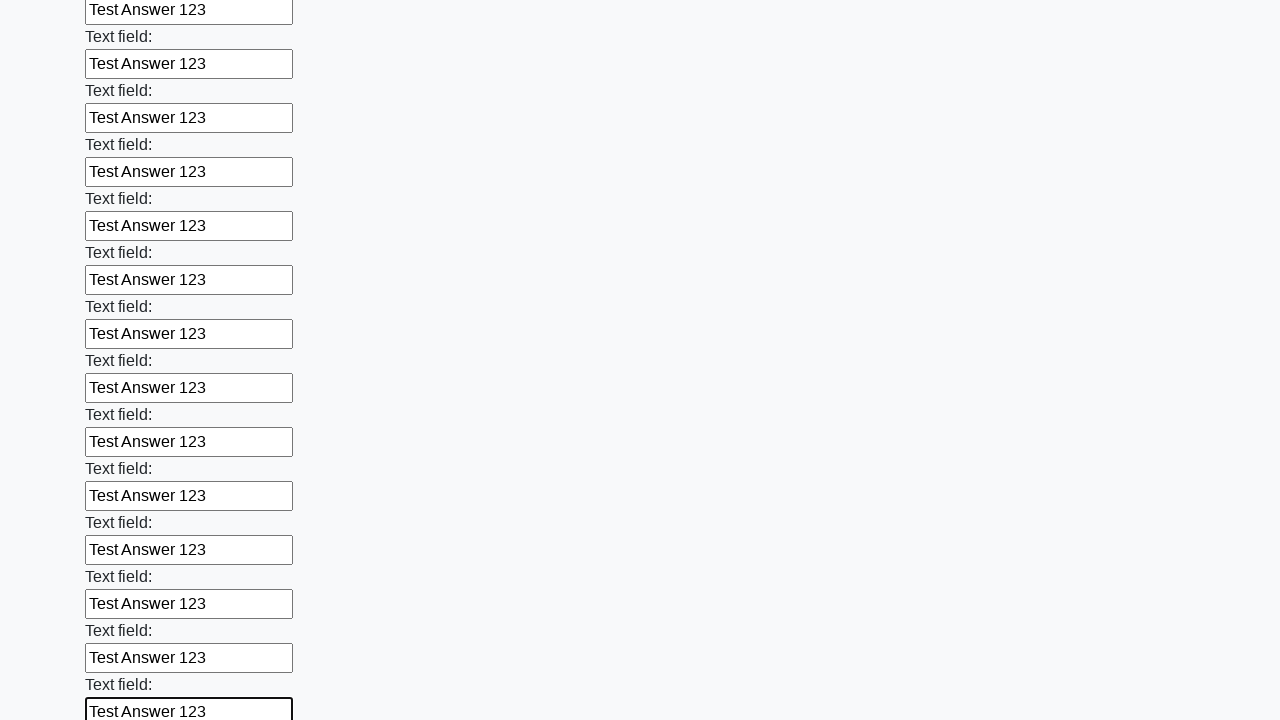

Filled an input field with 'Test Answer 123' on input >> nth=72
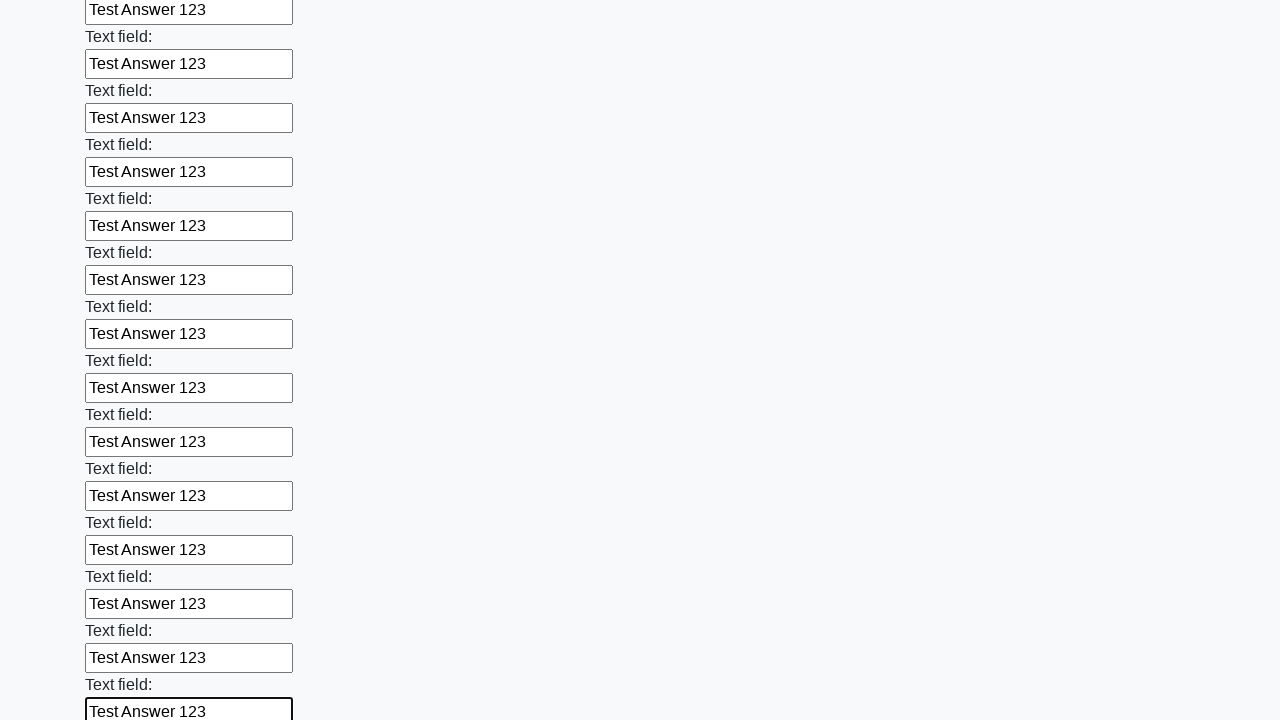

Filled an input field with 'Test Answer 123' on input >> nth=73
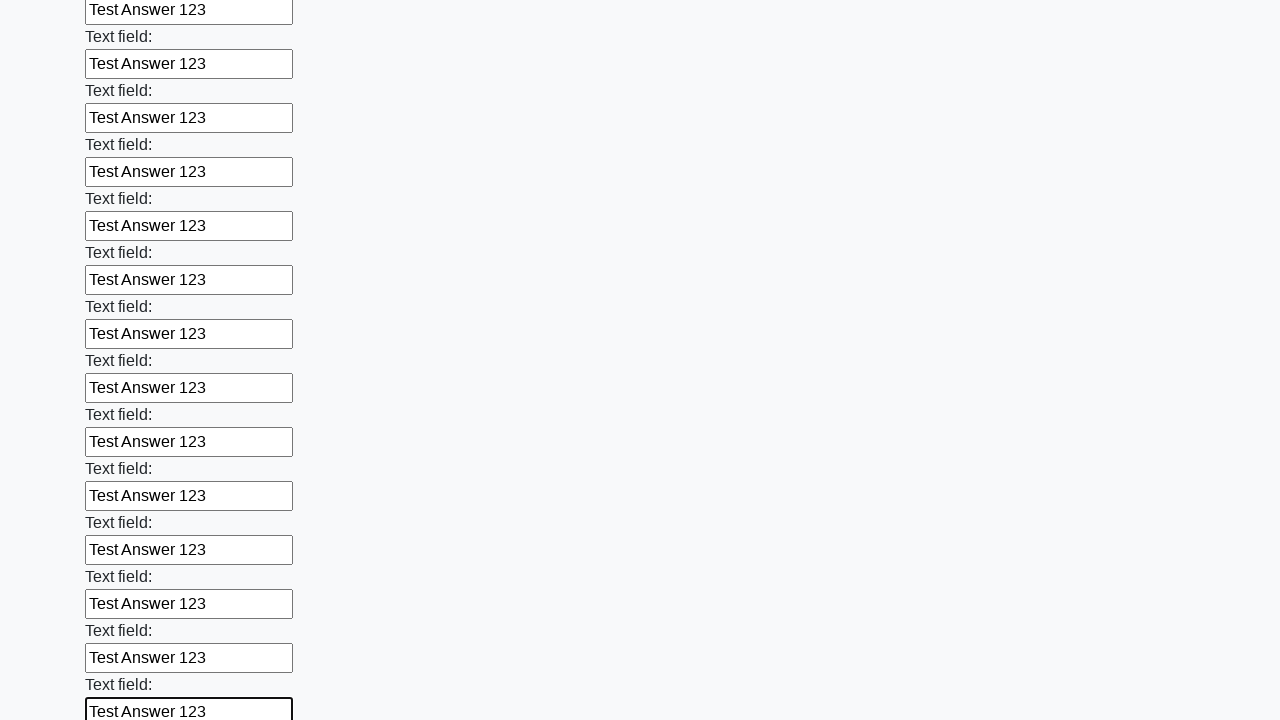

Filled an input field with 'Test Answer 123' on input >> nth=74
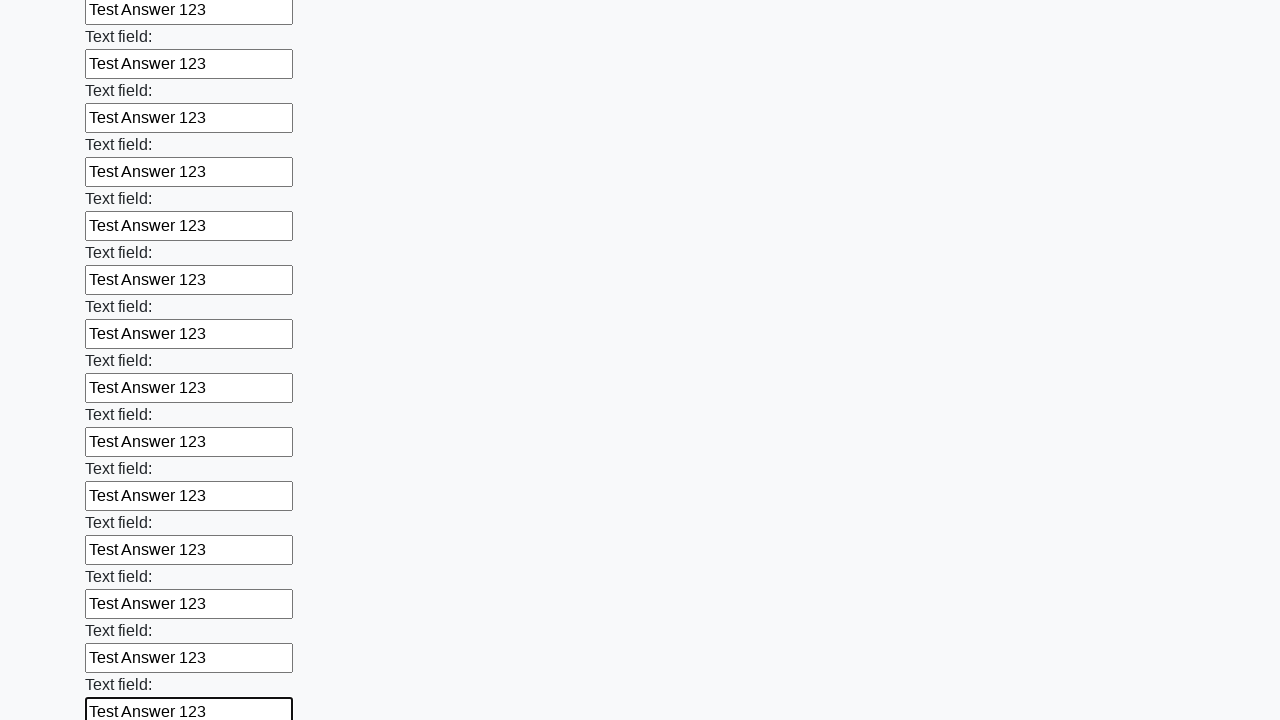

Filled an input field with 'Test Answer 123' on input >> nth=75
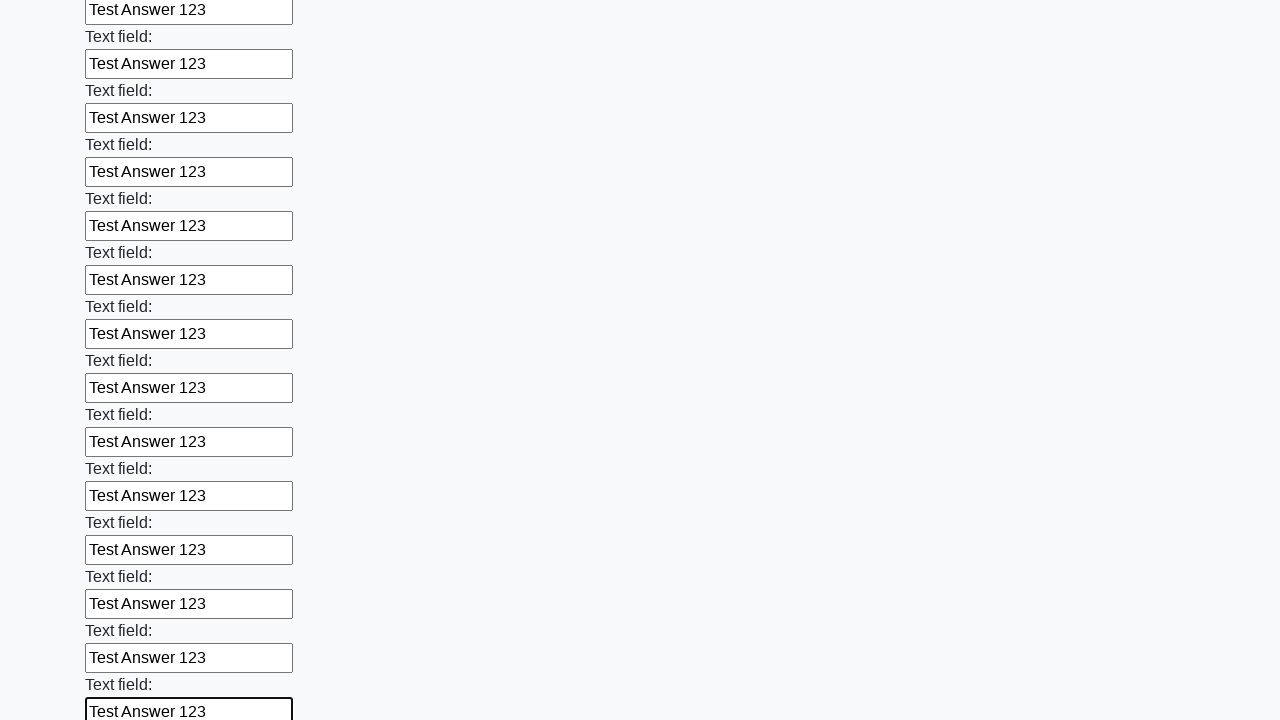

Filled an input field with 'Test Answer 123' on input >> nth=76
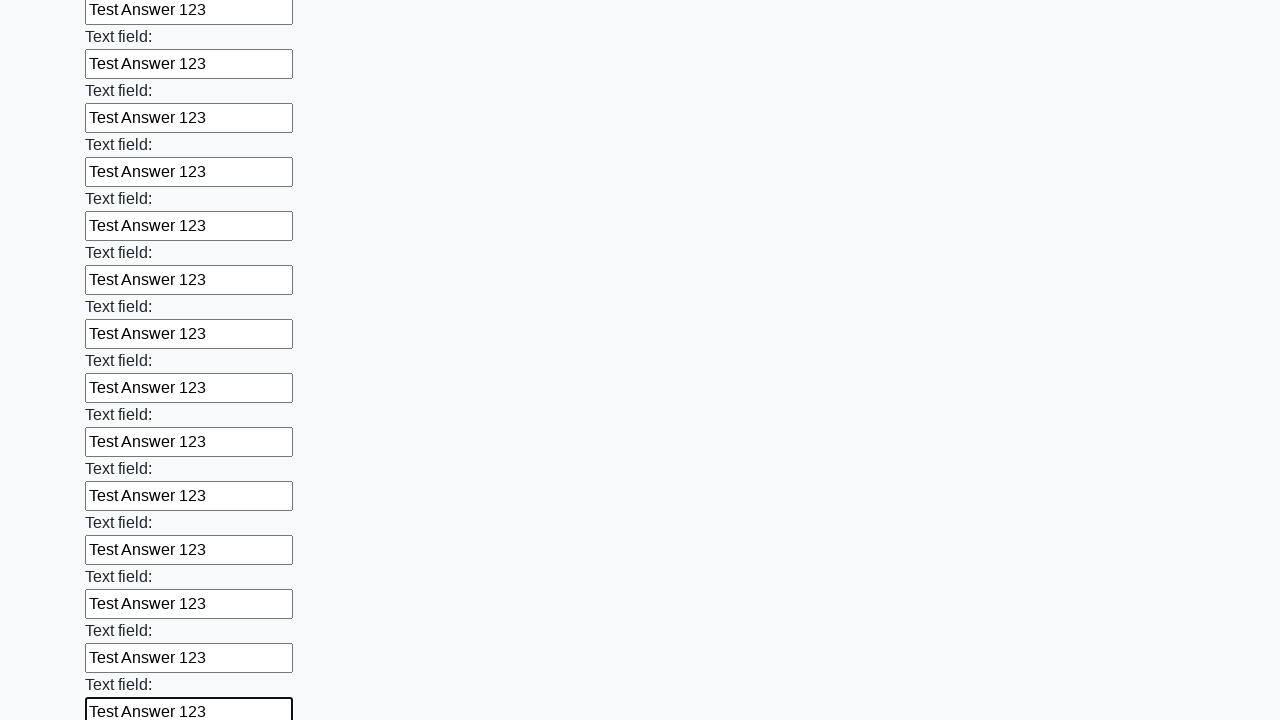

Filled an input field with 'Test Answer 123' on input >> nth=77
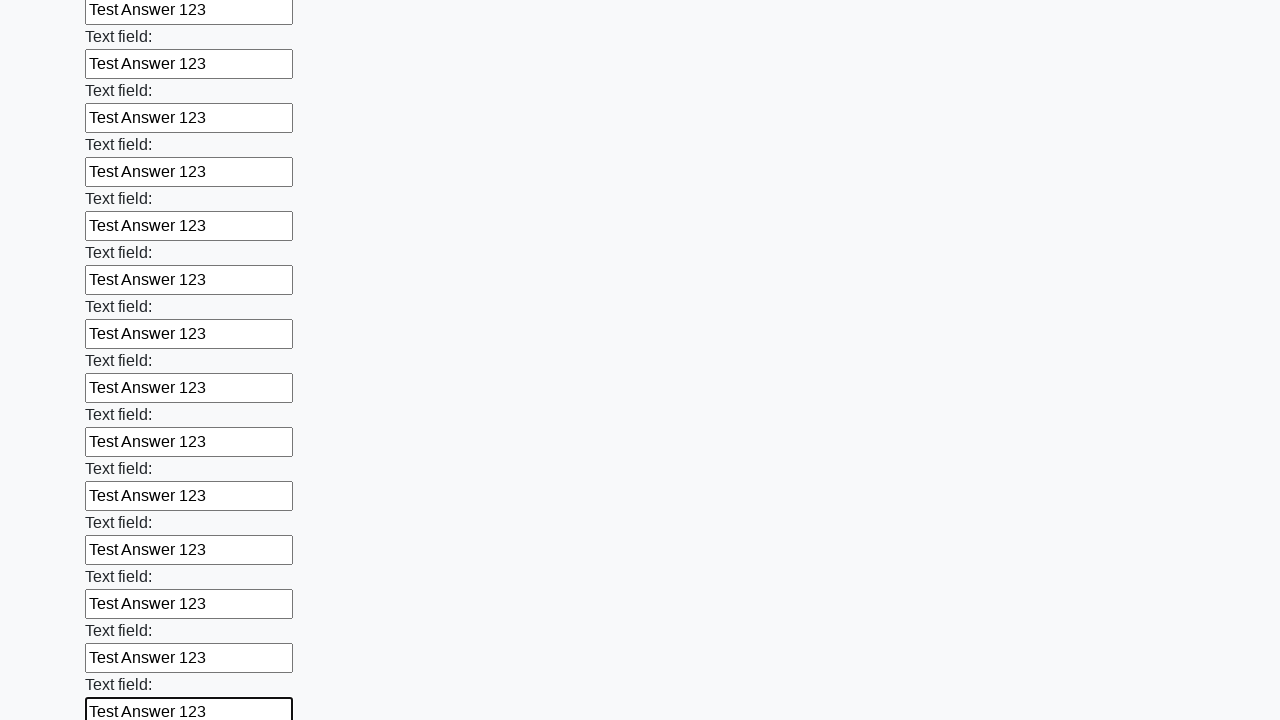

Filled an input field with 'Test Answer 123' on input >> nth=78
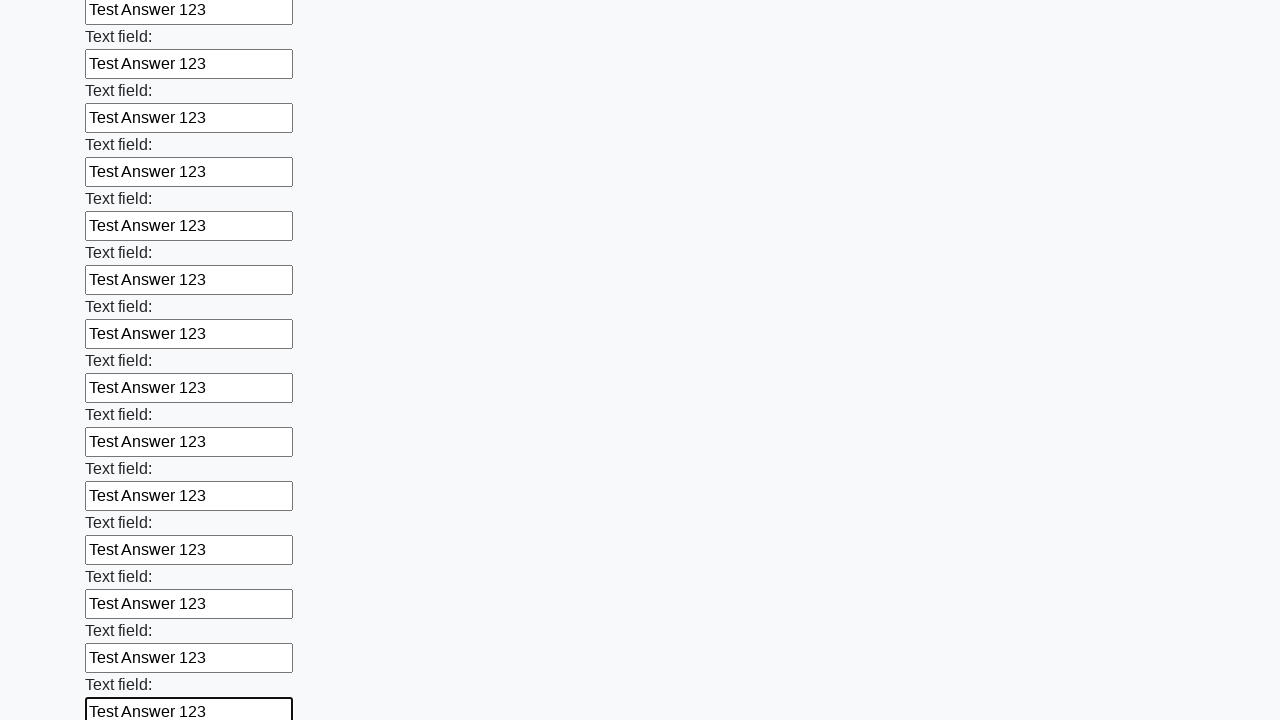

Filled an input field with 'Test Answer 123' on input >> nth=79
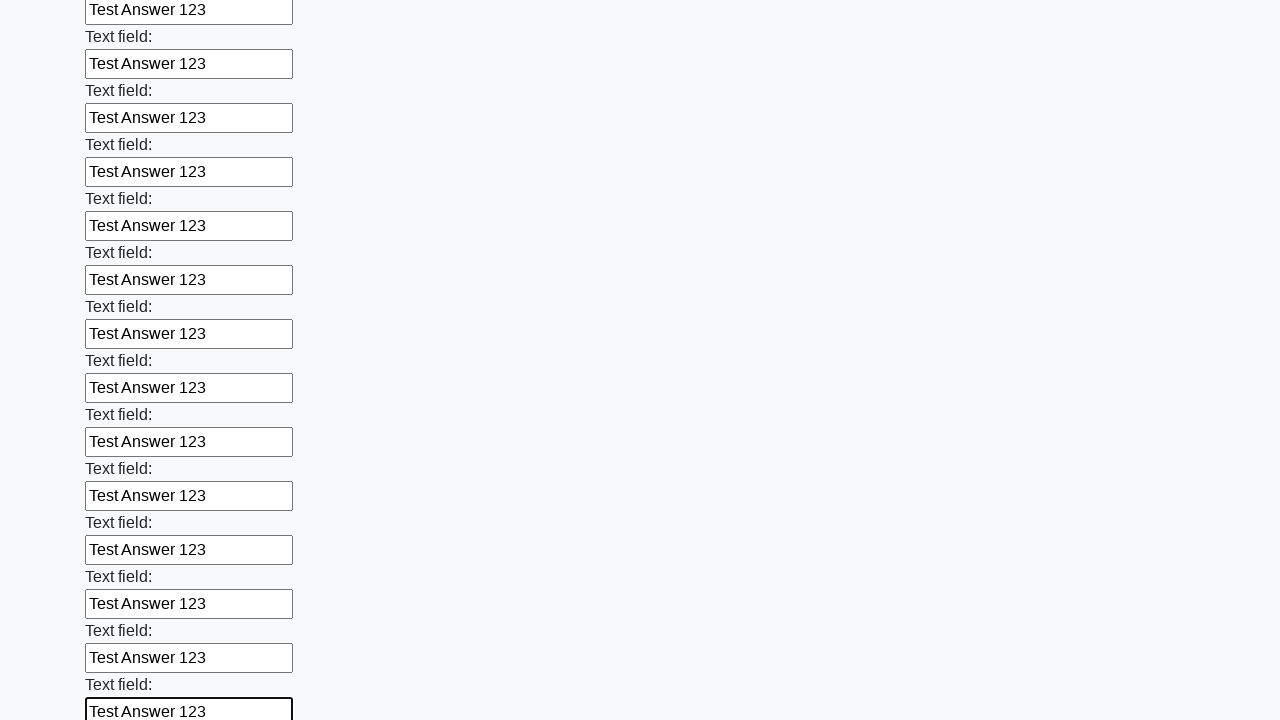

Filled an input field with 'Test Answer 123' on input >> nth=80
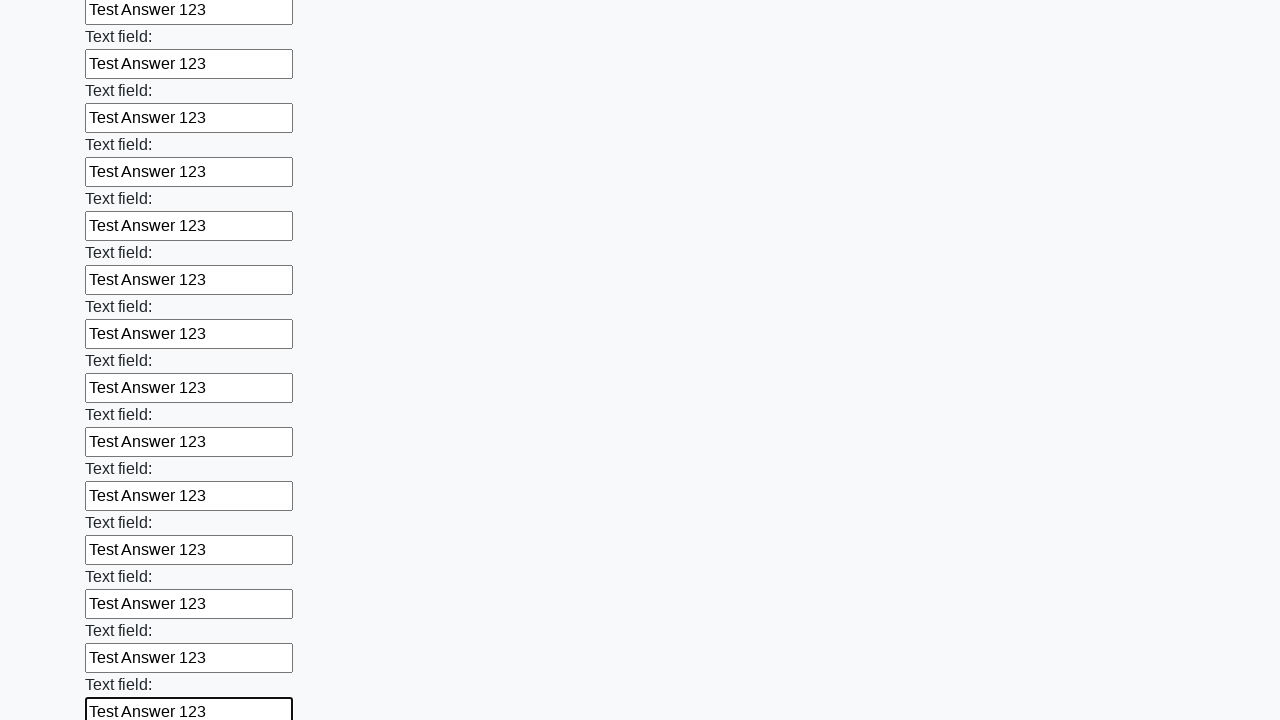

Filled an input field with 'Test Answer 123' on input >> nth=81
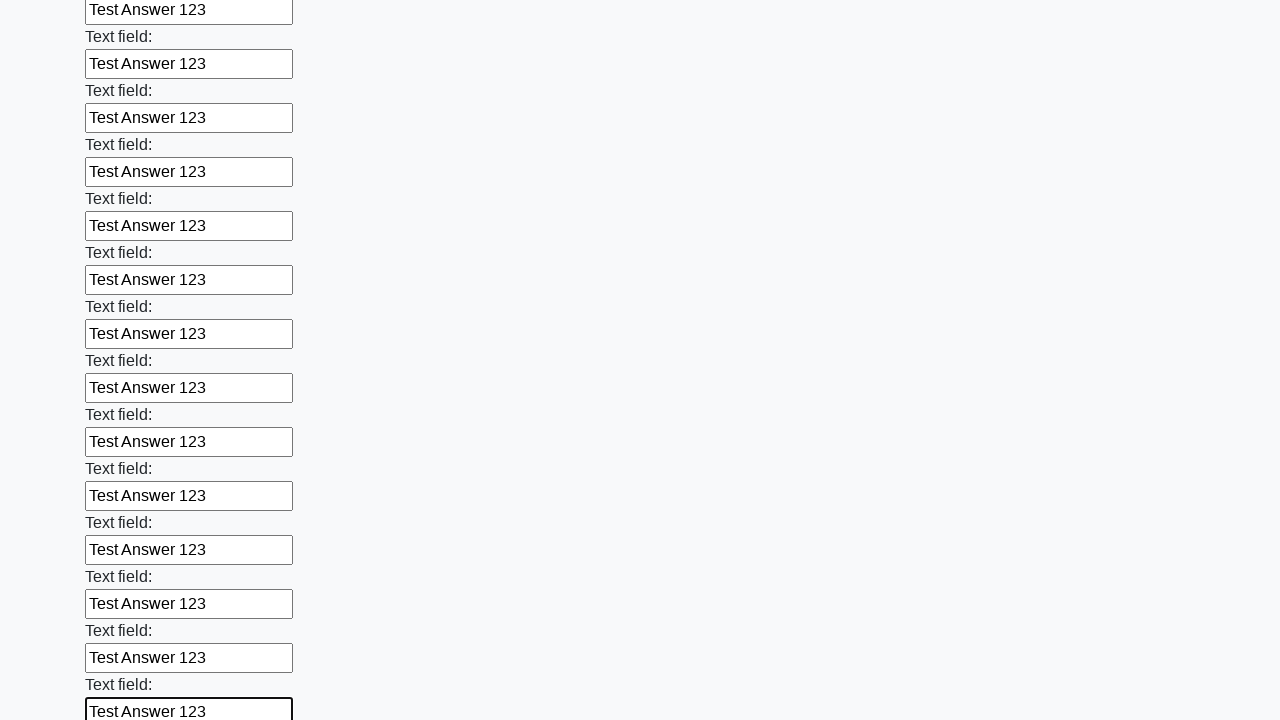

Filled an input field with 'Test Answer 123' on input >> nth=82
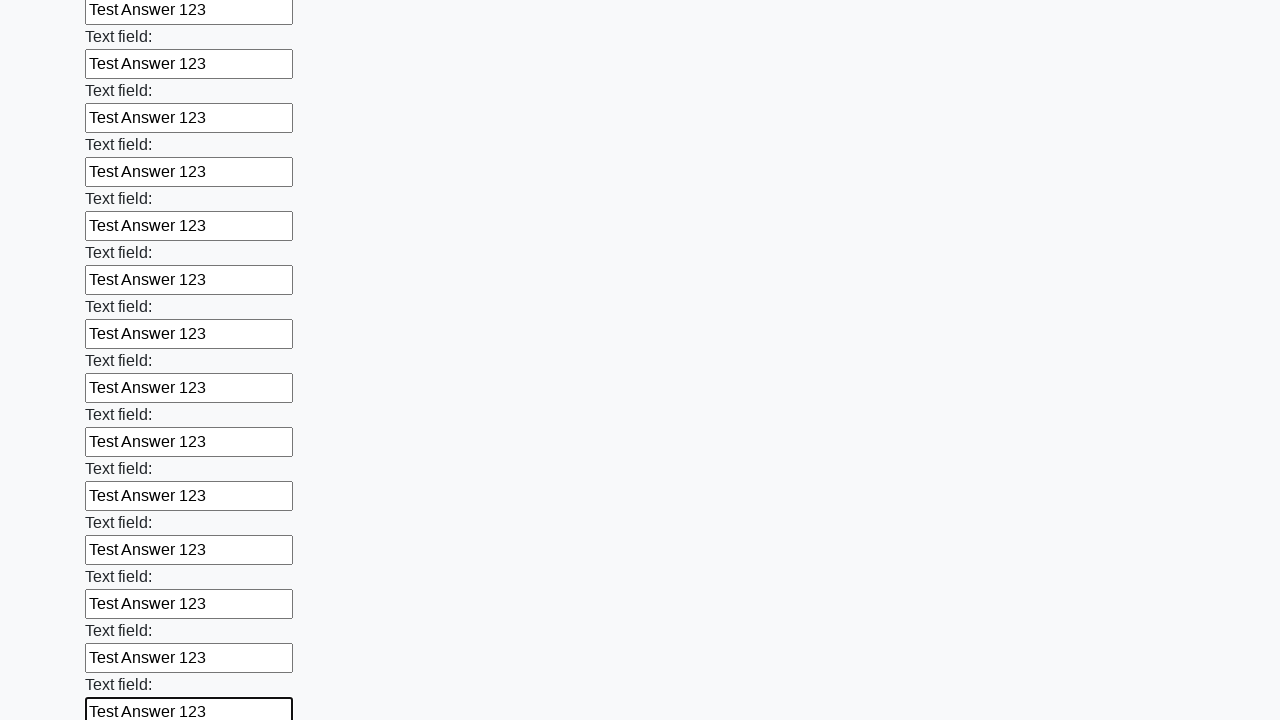

Filled an input field with 'Test Answer 123' on input >> nth=83
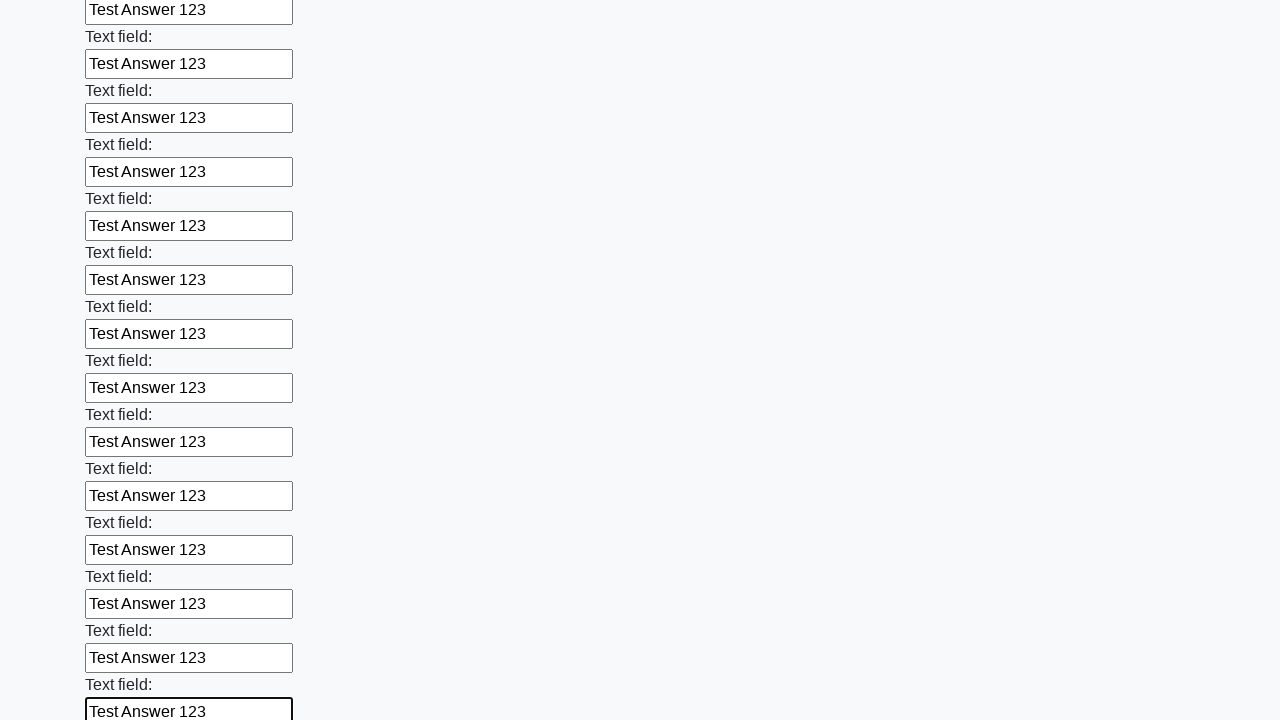

Filled an input field with 'Test Answer 123' on input >> nth=84
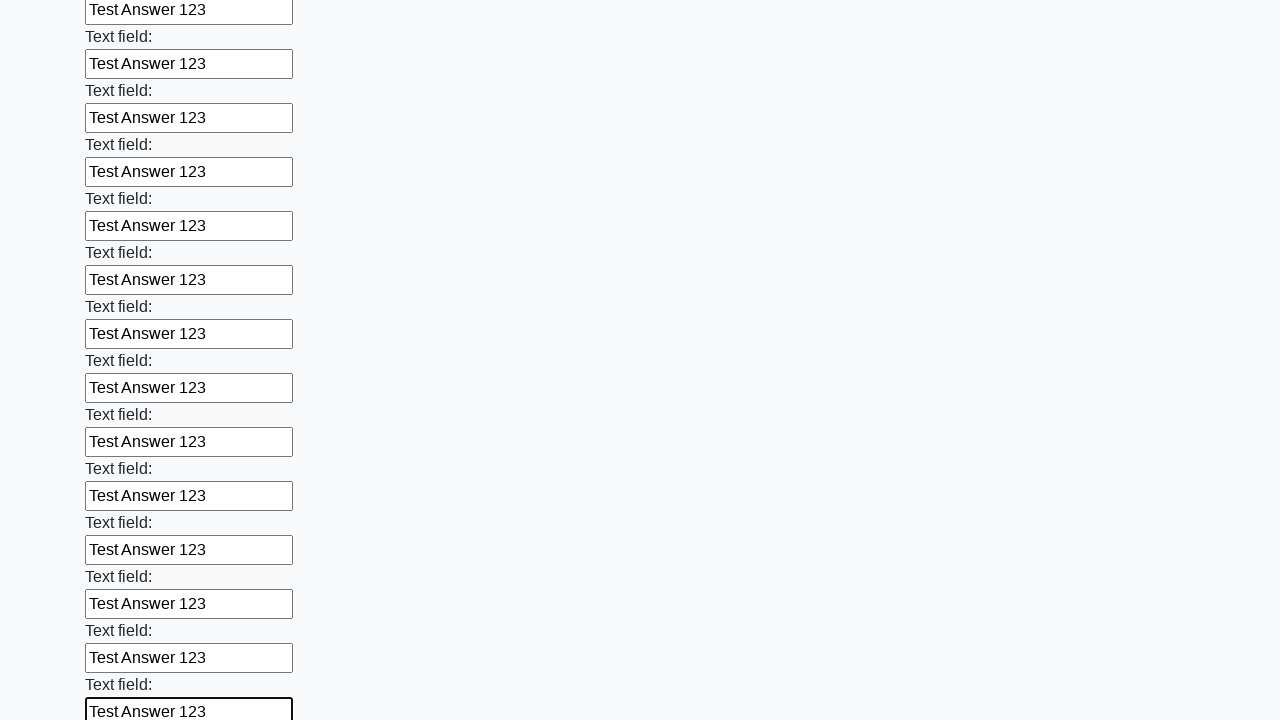

Filled an input field with 'Test Answer 123' on input >> nth=85
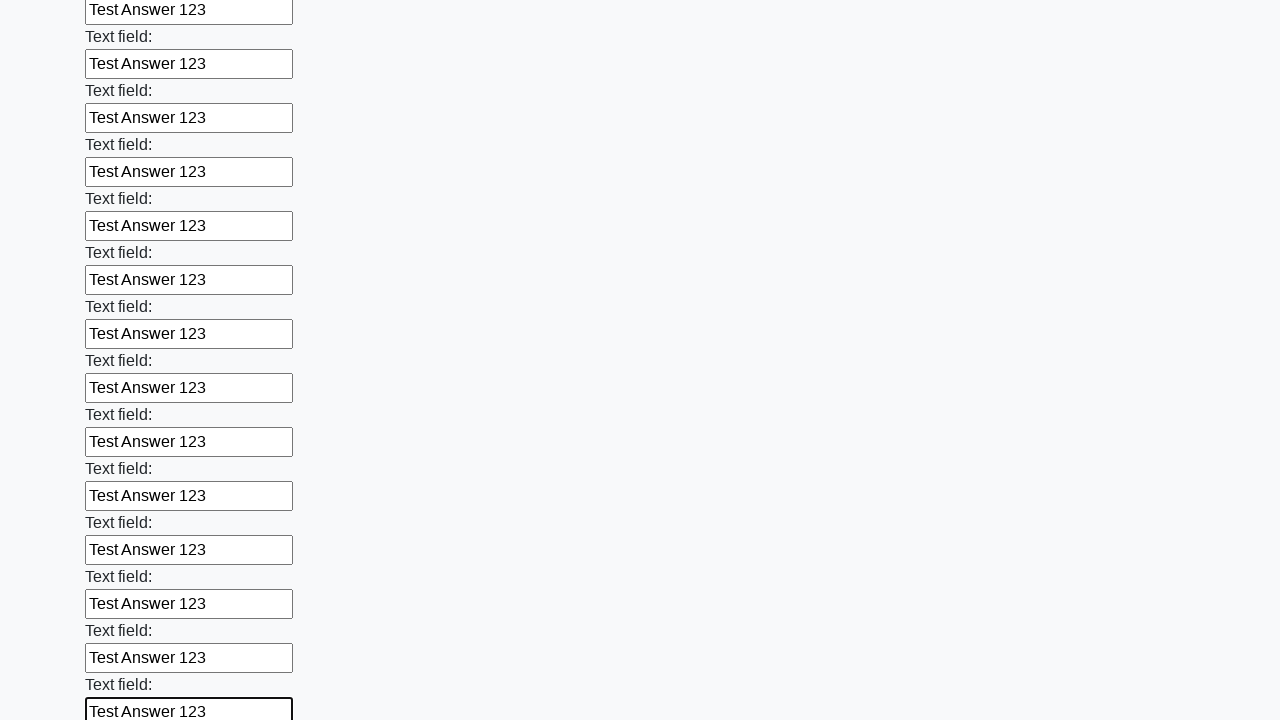

Filled an input field with 'Test Answer 123' on input >> nth=86
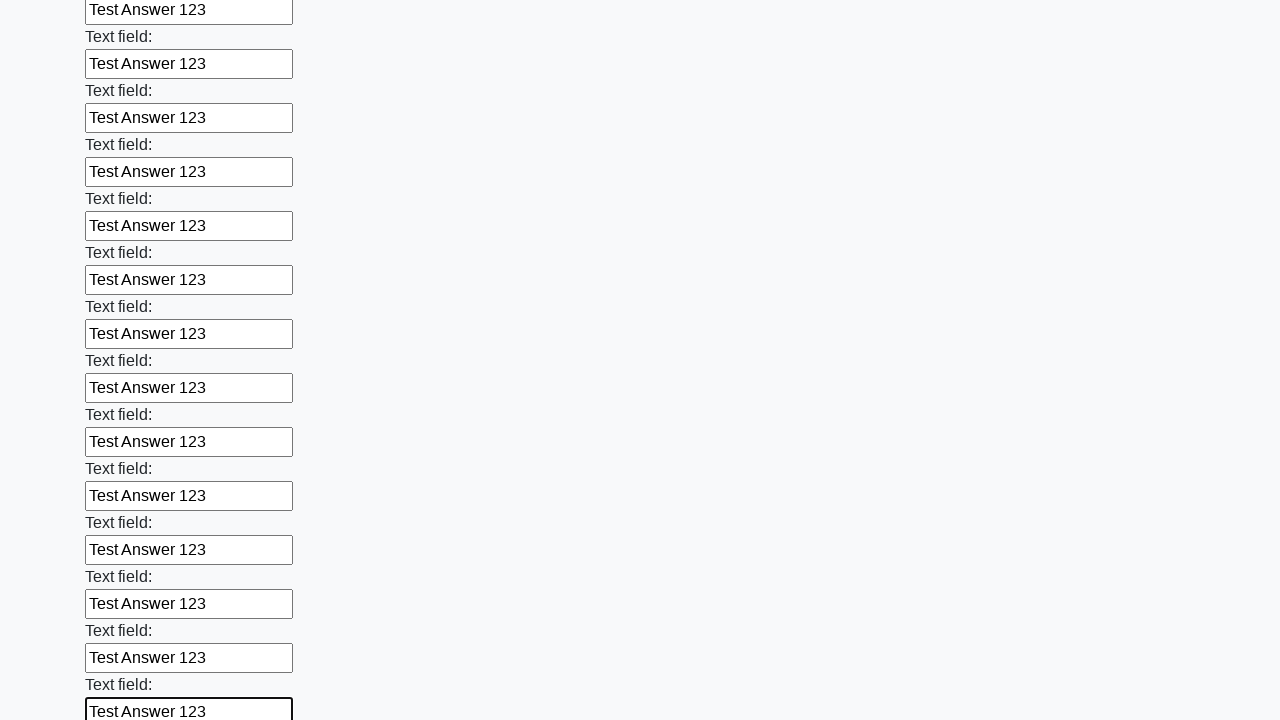

Filled an input field with 'Test Answer 123' on input >> nth=87
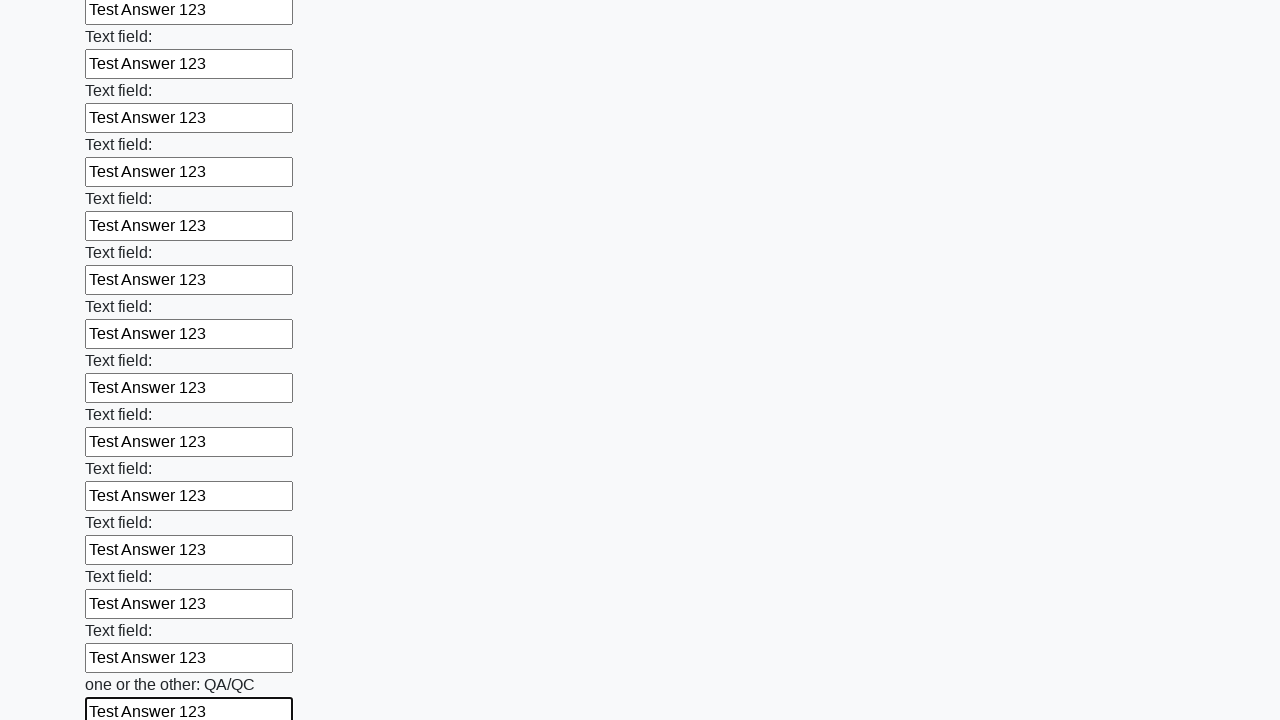

Filled an input field with 'Test Answer 123' on input >> nth=88
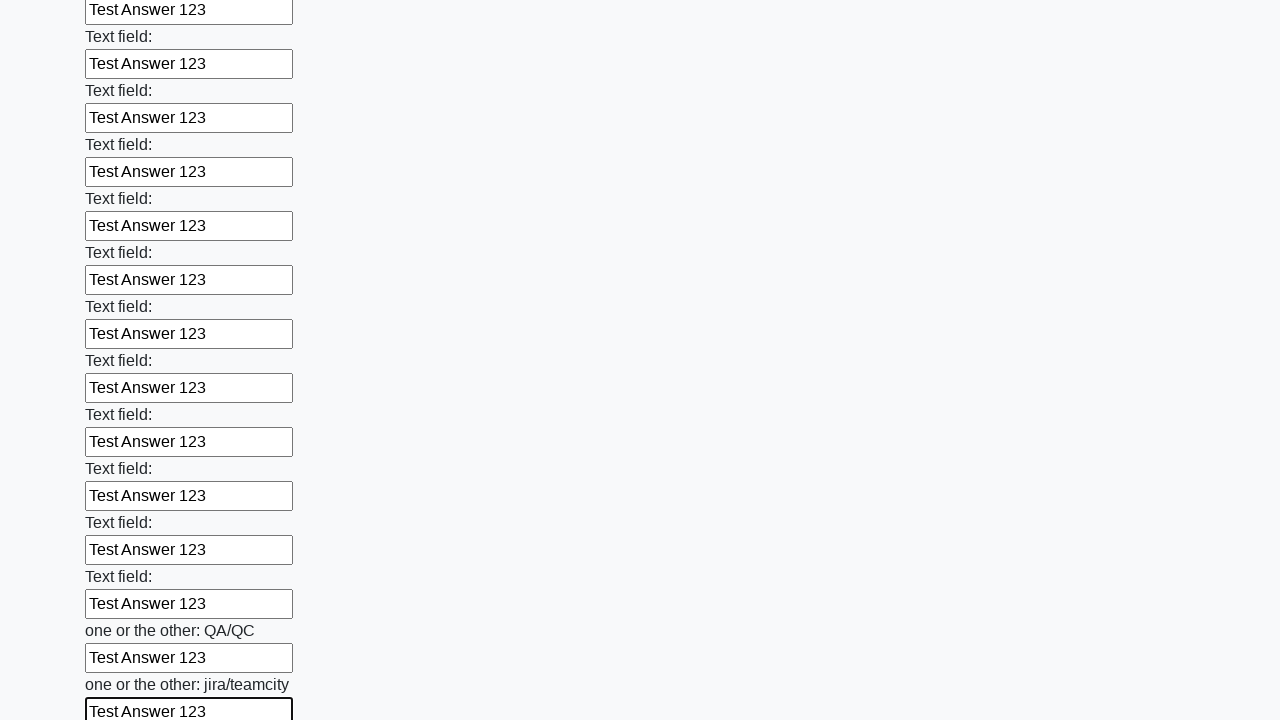

Filled an input field with 'Test Answer 123' on input >> nth=89
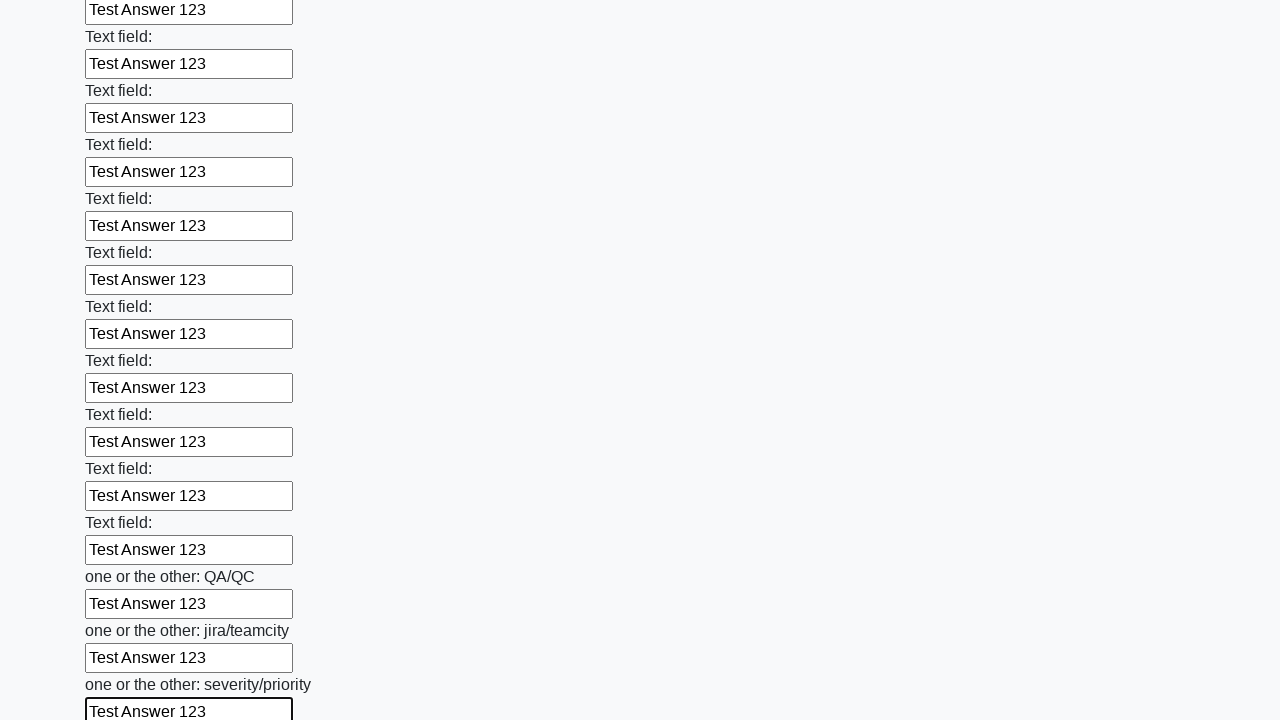

Filled an input field with 'Test Answer 123' on input >> nth=90
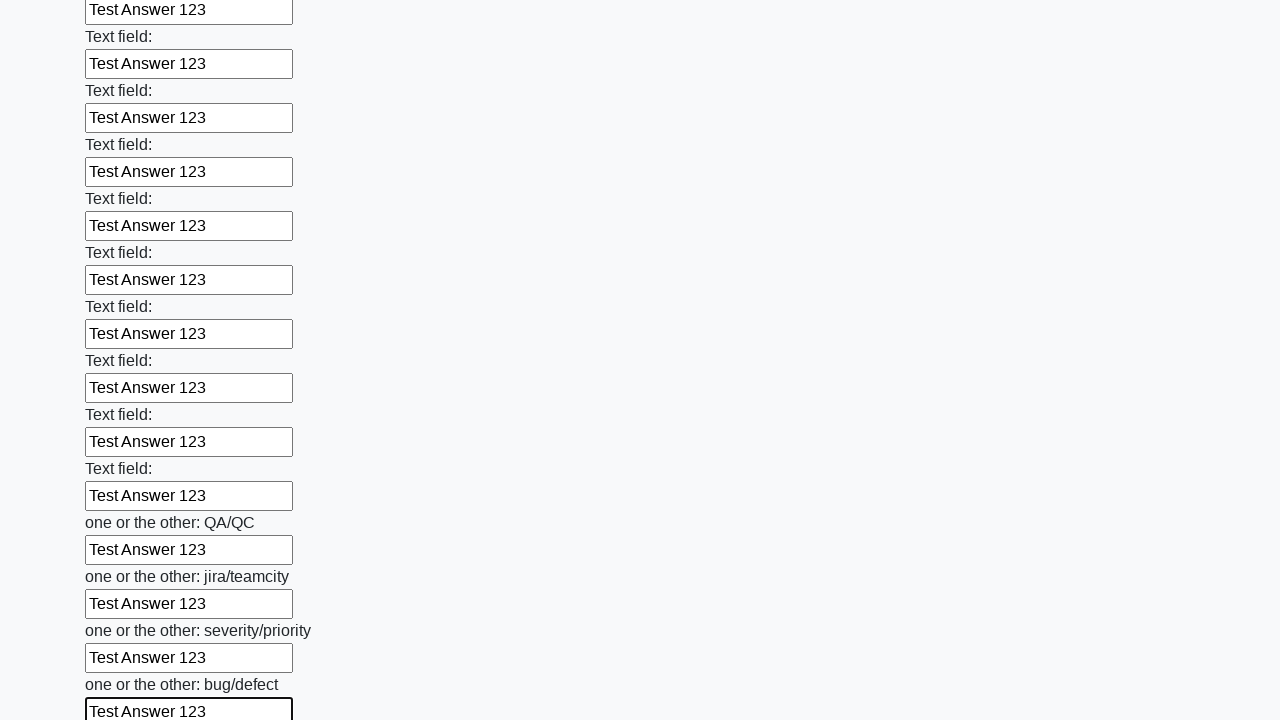

Filled an input field with 'Test Answer 123' on input >> nth=91
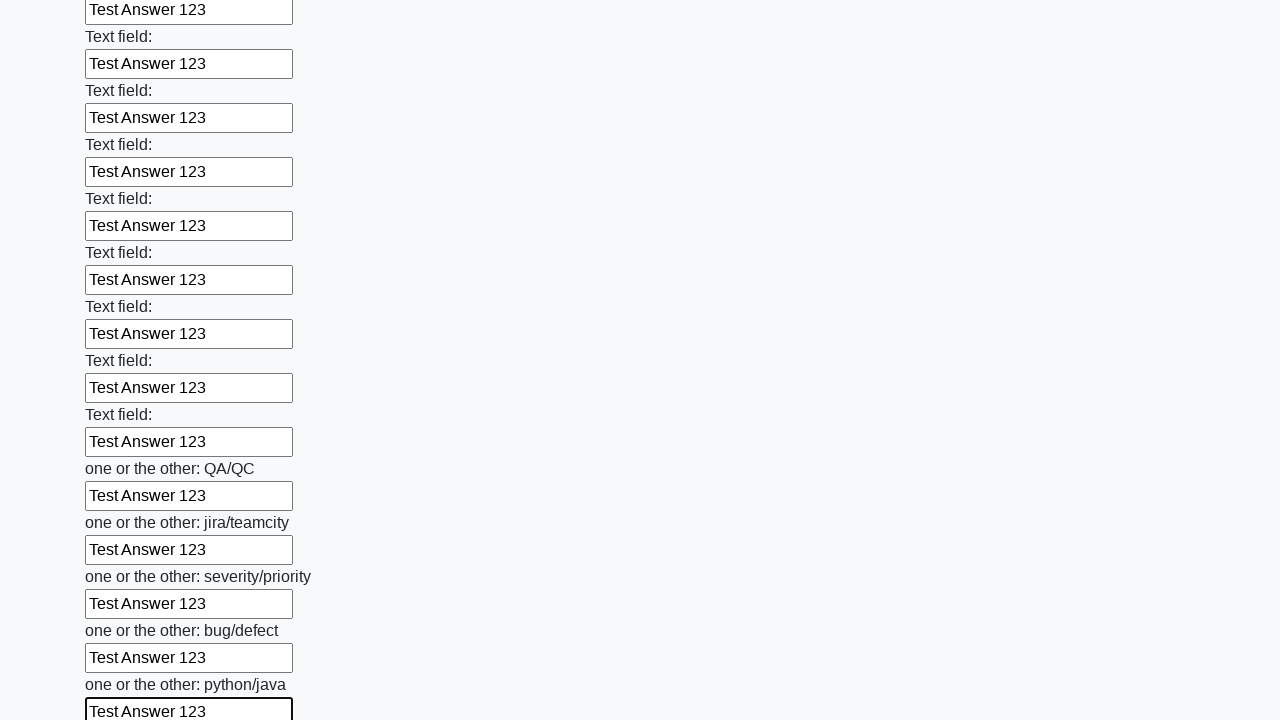

Filled an input field with 'Test Answer 123' on input >> nth=92
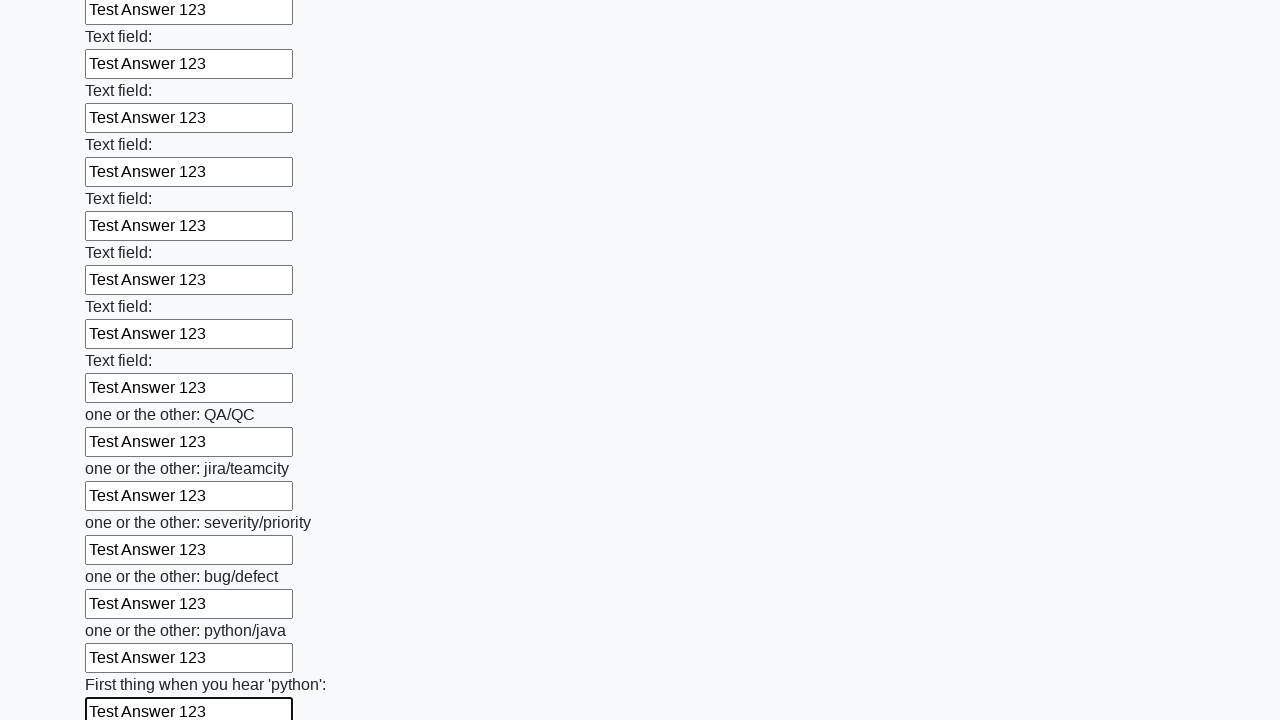

Filled an input field with 'Test Answer 123' on input >> nth=93
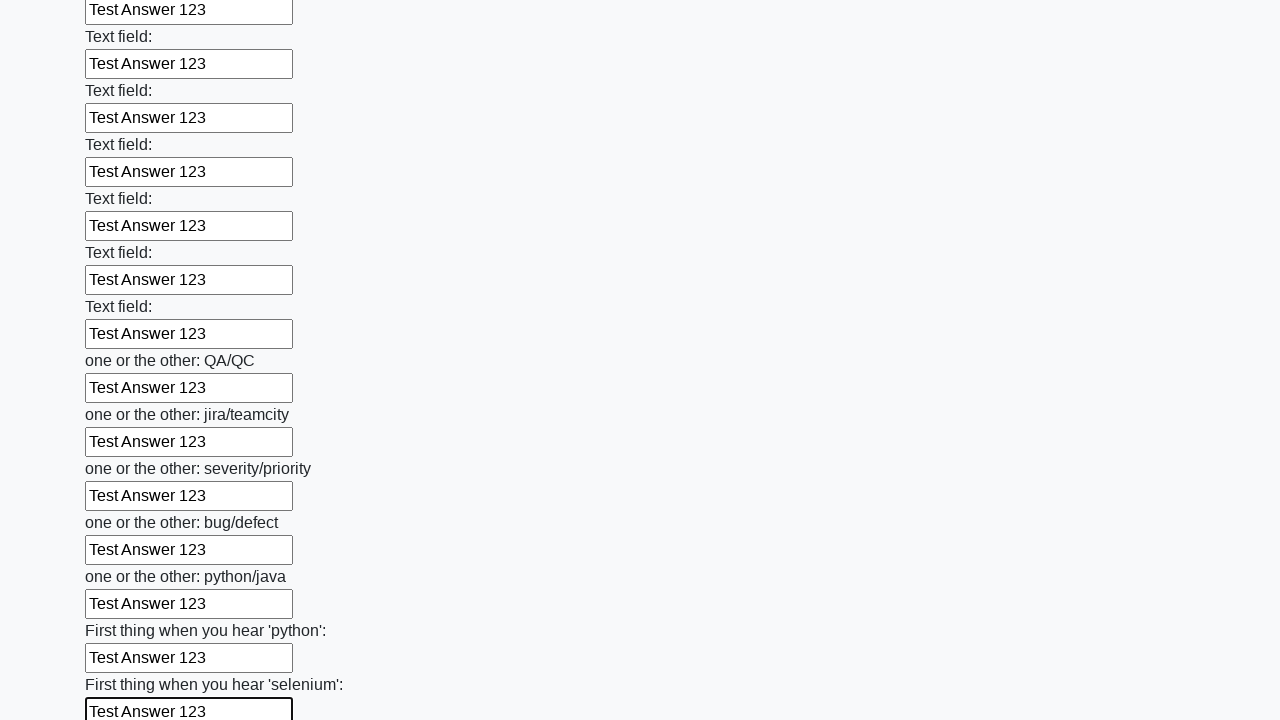

Filled an input field with 'Test Answer 123' on input >> nth=94
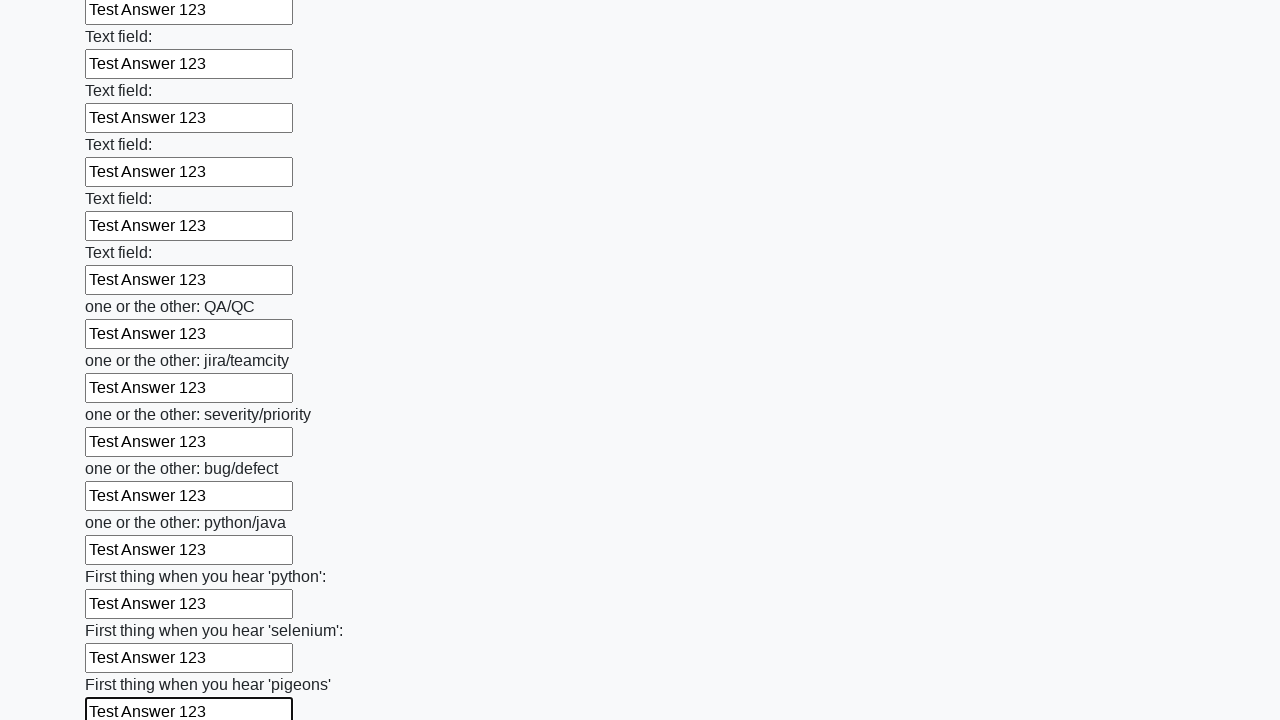

Filled an input field with 'Test Answer 123' on input >> nth=95
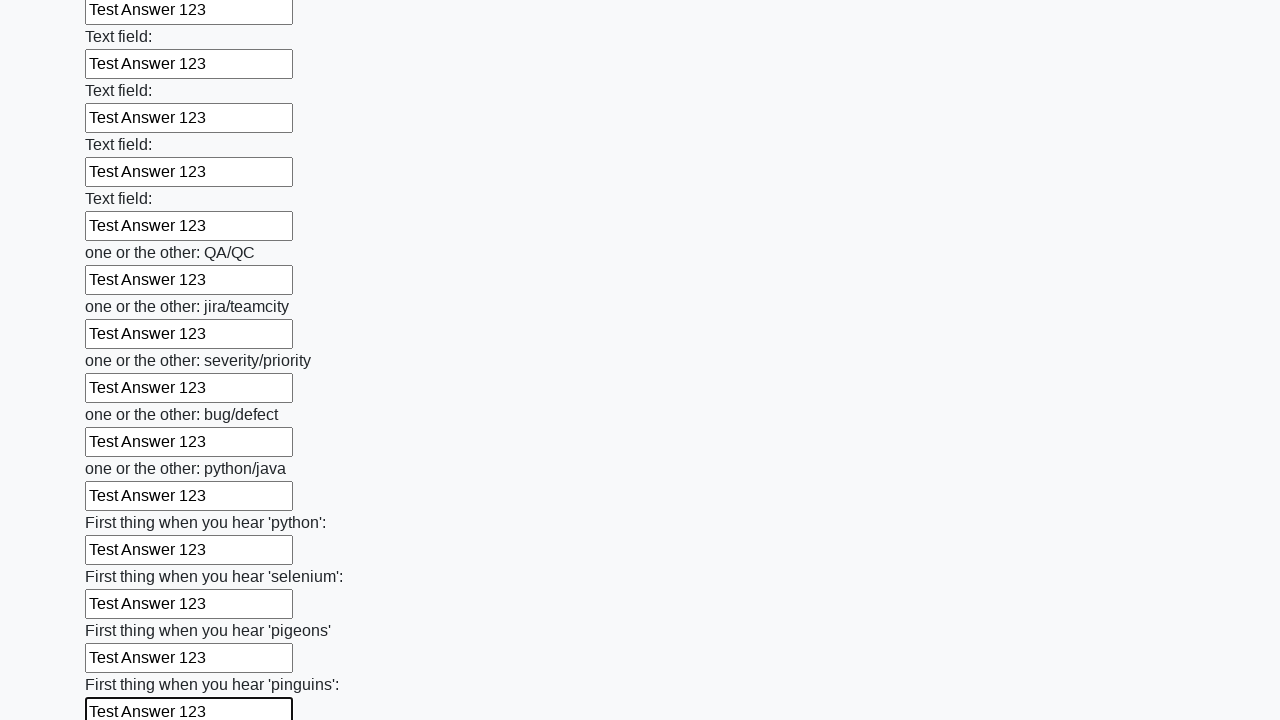

Filled an input field with 'Test Answer 123' on input >> nth=96
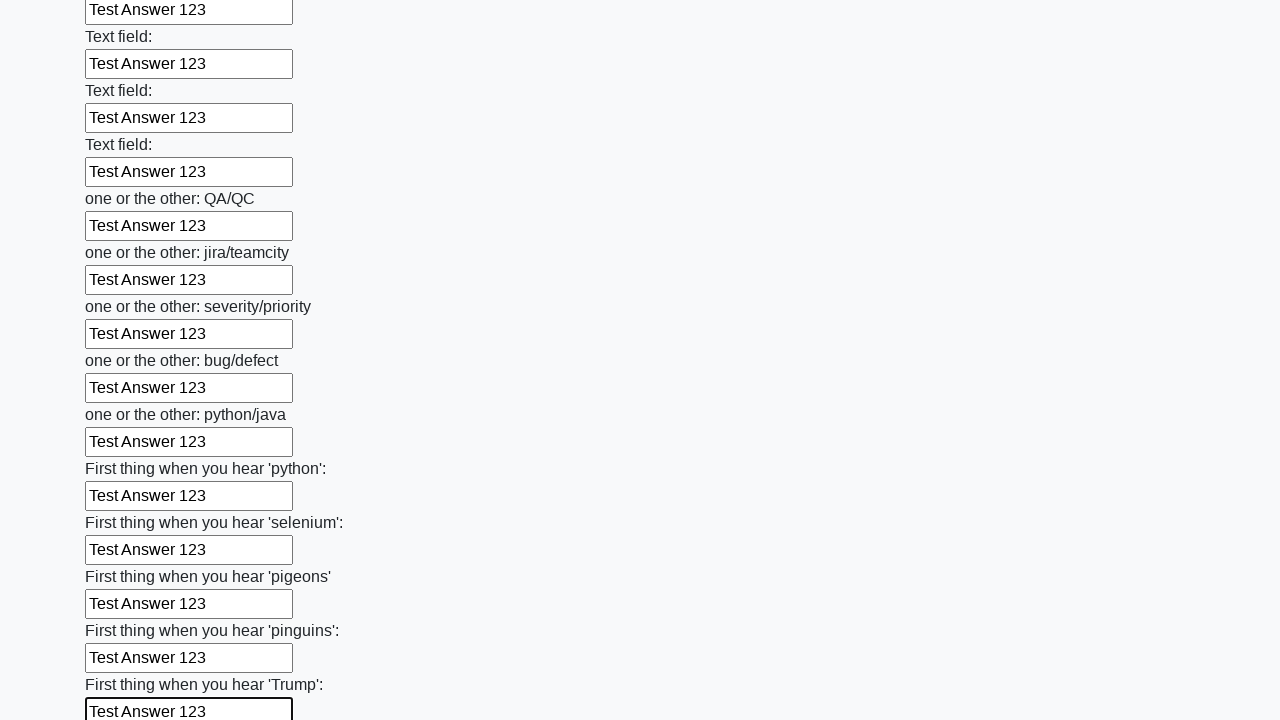

Filled an input field with 'Test Answer 123' on input >> nth=97
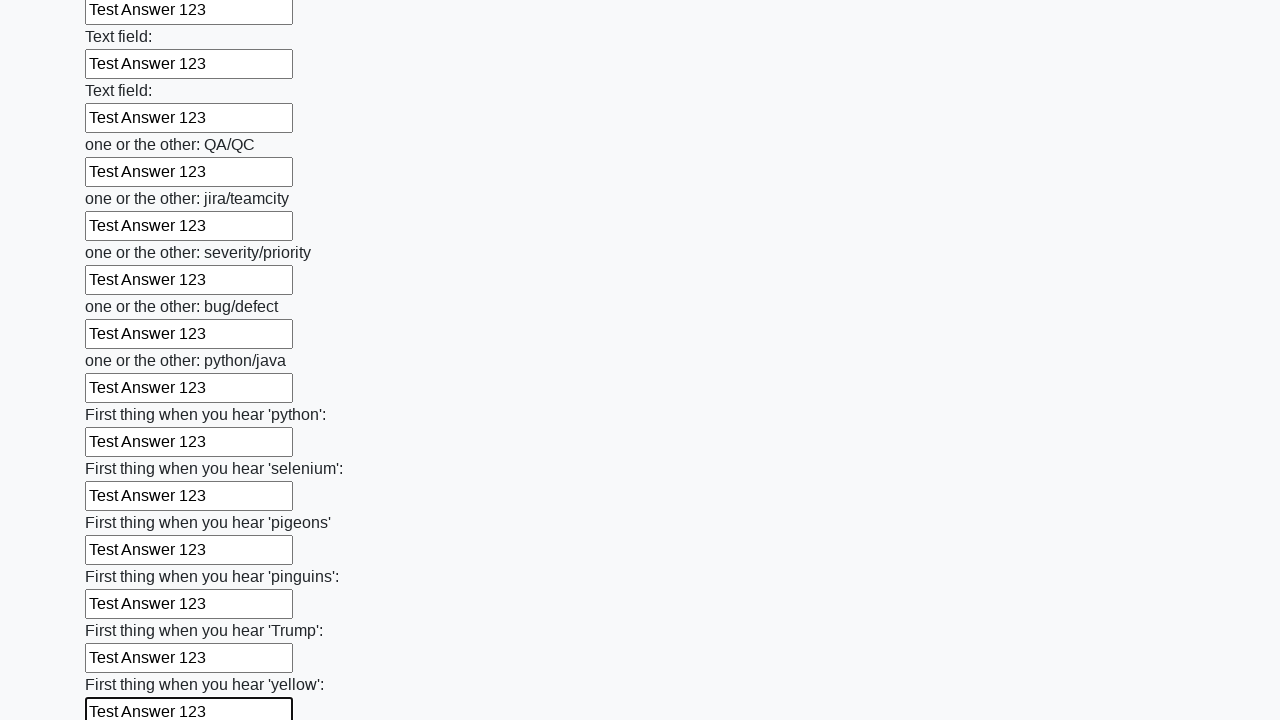

Filled an input field with 'Test Answer 123' on input >> nth=98
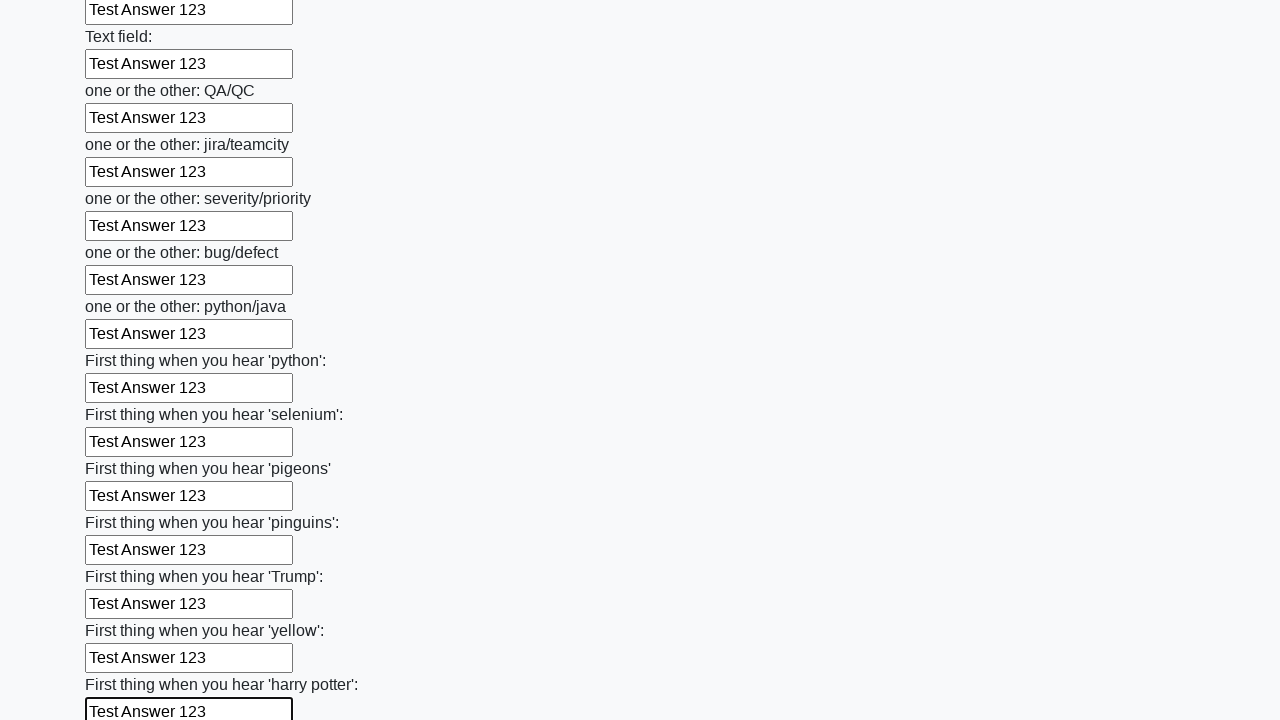

Filled an input field with 'Test Answer 123' on input >> nth=99
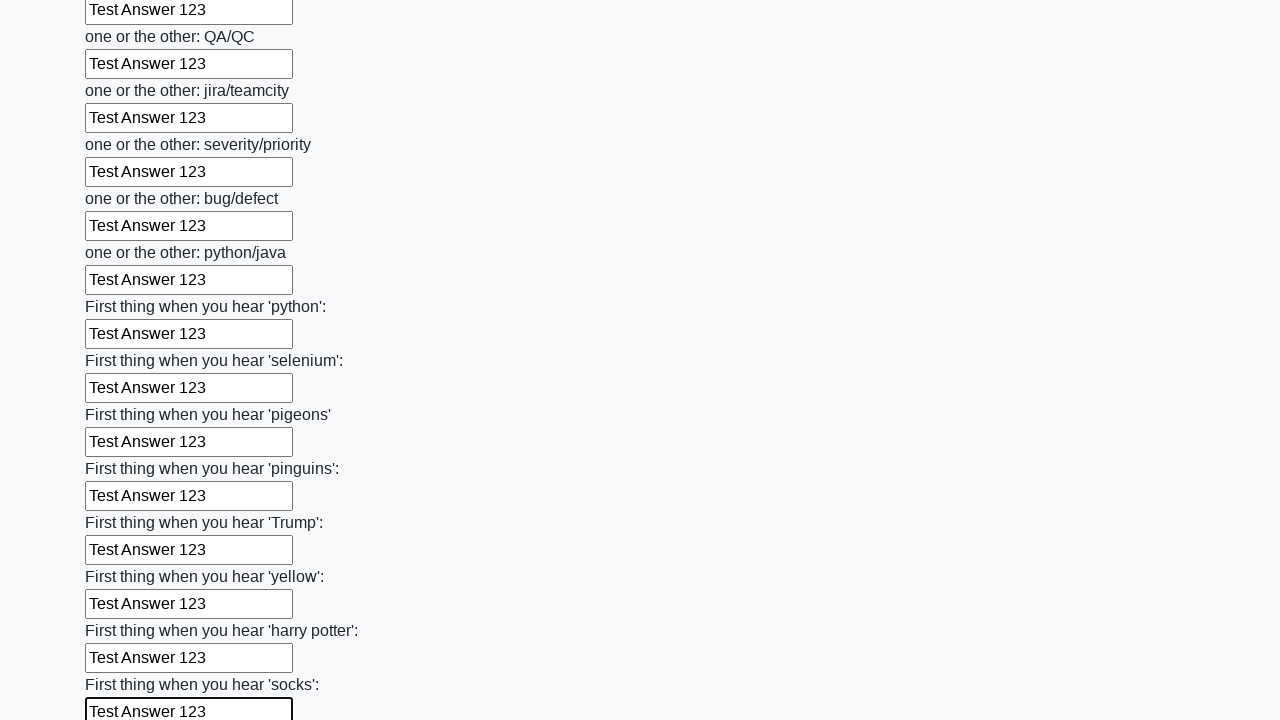

Clicked the submit button to submit the form at (123, 611) on button.btn
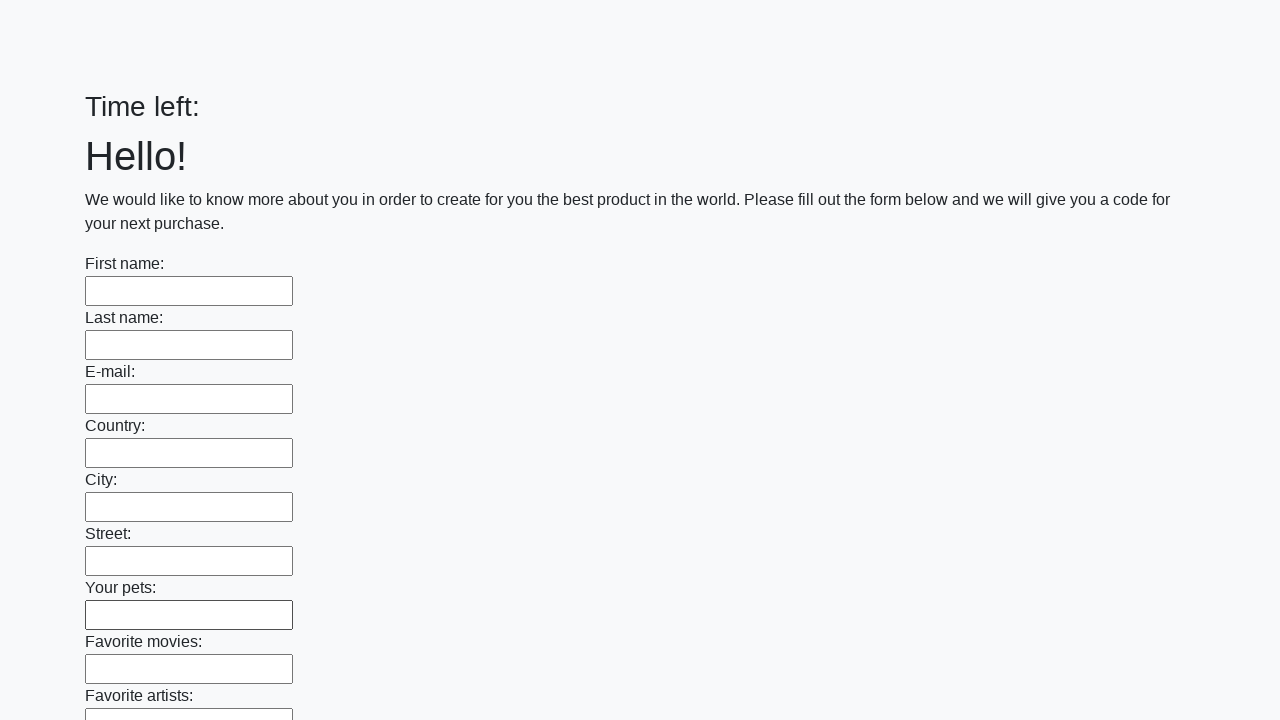

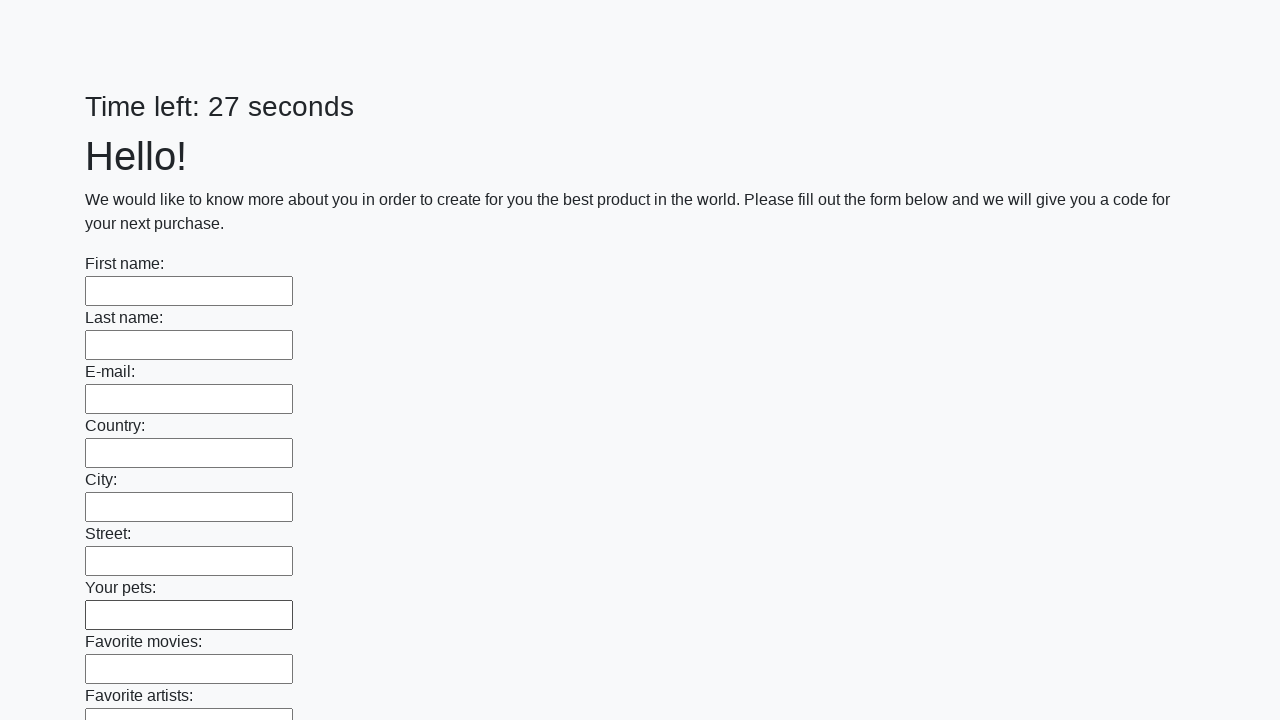